Tests date picker calendar widget by navigating back 141 months and selecting the 4th day to enter July 4, 2007

Starting URL: https://kristinek.github.io/site/examples/actions

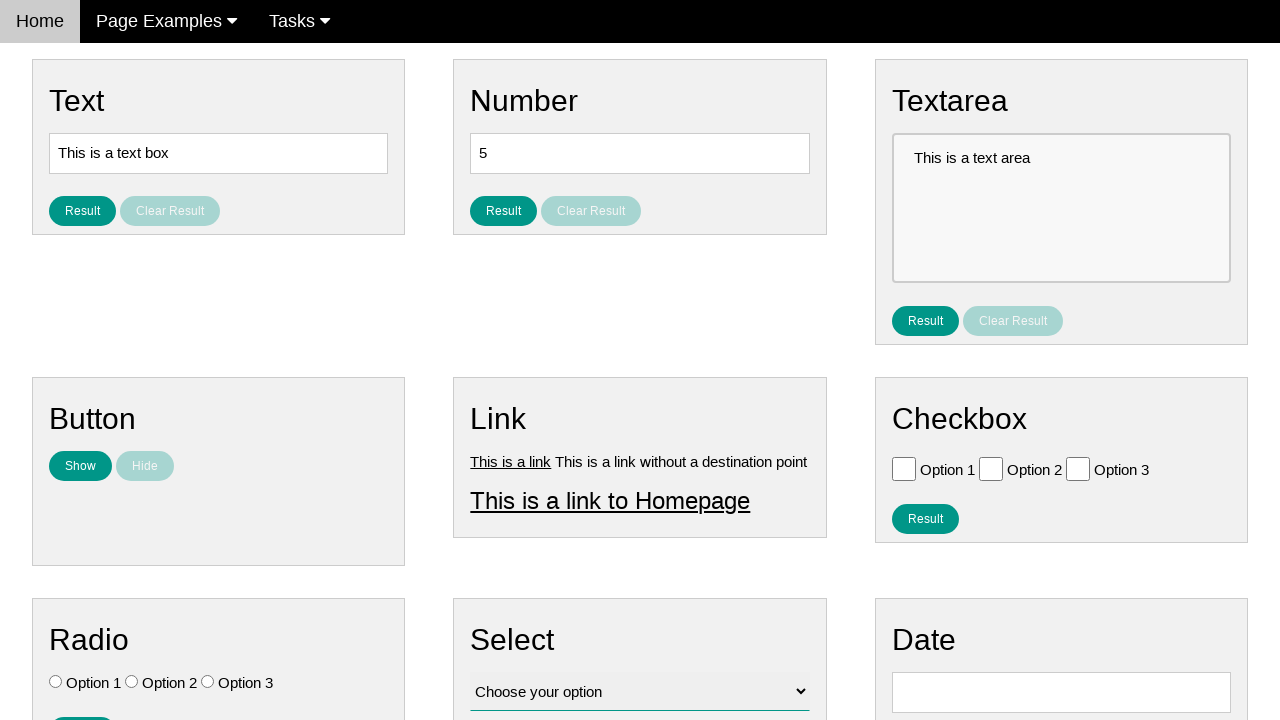

Clicked date input field to open calendar at (1061, 692) on #vfb-8
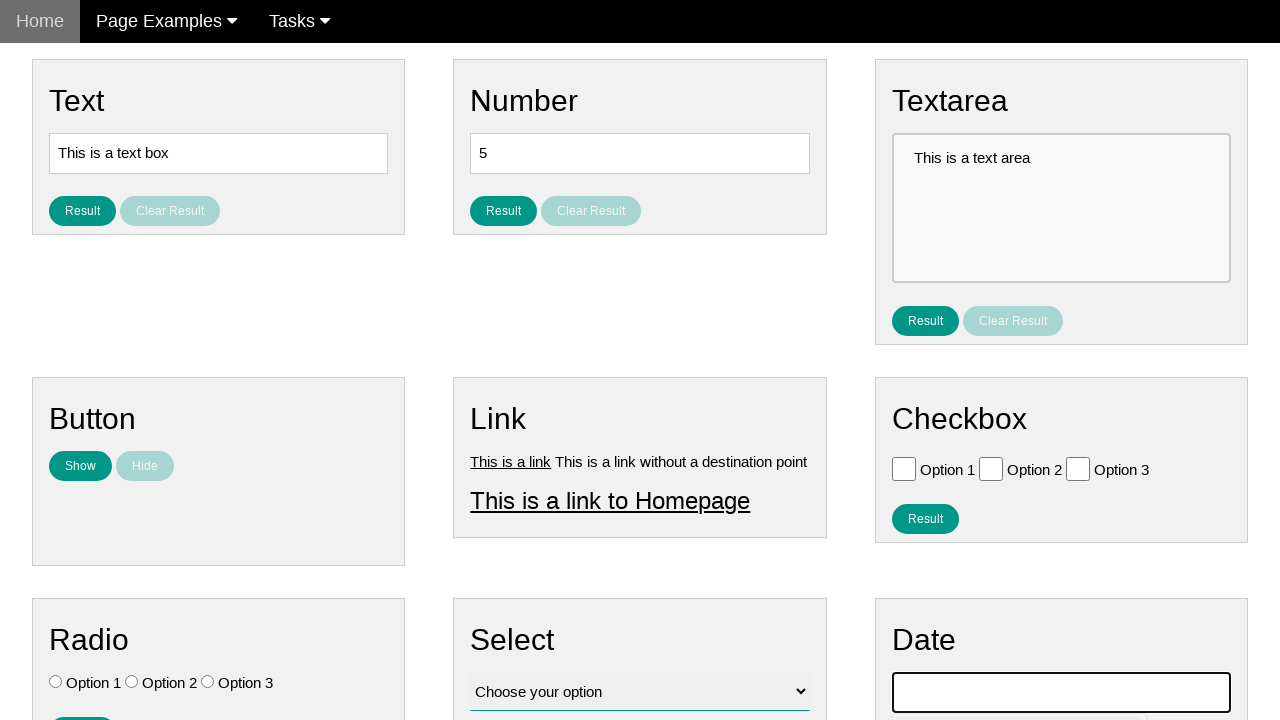

Date picker calendar widget appeared
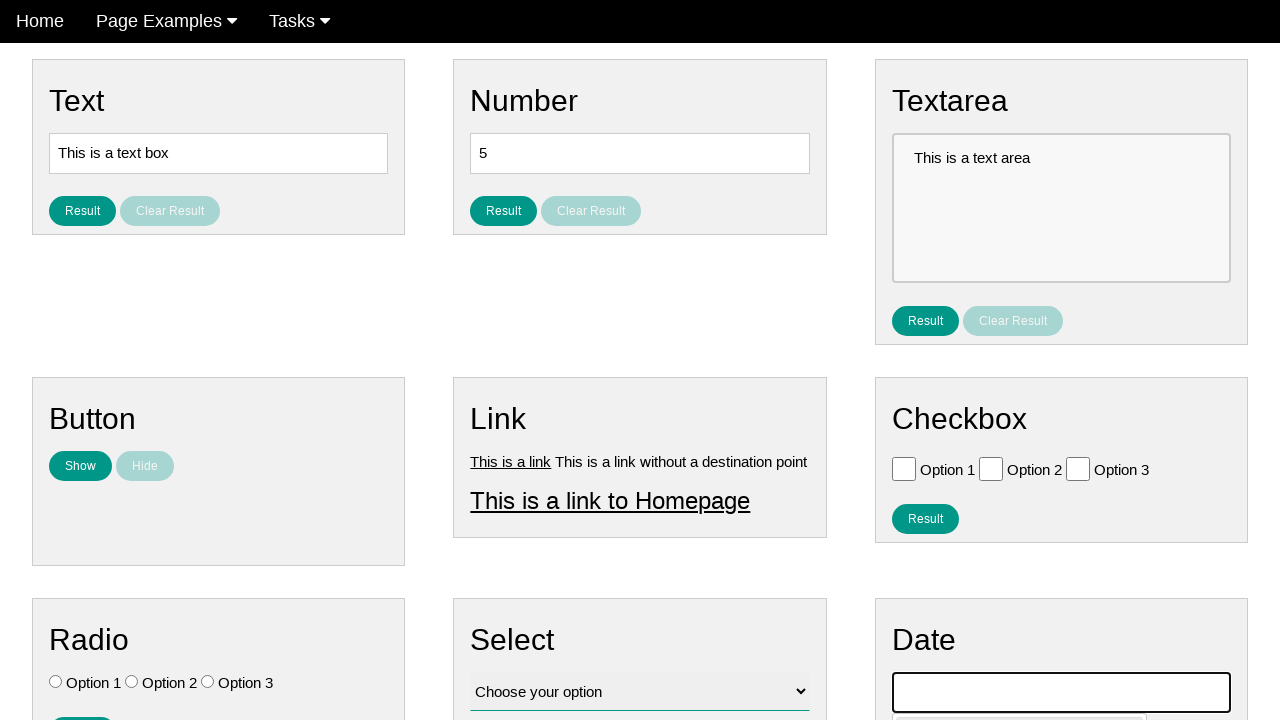

Navigated back one month in calendar (month 1 of 141) at (912, 408) on .ui-datepicker-prev
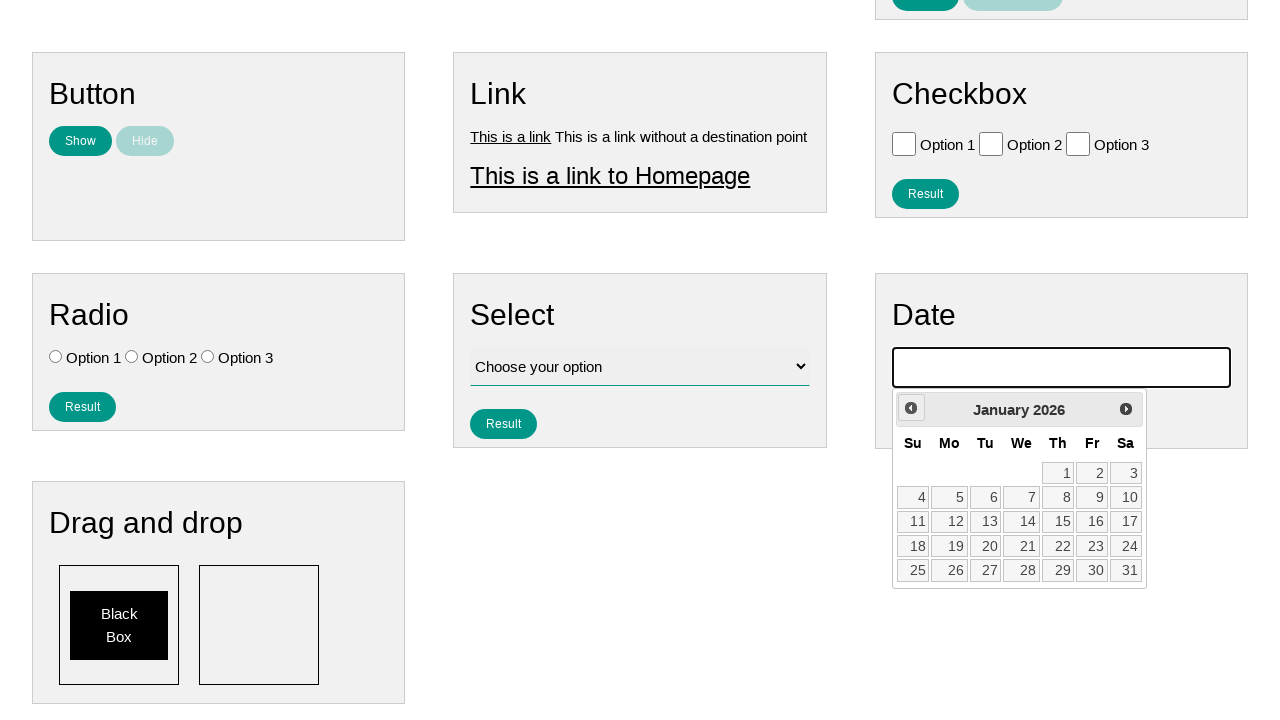

Navigated back one month in calendar (month 2 of 141) at (911, 408) on .ui-datepicker-prev
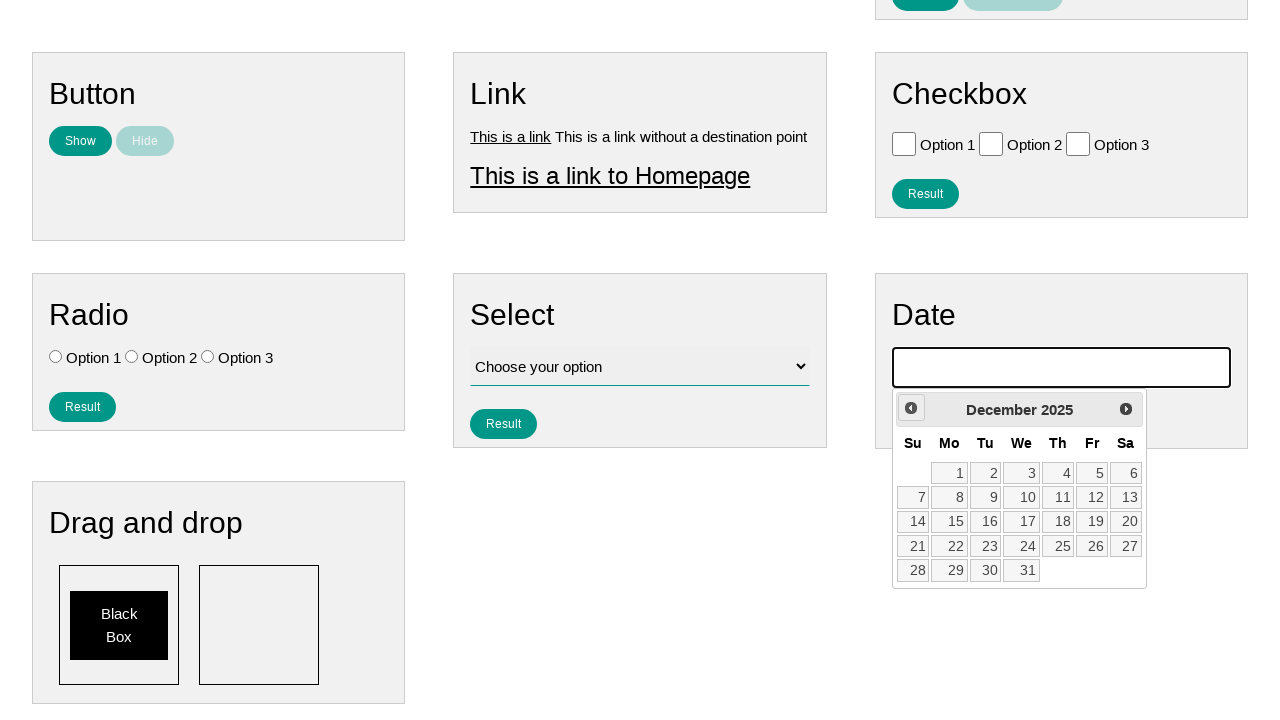

Navigated back one month in calendar (month 3 of 141) at (911, 408) on .ui-datepicker-prev
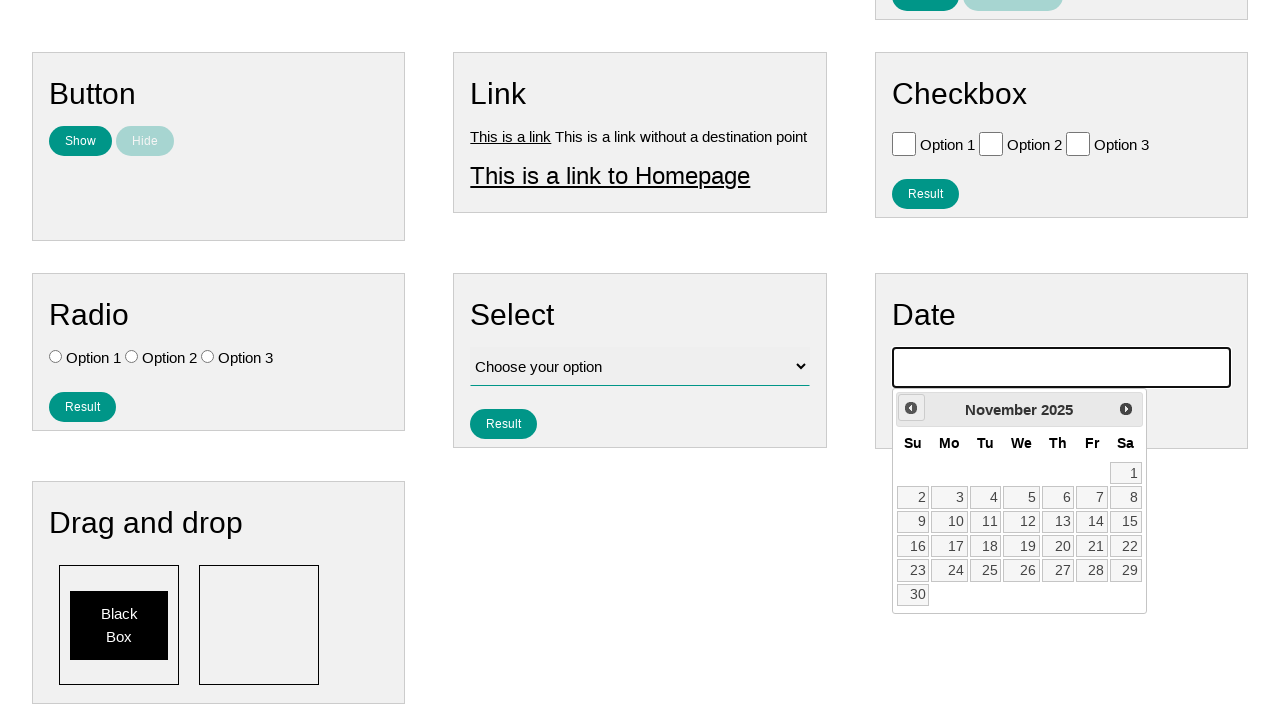

Navigated back one month in calendar (month 4 of 141) at (911, 408) on .ui-datepicker-prev
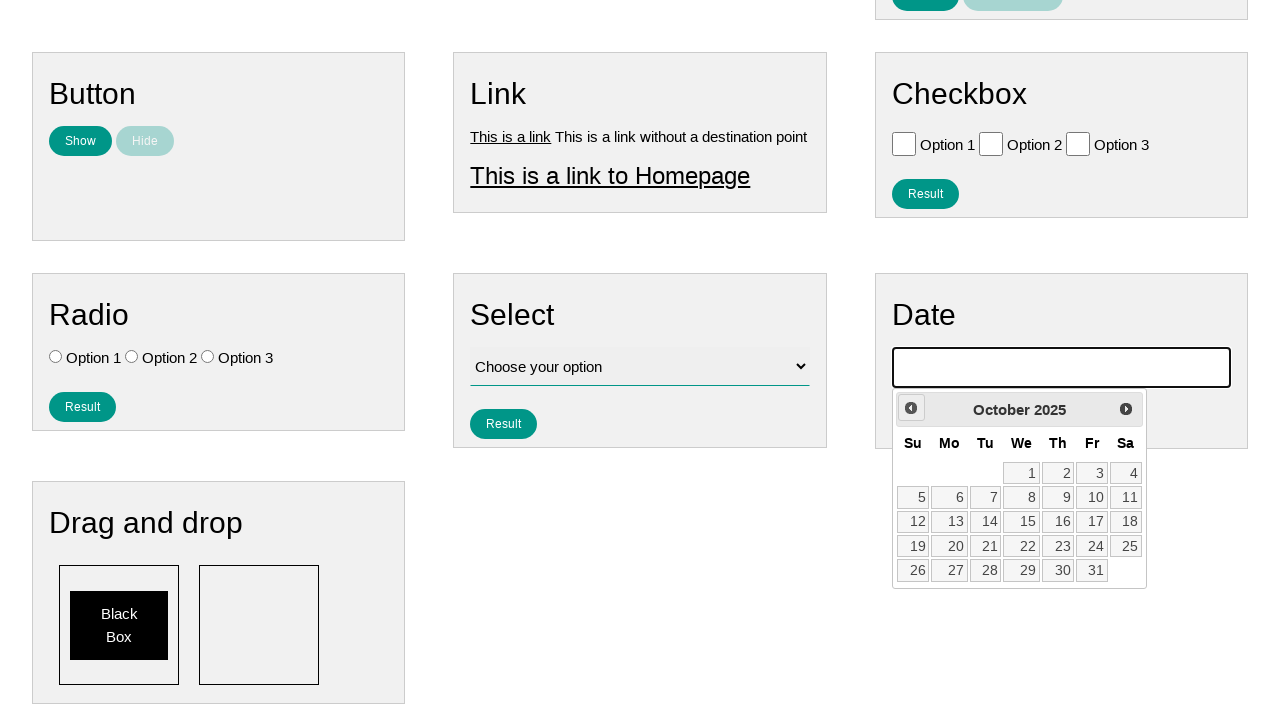

Navigated back one month in calendar (month 5 of 141) at (911, 408) on .ui-datepicker-prev
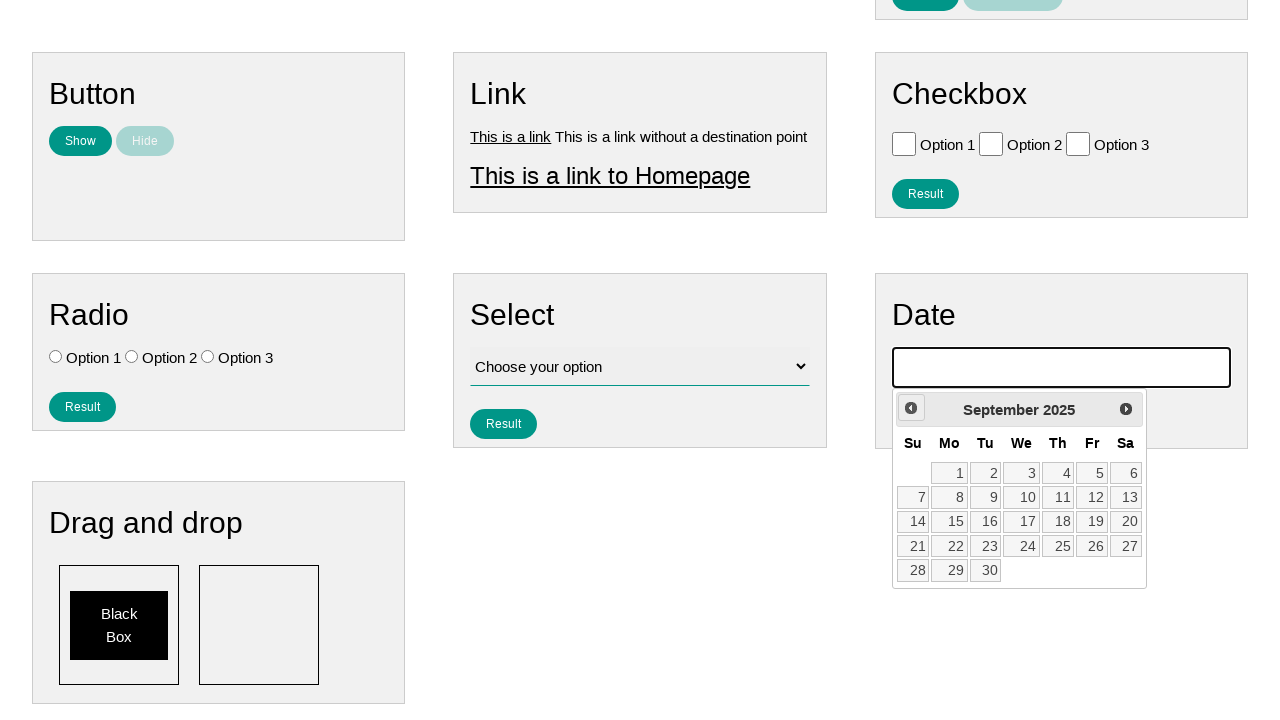

Navigated back one month in calendar (month 6 of 141) at (911, 408) on .ui-datepicker-prev
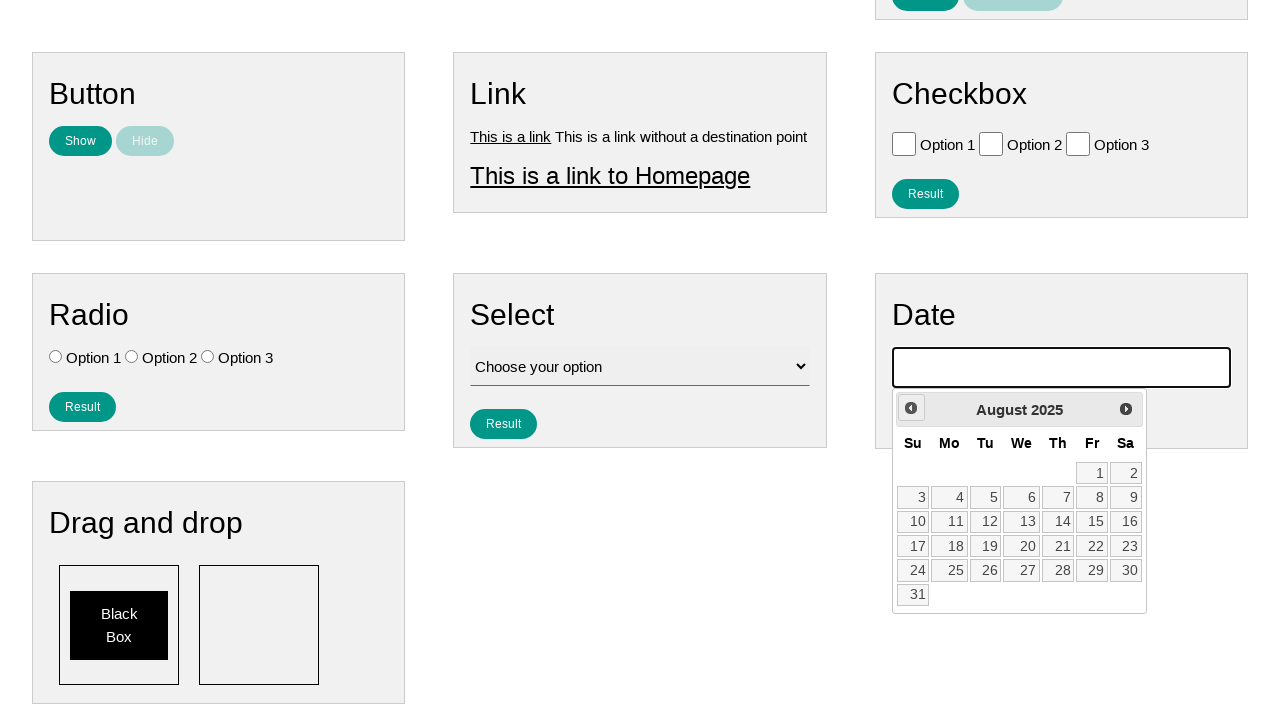

Navigated back one month in calendar (month 7 of 141) at (911, 408) on .ui-datepicker-prev
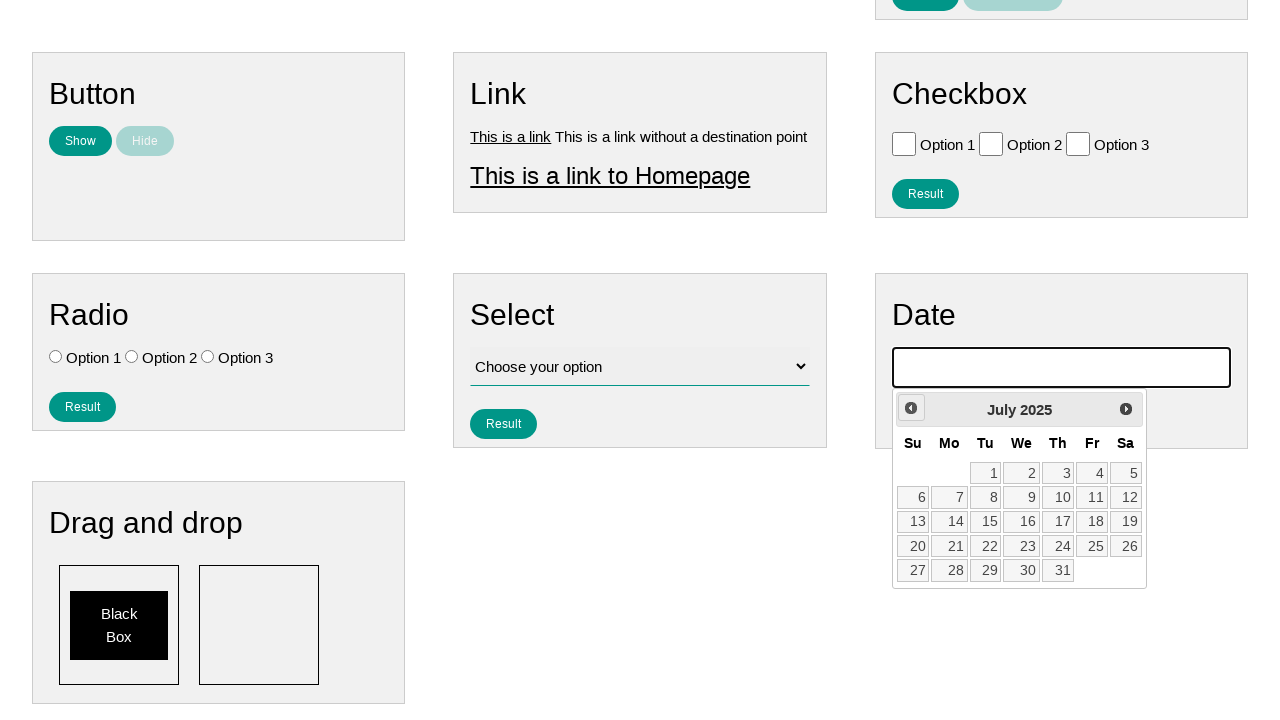

Navigated back one month in calendar (month 8 of 141) at (911, 408) on .ui-datepicker-prev
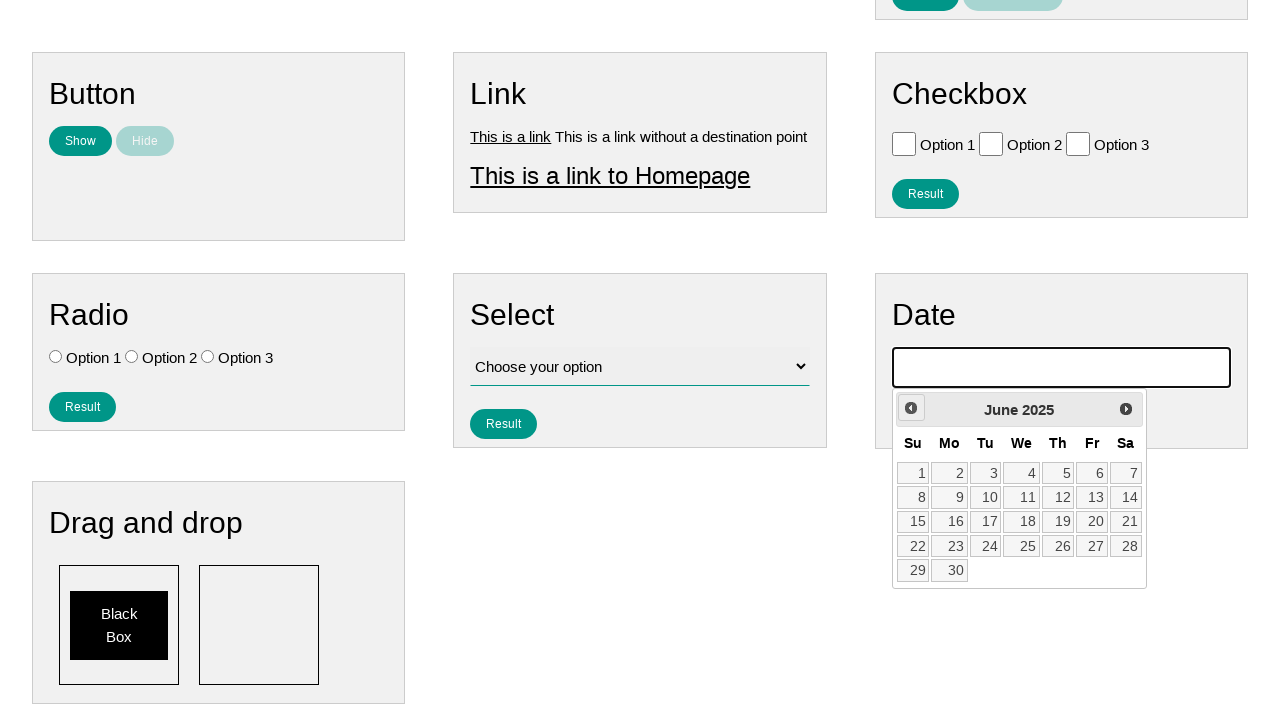

Navigated back one month in calendar (month 9 of 141) at (911, 408) on .ui-datepicker-prev
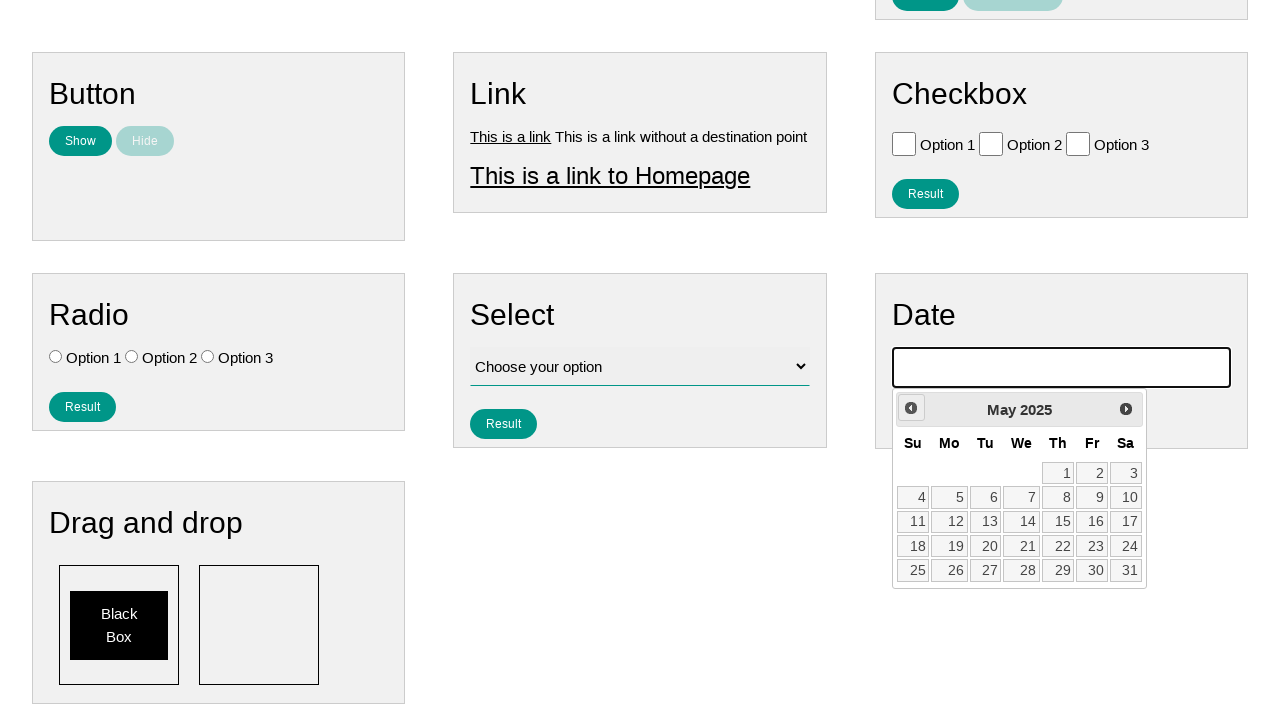

Navigated back one month in calendar (month 10 of 141) at (911, 408) on .ui-datepicker-prev
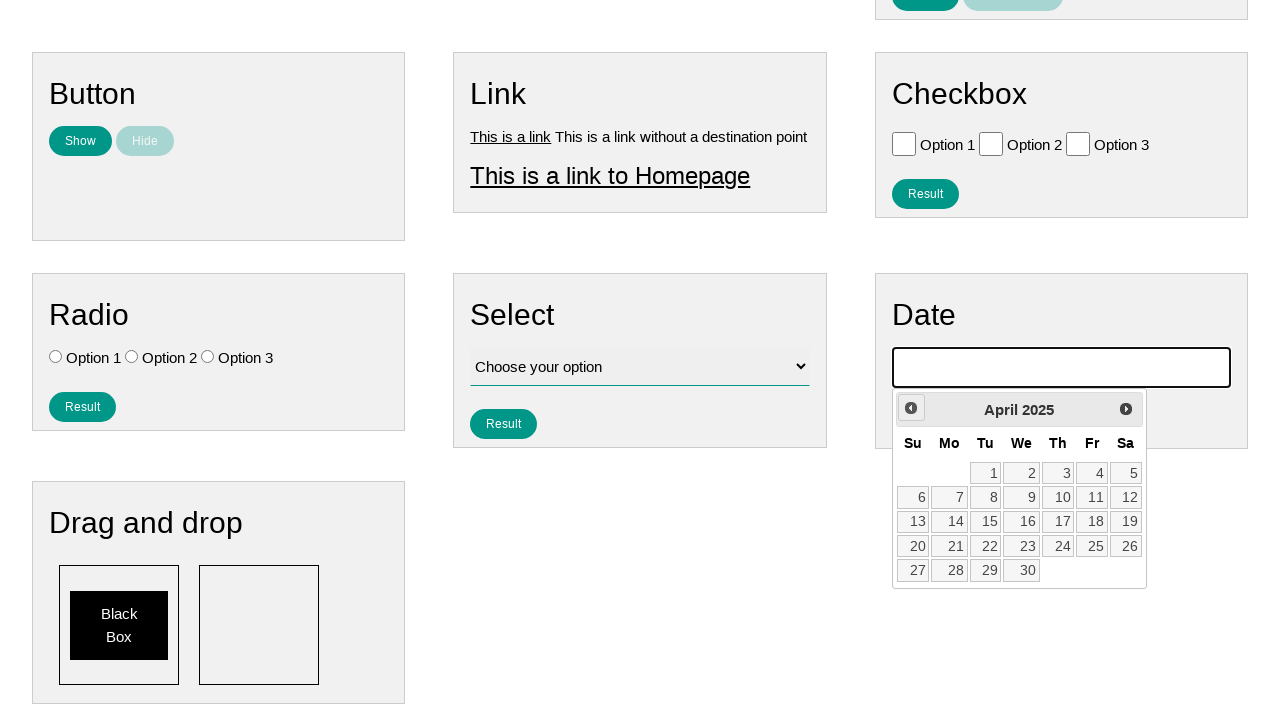

Navigated back one month in calendar (month 11 of 141) at (911, 408) on .ui-datepicker-prev
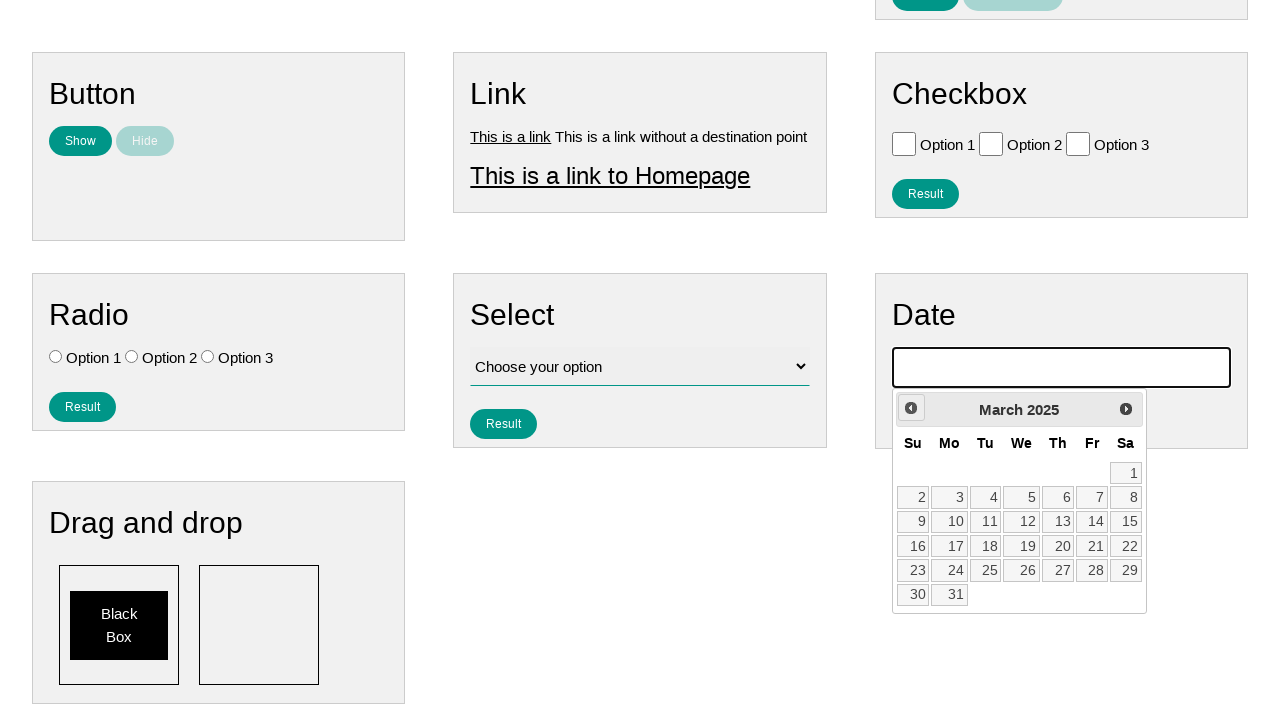

Navigated back one month in calendar (month 12 of 141) at (911, 408) on .ui-datepicker-prev
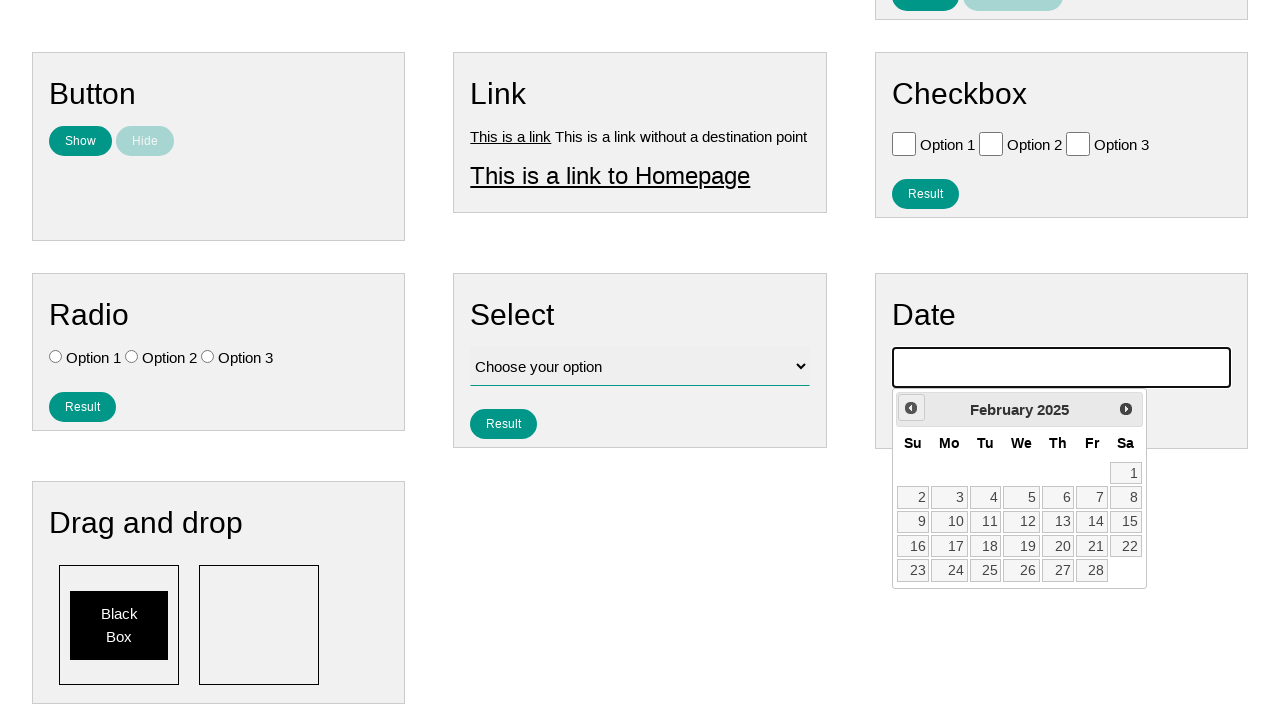

Navigated back one month in calendar (month 13 of 141) at (911, 408) on .ui-datepicker-prev
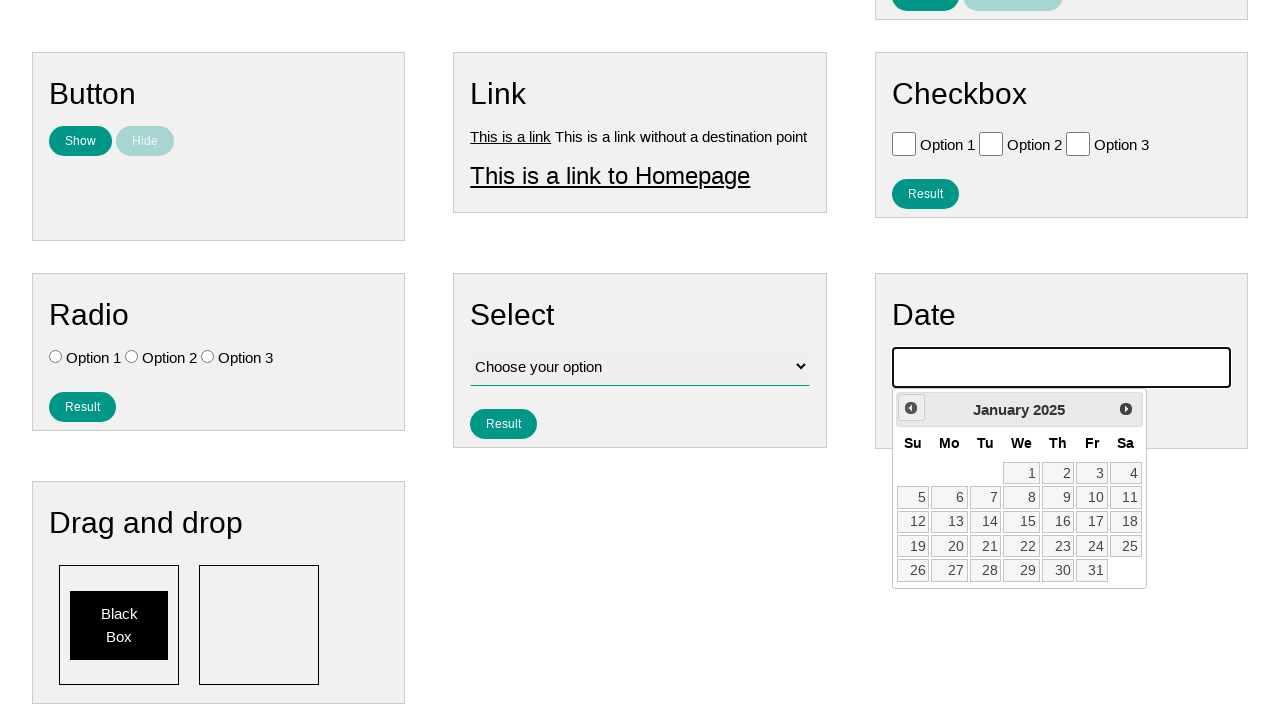

Navigated back one month in calendar (month 14 of 141) at (911, 408) on .ui-datepicker-prev
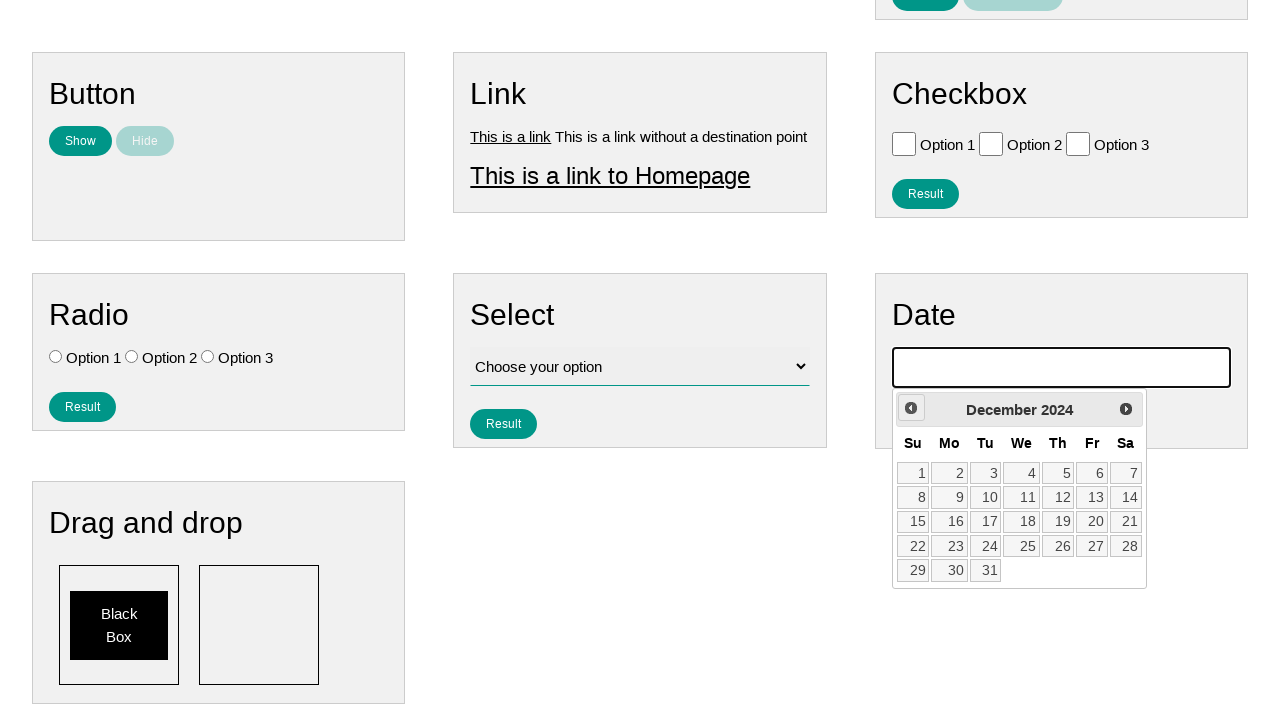

Navigated back one month in calendar (month 15 of 141) at (911, 408) on .ui-datepicker-prev
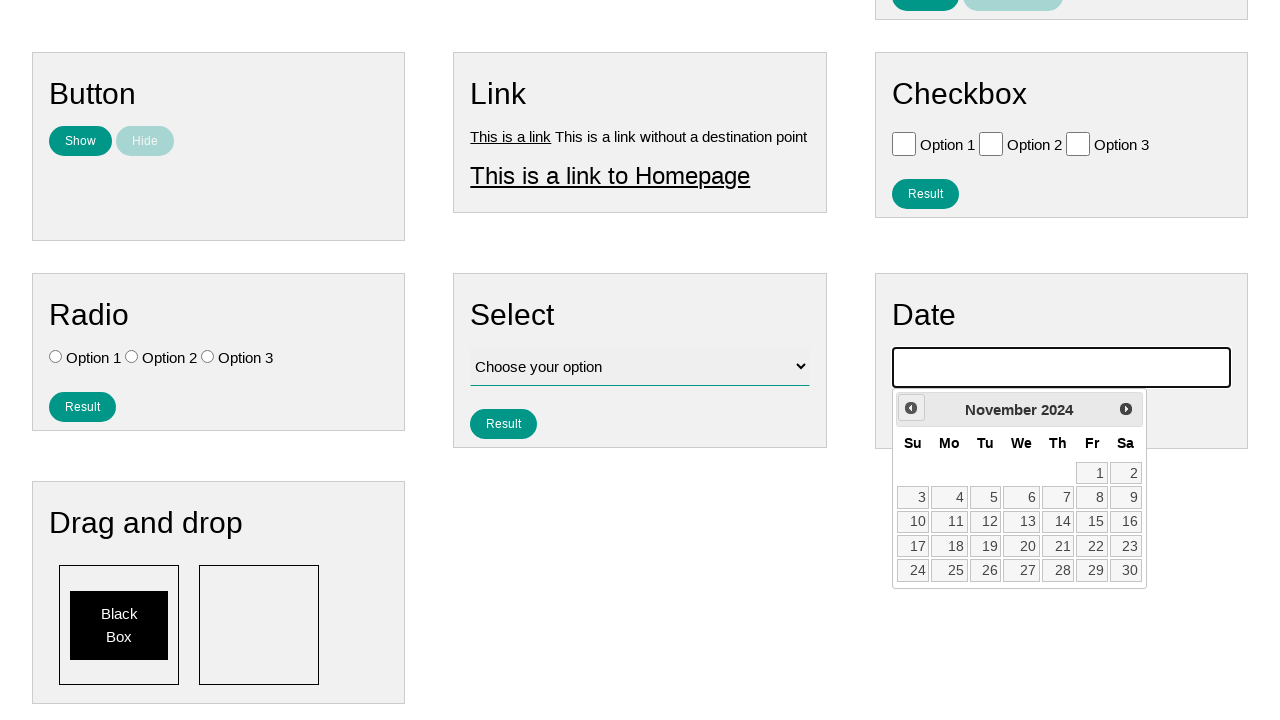

Navigated back one month in calendar (month 16 of 141) at (911, 408) on .ui-datepicker-prev
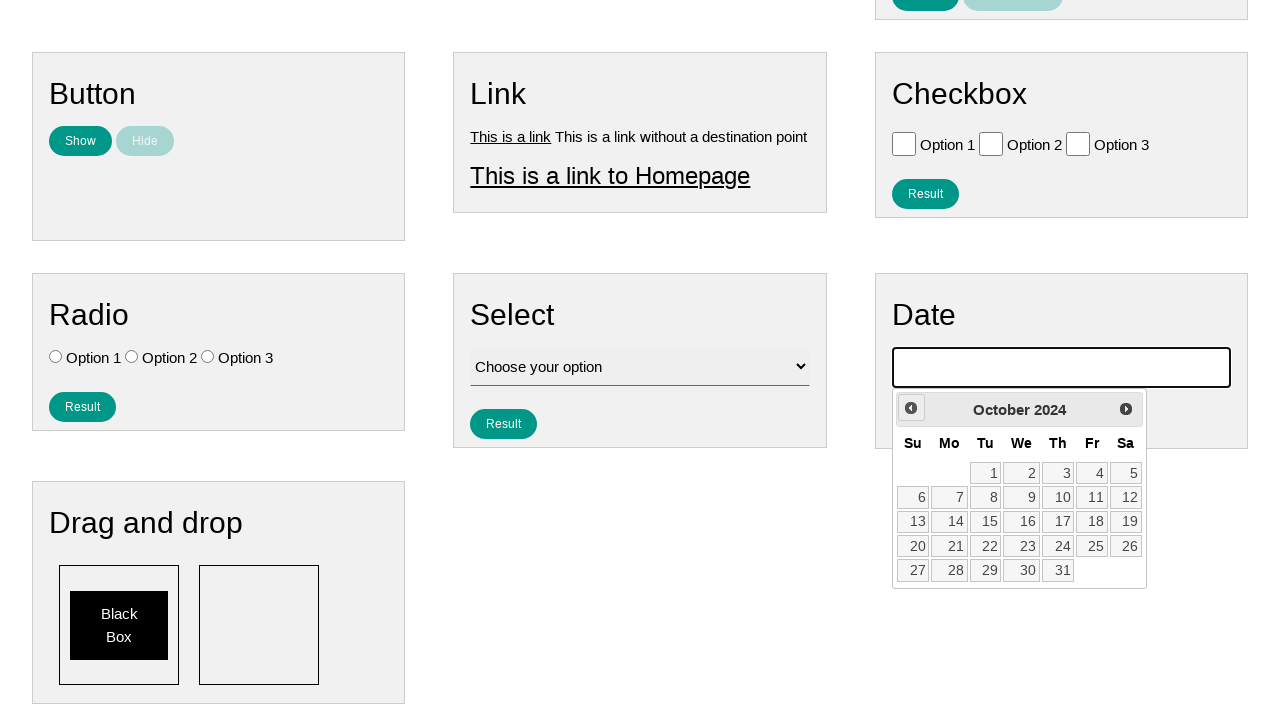

Navigated back one month in calendar (month 17 of 141) at (911, 408) on .ui-datepicker-prev
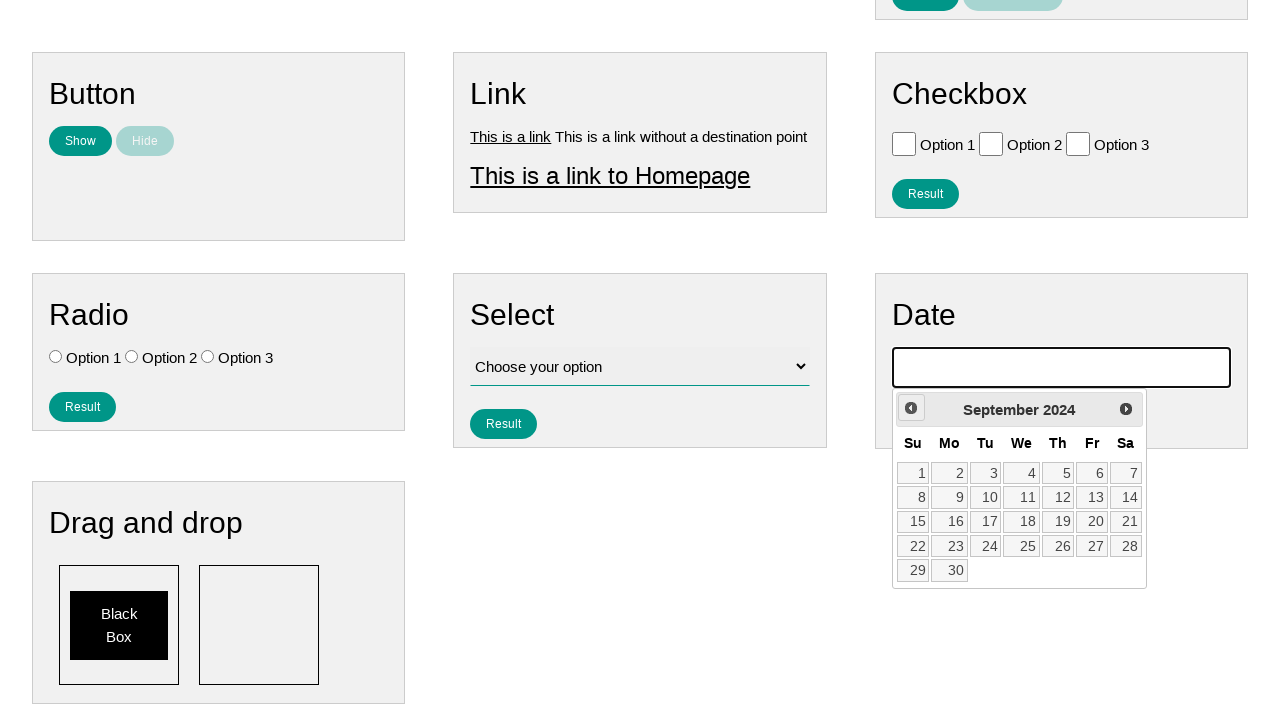

Navigated back one month in calendar (month 18 of 141) at (911, 408) on .ui-datepicker-prev
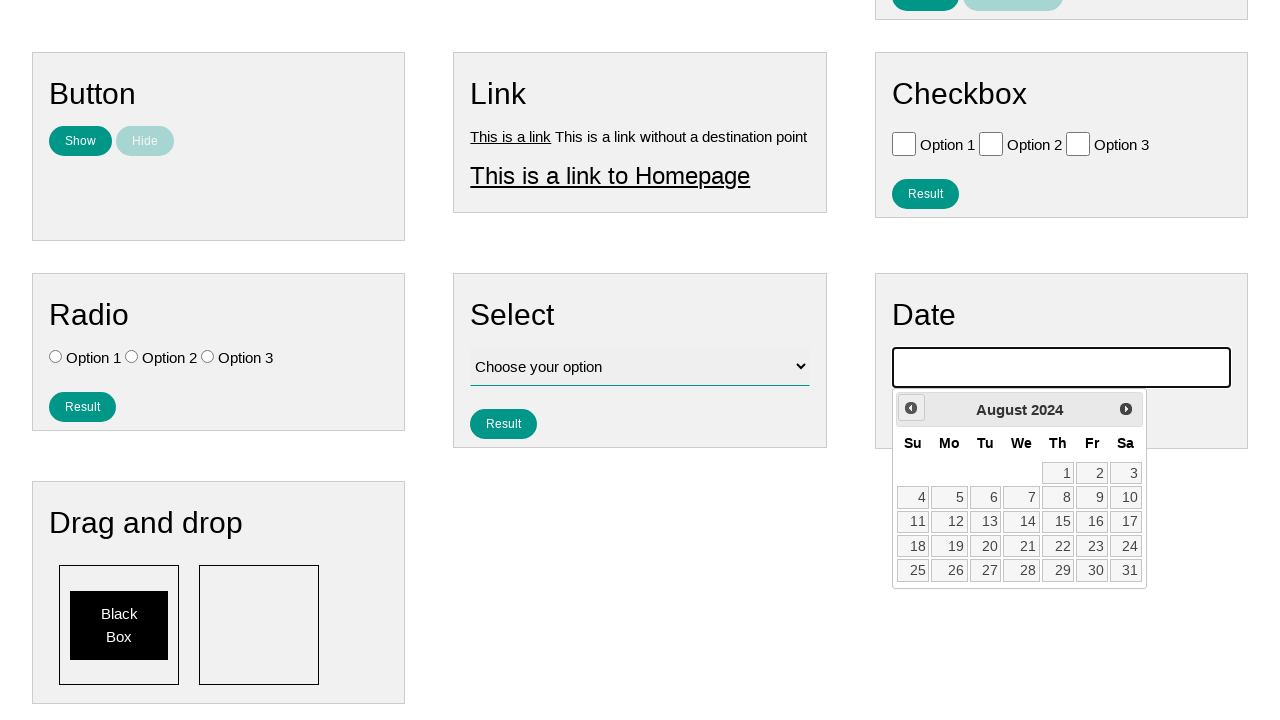

Navigated back one month in calendar (month 19 of 141) at (911, 408) on .ui-datepicker-prev
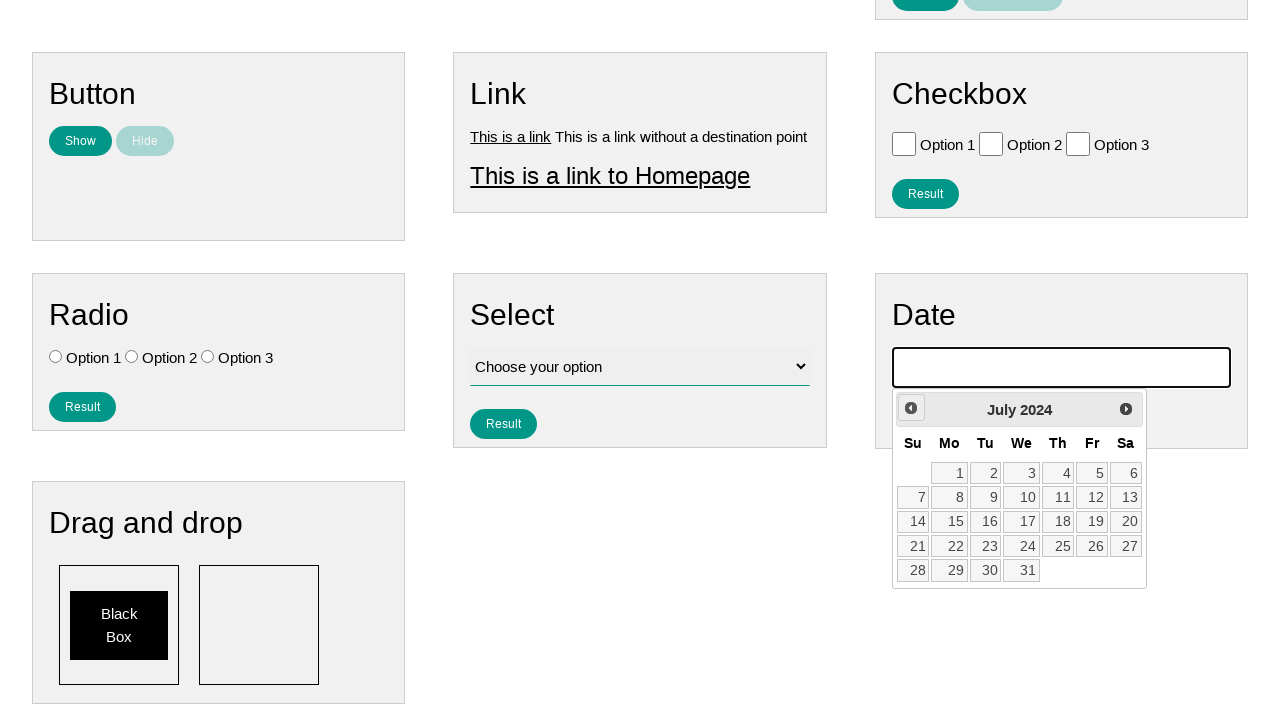

Navigated back one month in calendar (month 20 of 141) at (911, 408) on .ui-datepicker-prev
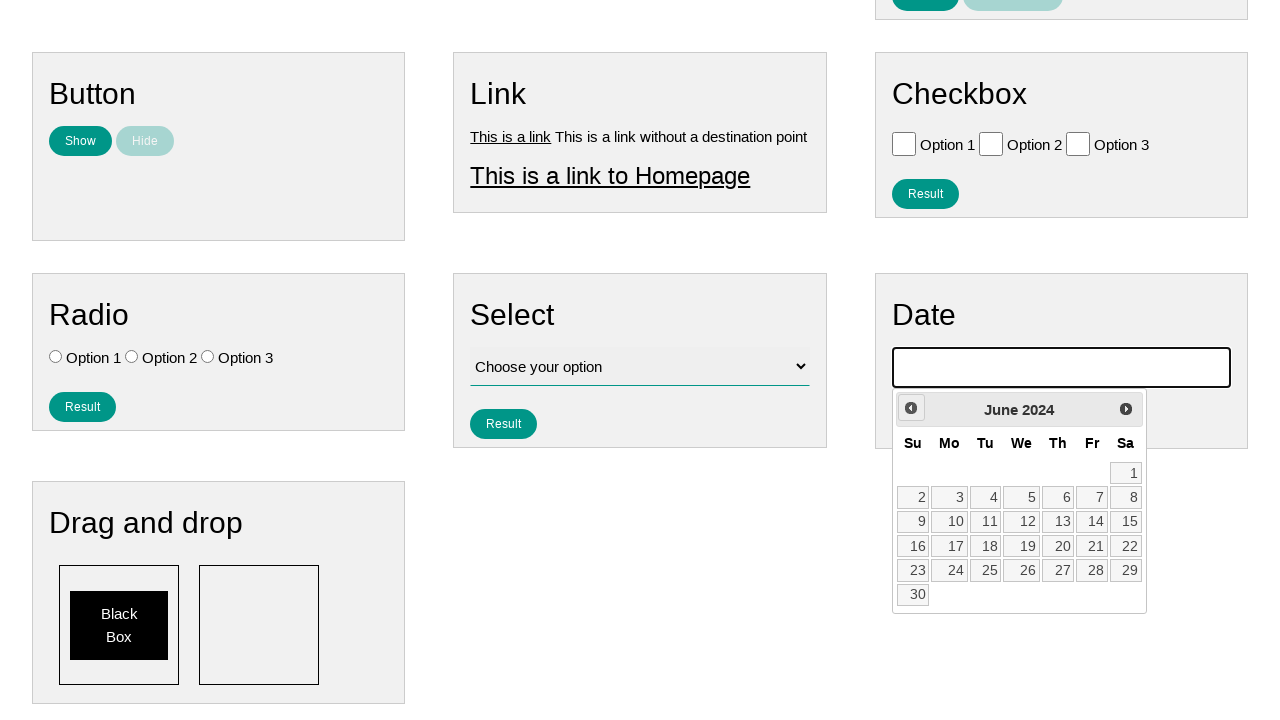

Navigated back one month in calendar (month 21 of 141) at (911, 408) on .ui-datepicker-prev
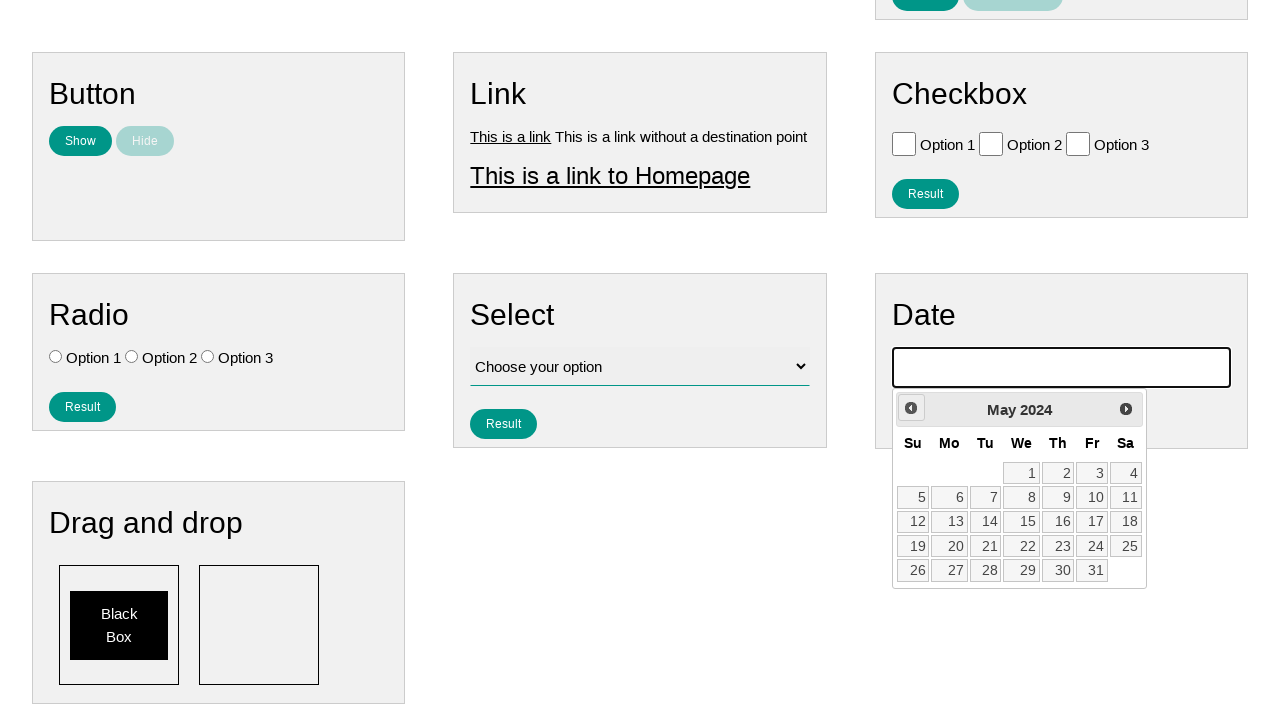

Navigated back one month in calendar (month 22 of 141) at (911, 408) on .ui-datepicker-prev
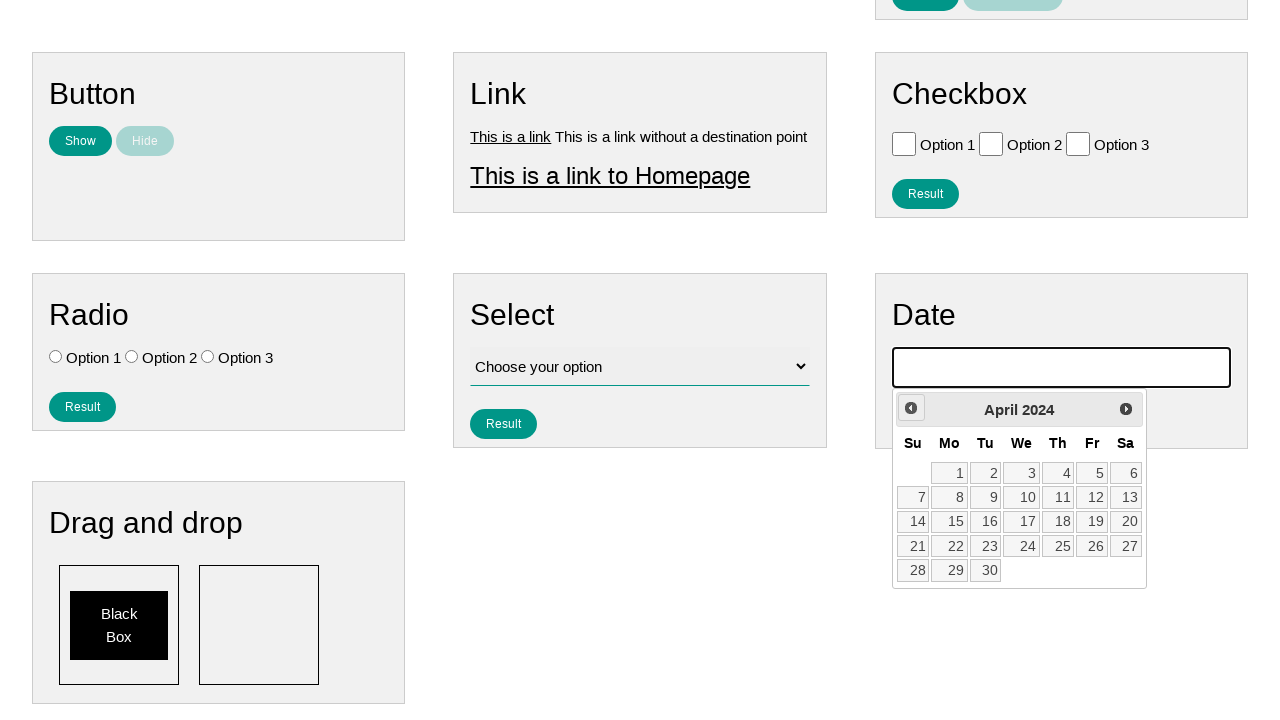

Navigated back one month in calendar (month 23 of 141) at (911, 408) on .ui-datepicker-prev
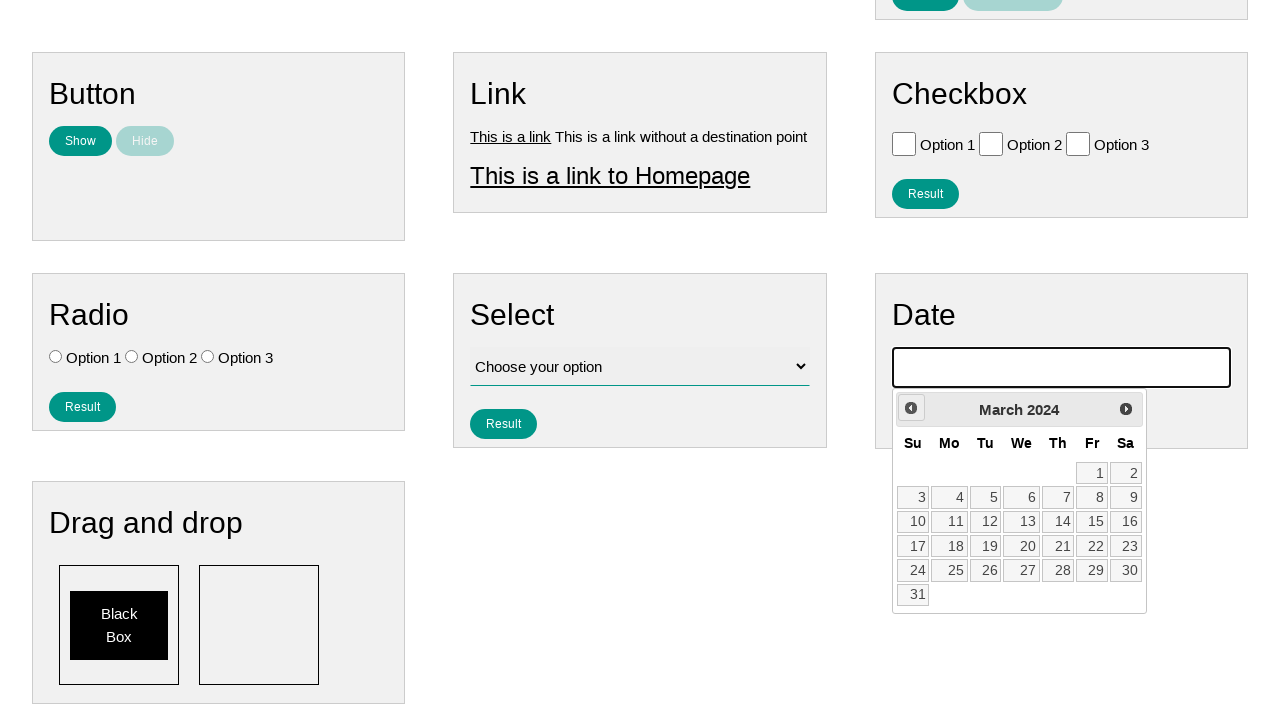

Navigated back one month in calendar (month 24 of 141) at (911, 408) on .ui-datepicker-prev
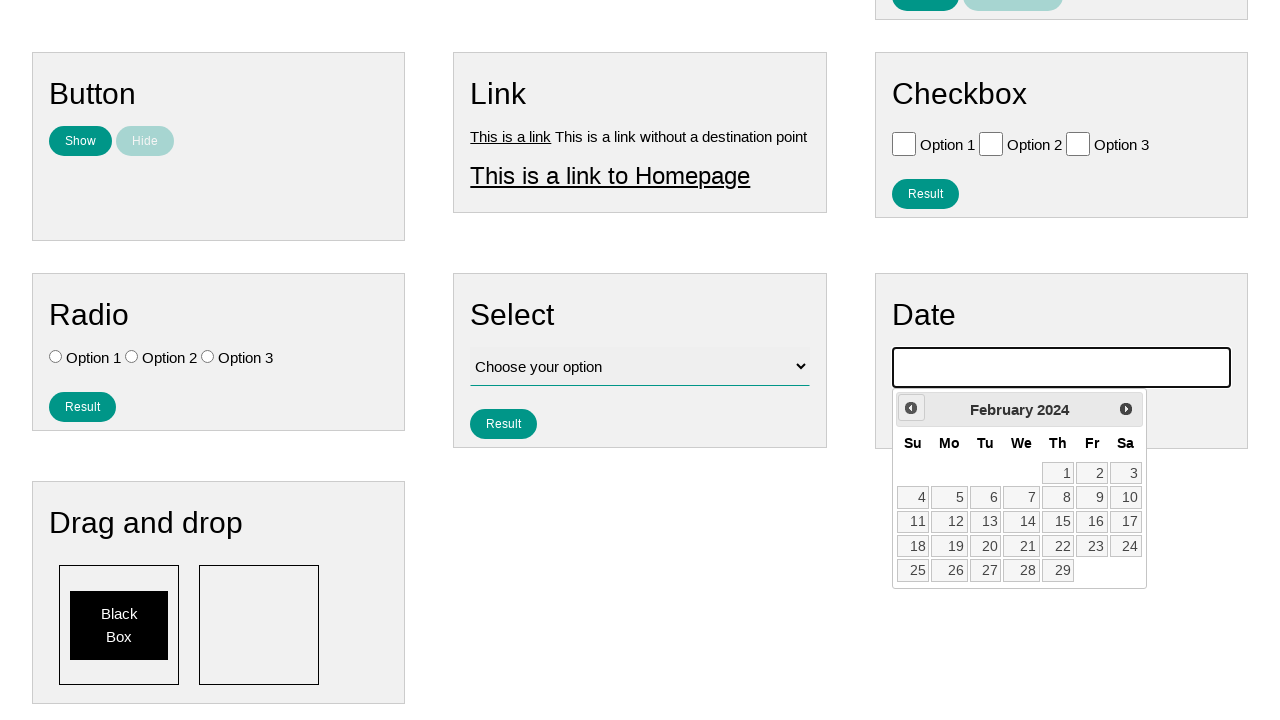

Navigated back one month in calendar (month 25 of 141) at (911, 408) on .ui-datepicker-prev
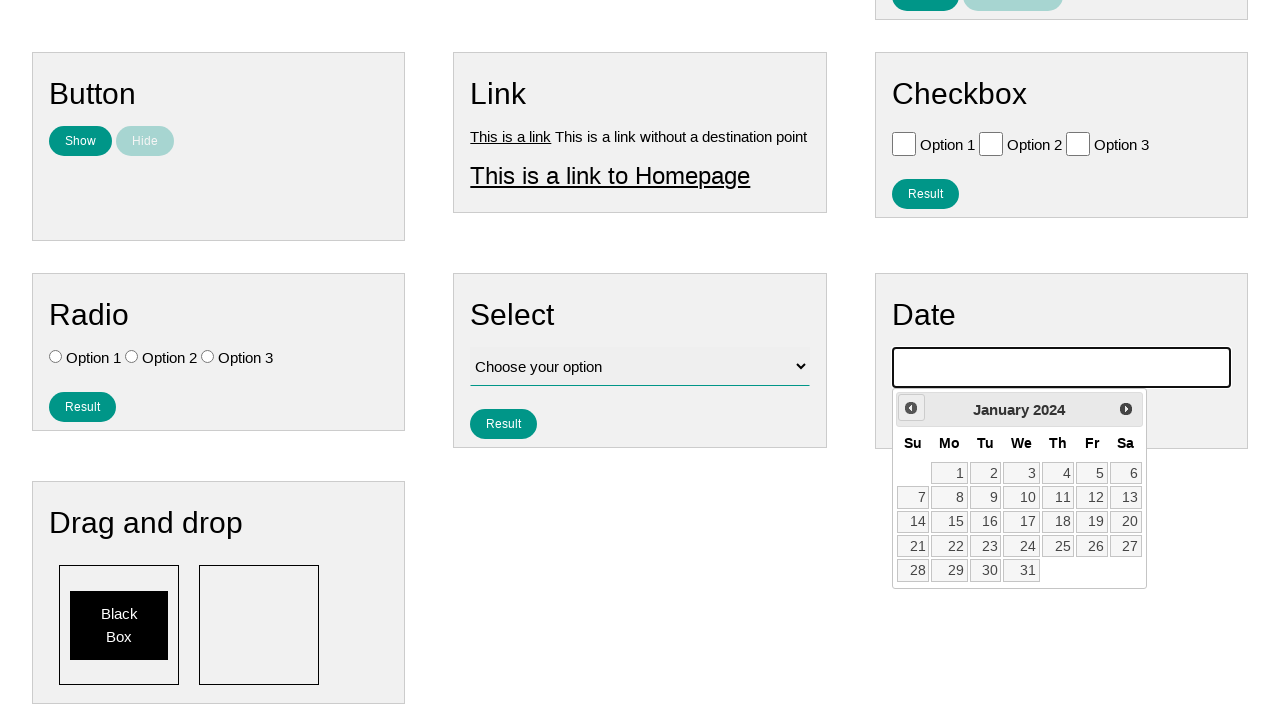

Navigated back one month in calendar (month 26 of 141) at (911, 408) on .ui-datepicker-prev
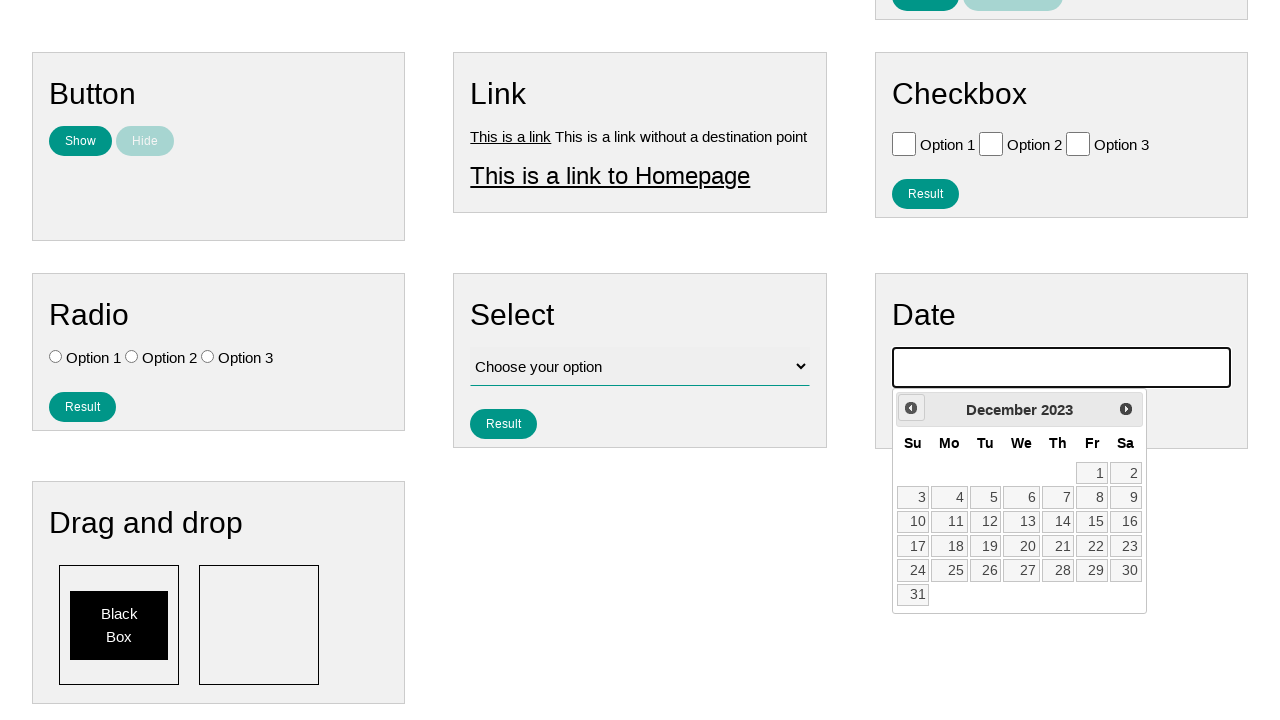

Navigated back one month in calendar (month 27 of 141) at (911, 408) on .ui-datepicker-prev
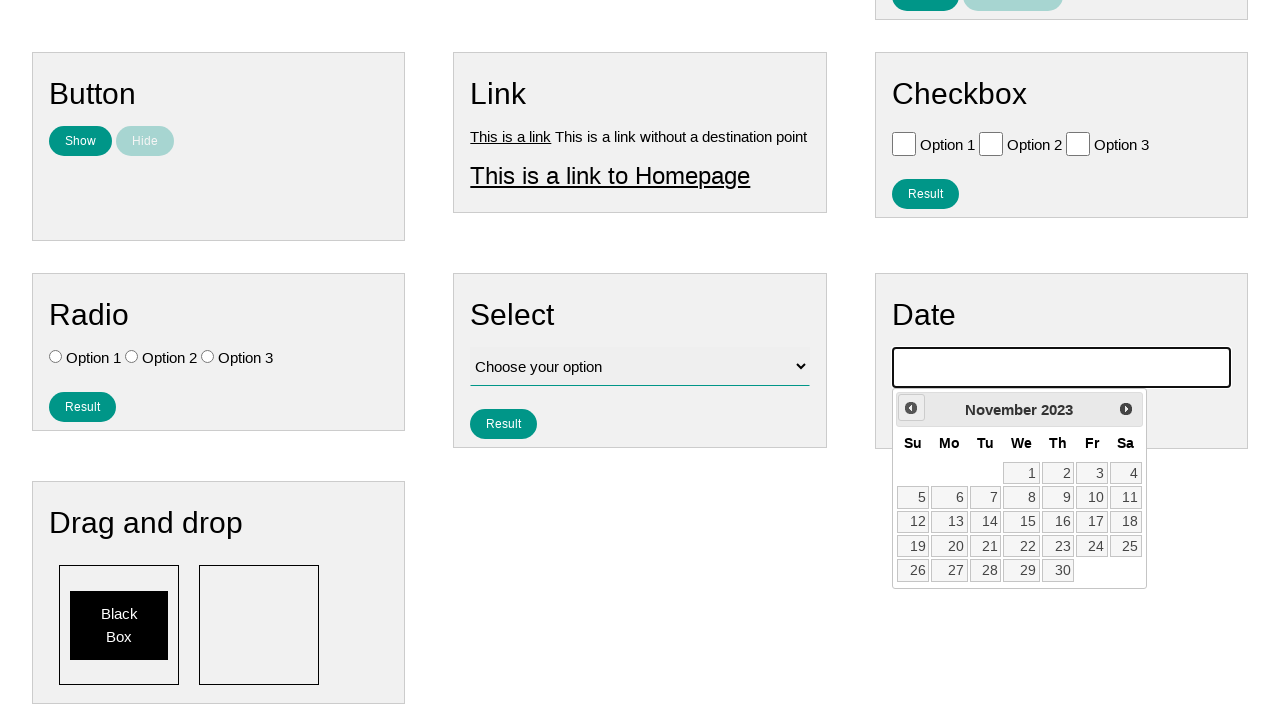

Navigated back one month in calendar (month 28 of 141) at (911, 408) on .ui-datepicker-prev
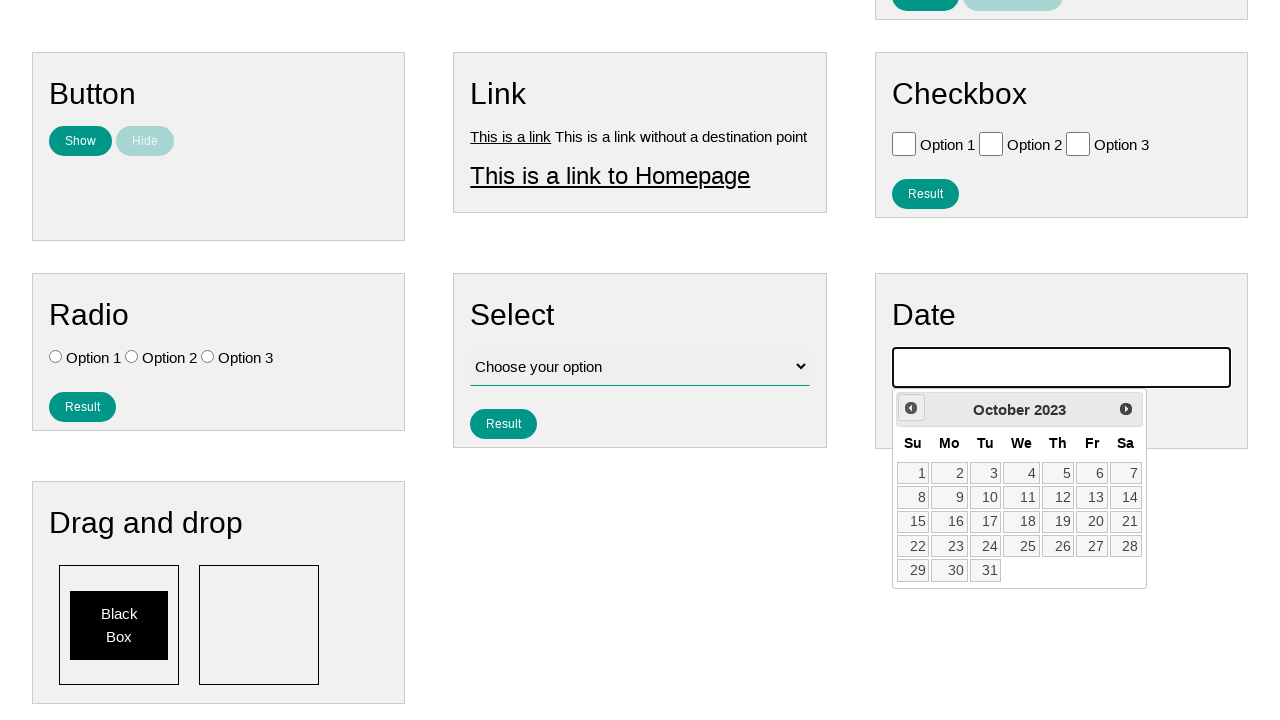

Navigated back one month in calendar (month 29 of 141) at (911, 408) on .ui-datepicker-prev
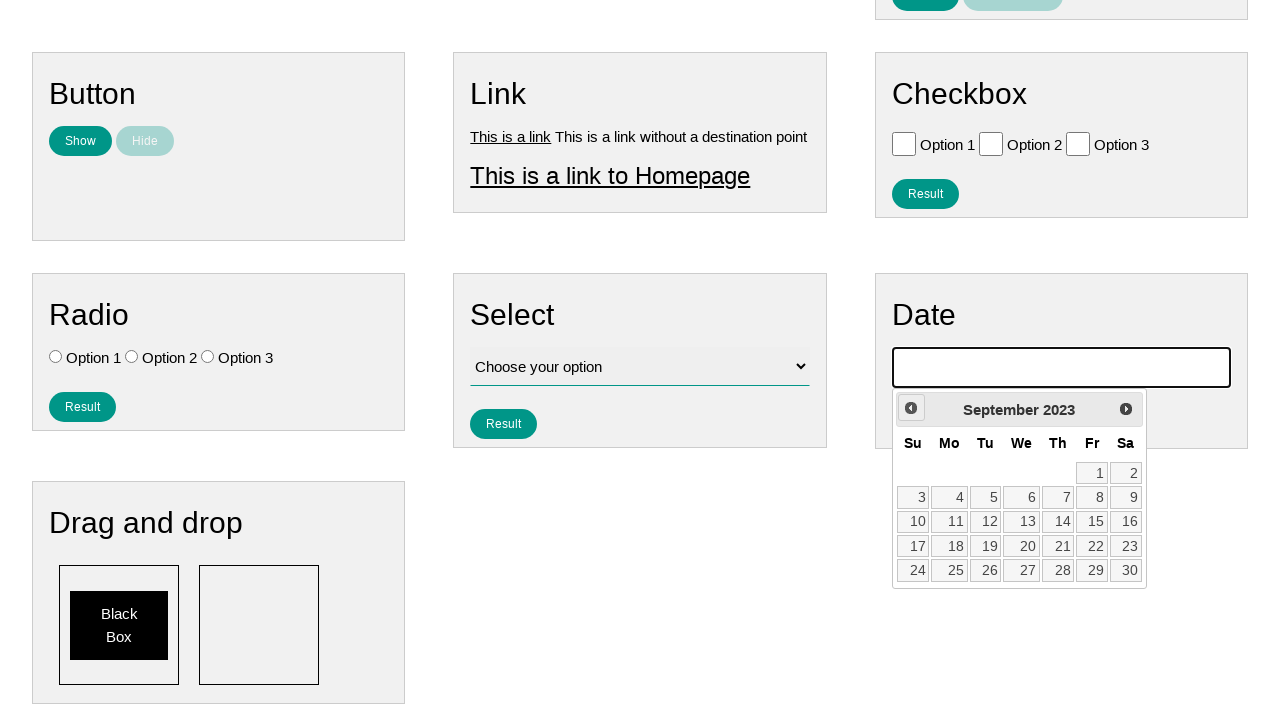

Navigated back one month in calendar (month 30 of 141) at (911, 408) on .ui-datepicker-prev
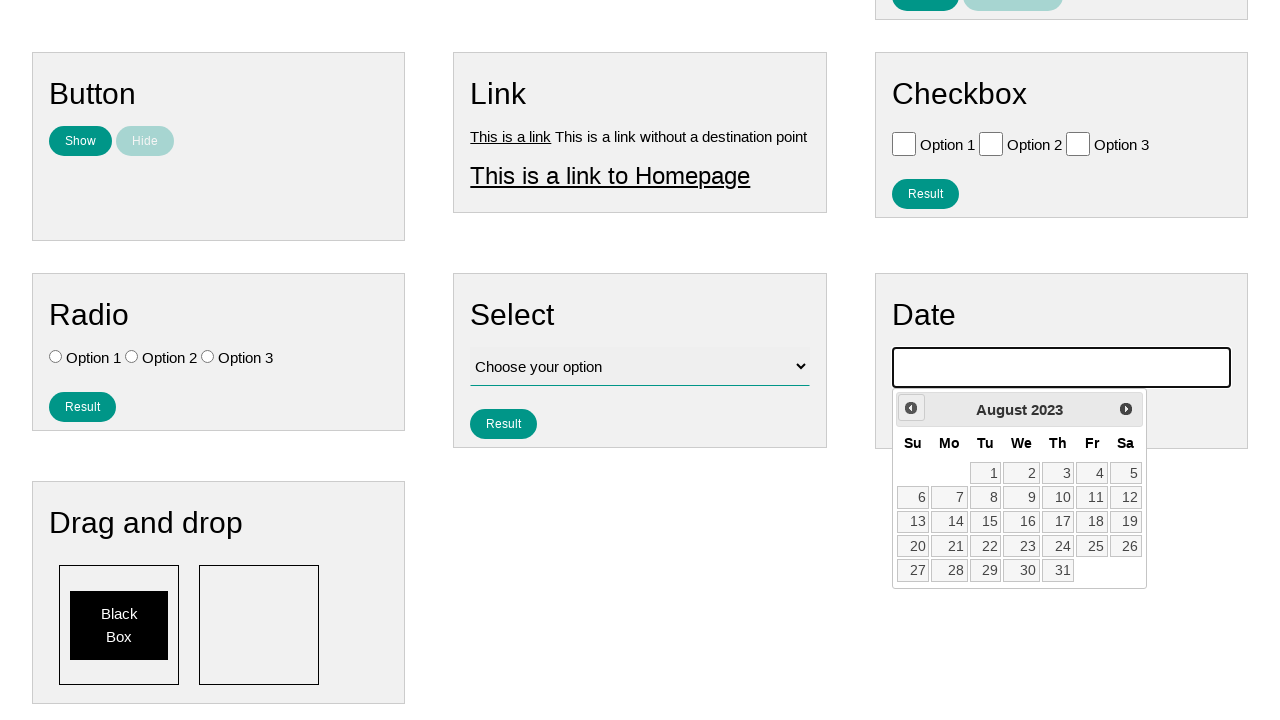

Navigated back one month in calendar (month 31 of 141) at (911, 408) on .ui-datepicker-prev
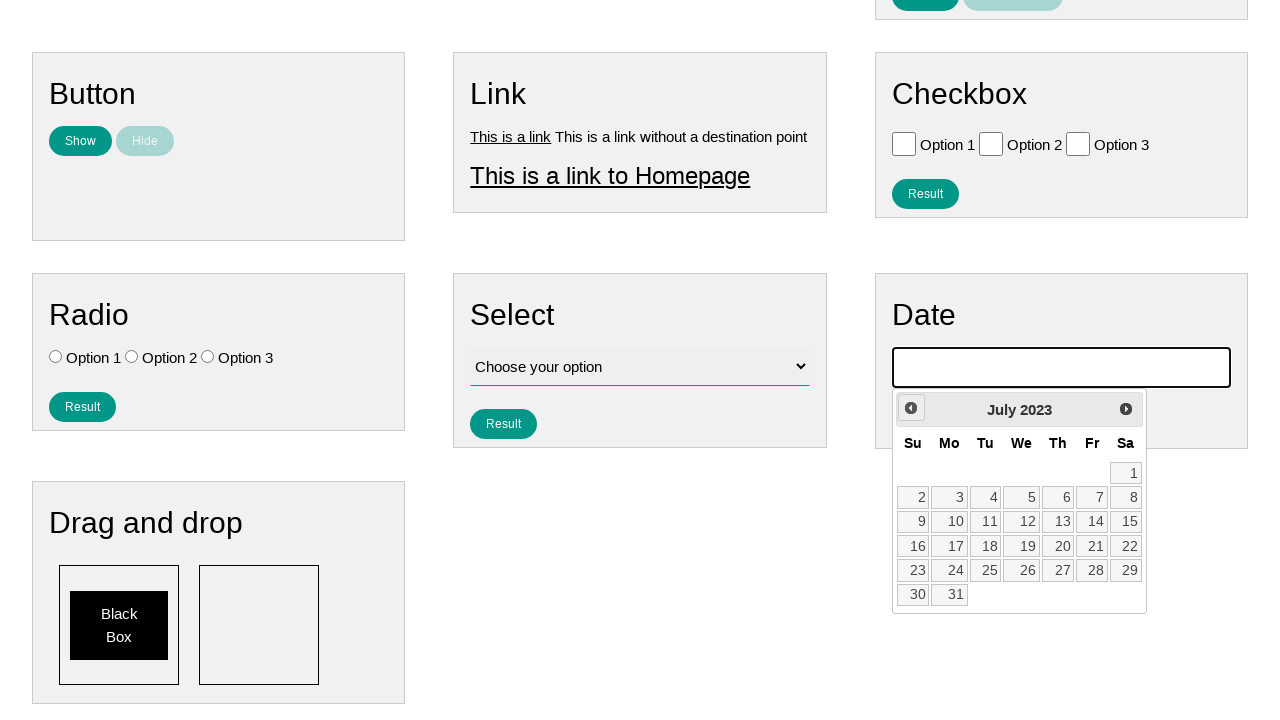

Navigated back one month in calendar (month 32 of 141) at (911, 408) on .ui-datepicker-prev
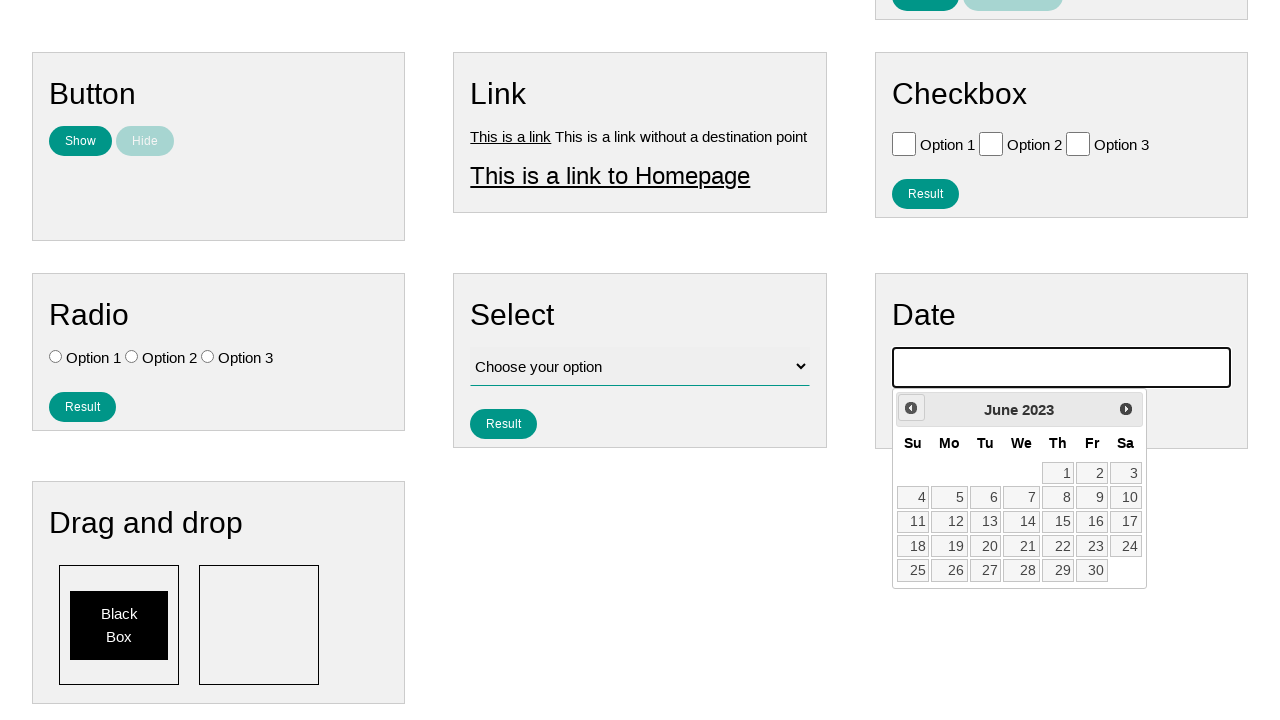

Navigated back one month in calendar (month 33 of 141) at (911, 408) on .ui-datepicker-prev
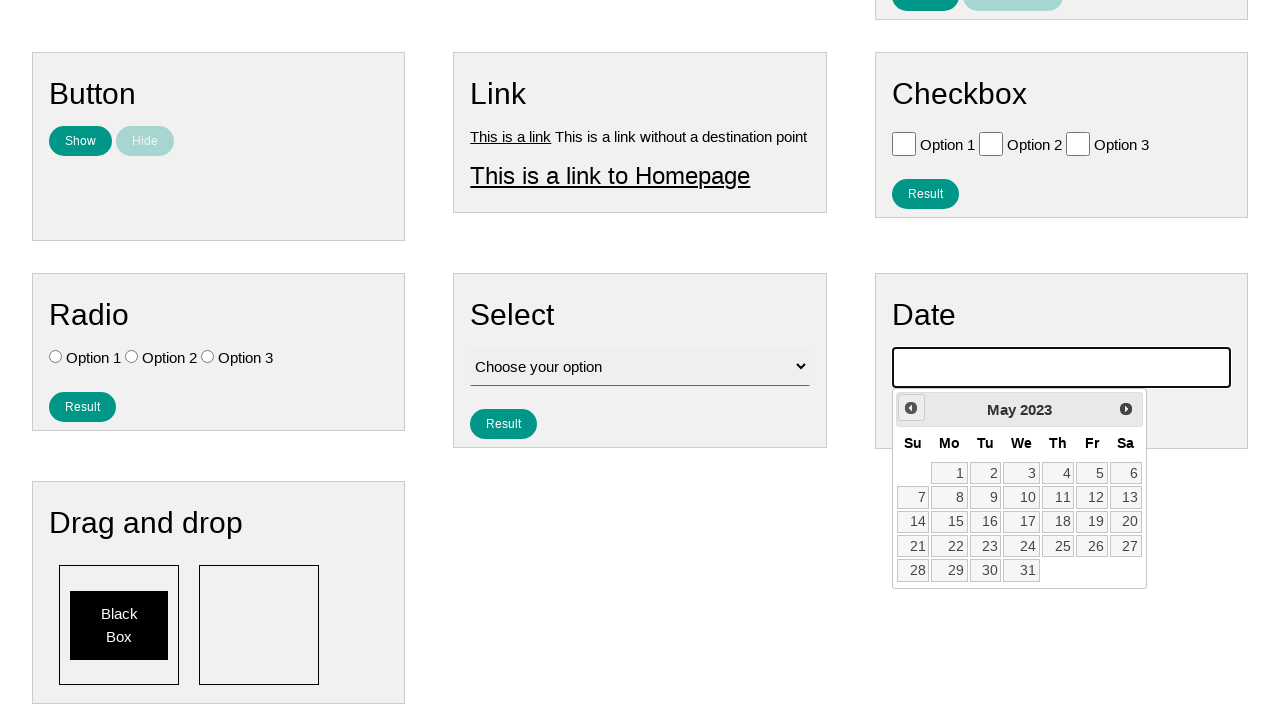

Navigated back one month in calendar (month 34 of 141) at (911, 408) on .ui-datepicker-prev
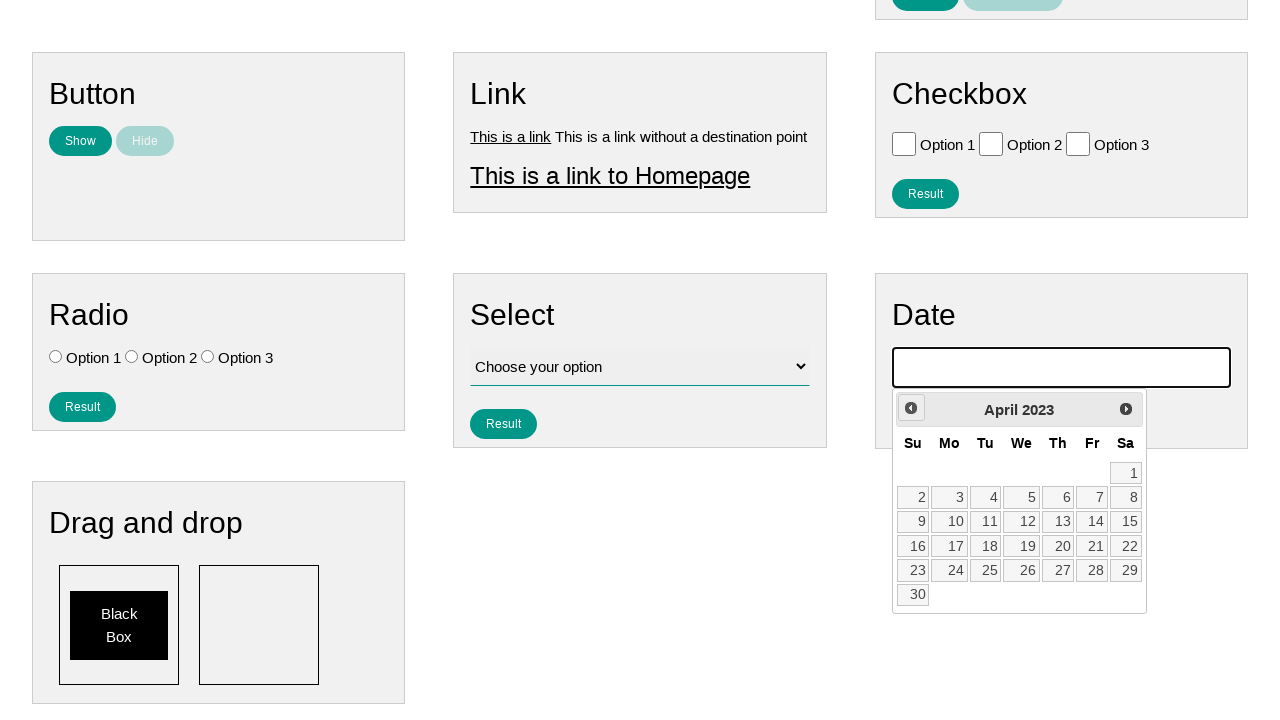

Navigated back one month in calendar (month 35 of 141) at (911, 408) on .ui-datepicker-prev
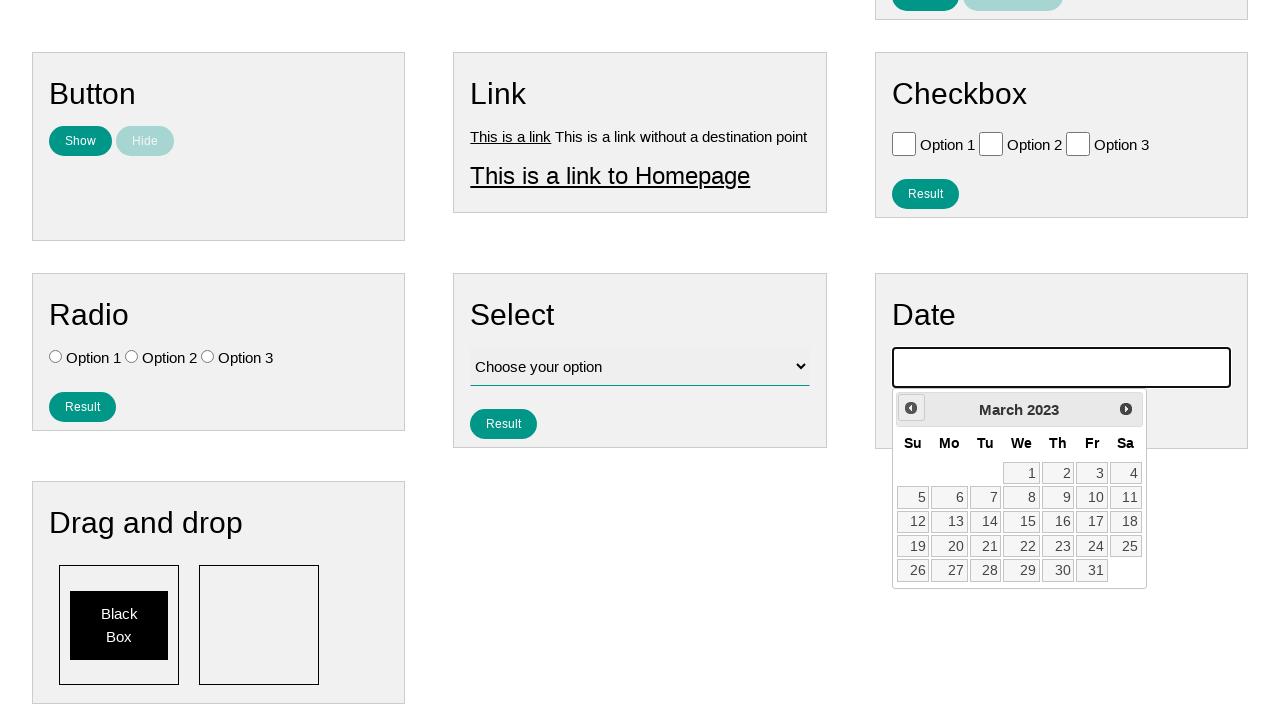

Navigated back one month in calendar (month 36 of 141) at (911, 408) on .ui-datepicker-prev
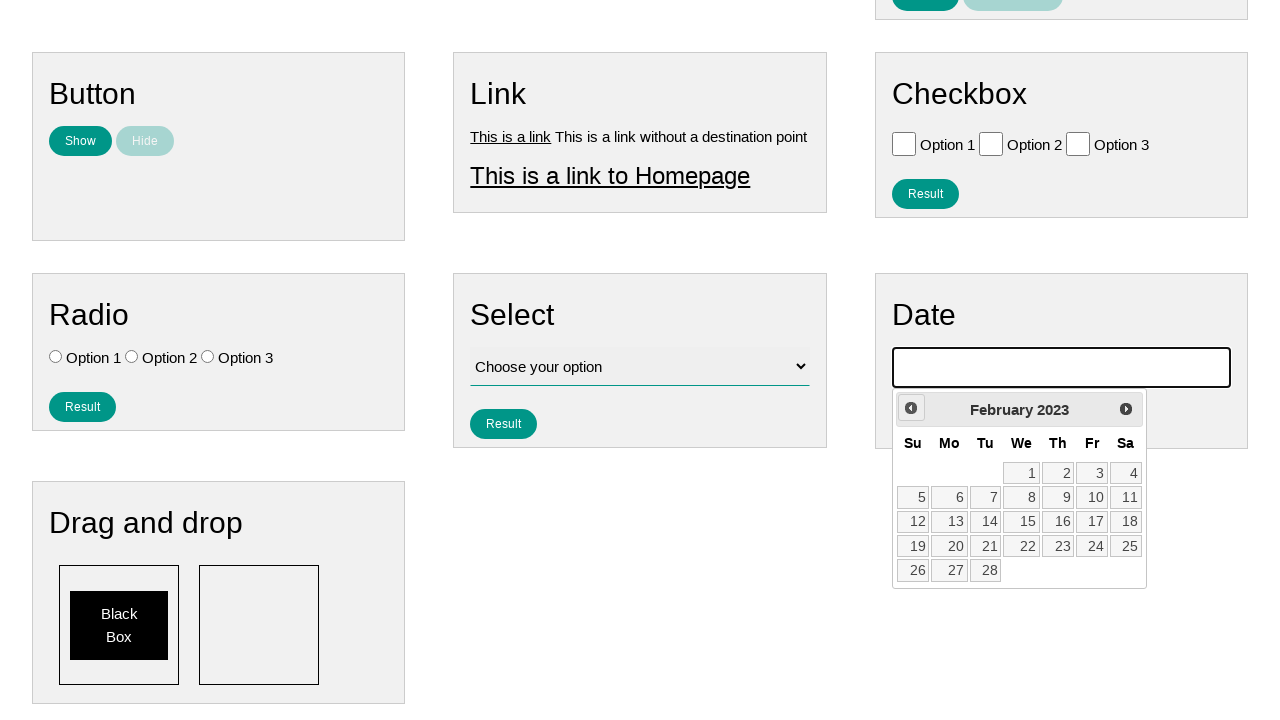

Navigated back one month in calendar (month 37 of 141) at (911, 408) on .ui-datepicker-prev
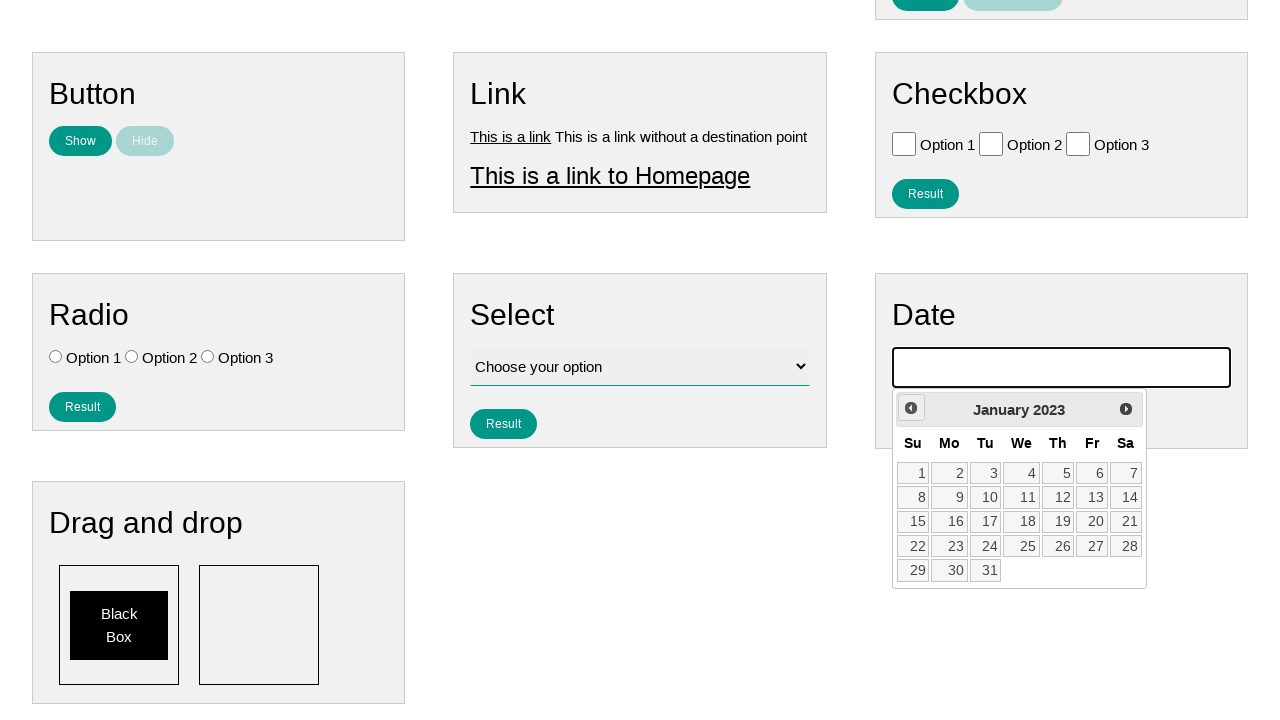

Navigated back one month in calendar (month 38 of 141) at (911, 408) on .ui-datepicker-prev
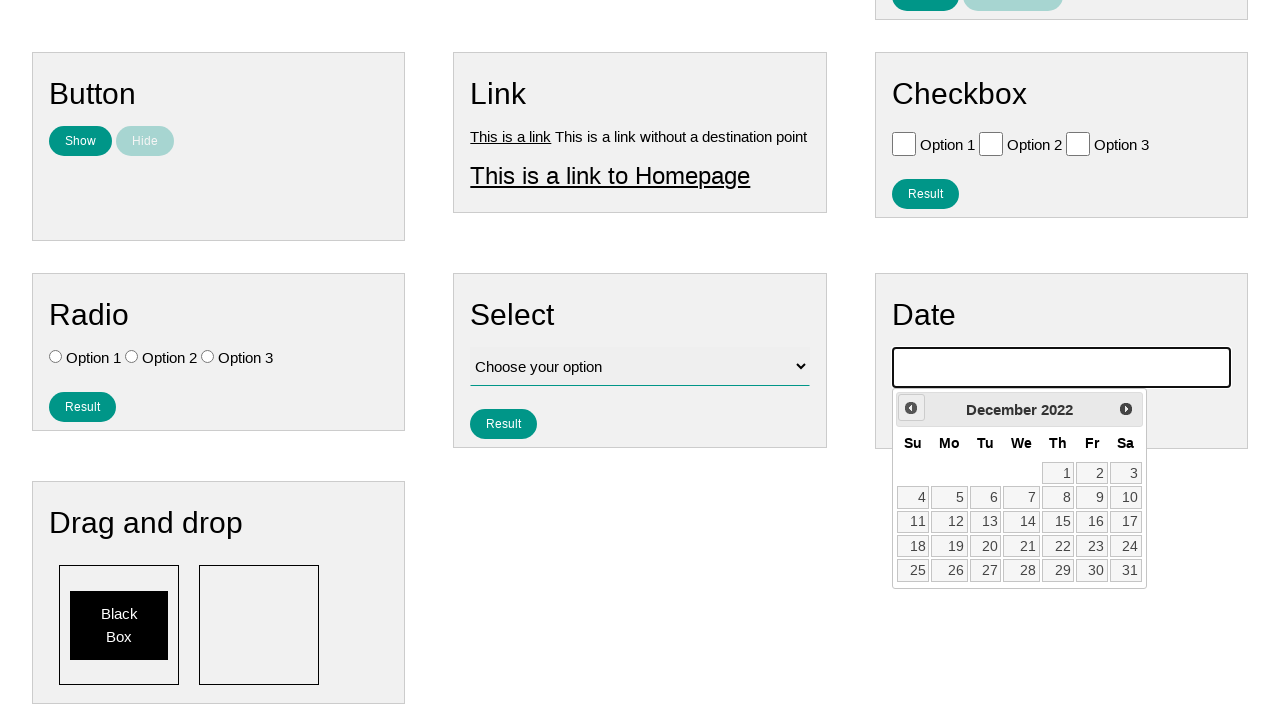

Navigated back one month in calendar (month 39 of 141) at (911, 408) on .ui-datepicker-prev
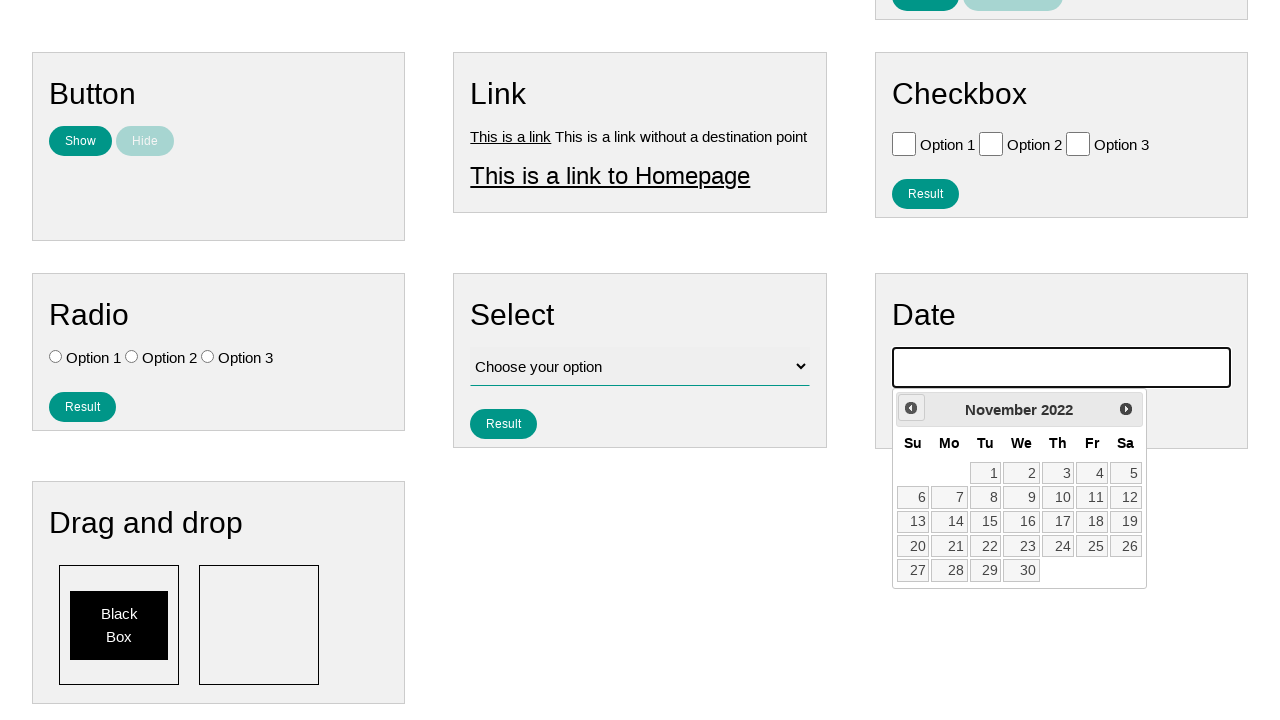

Navigated back one month in calendar (month 40 of 141) at (911, 408) on .ui-datepicker-prev
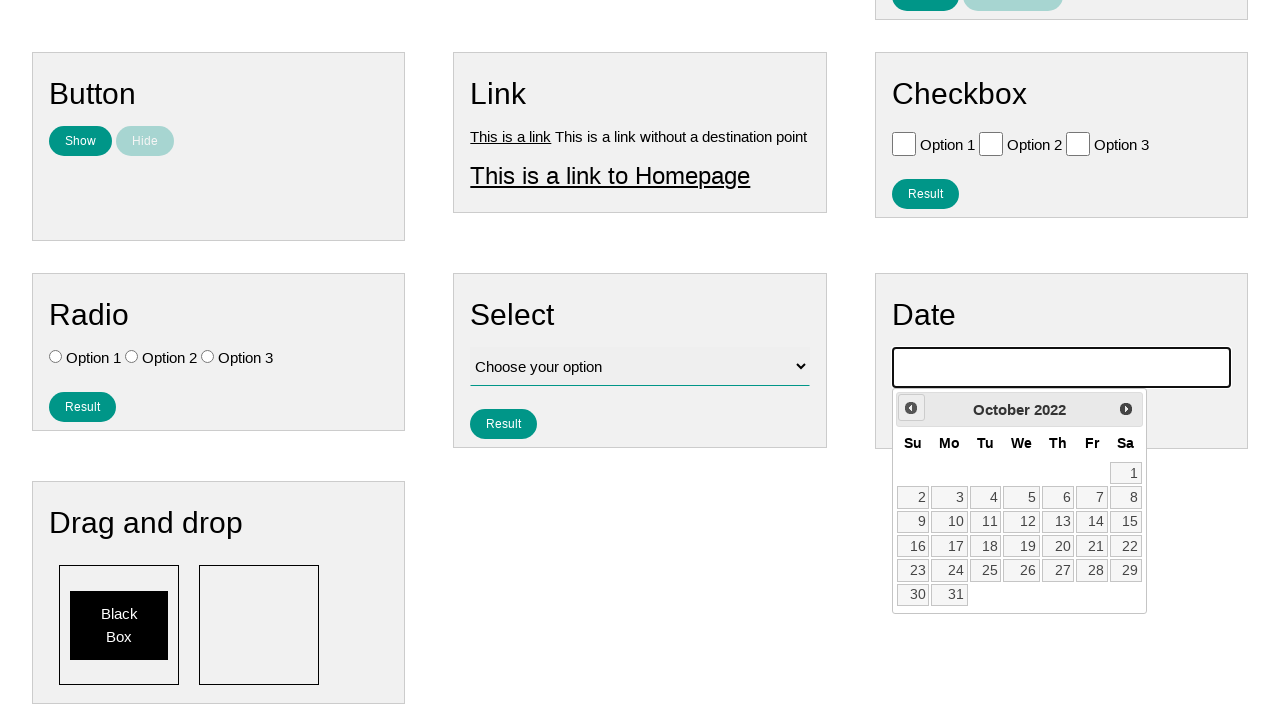

Navigated back one month in calendar (month 41 of 141) at (911, 408) on .ui-datepicker-prev
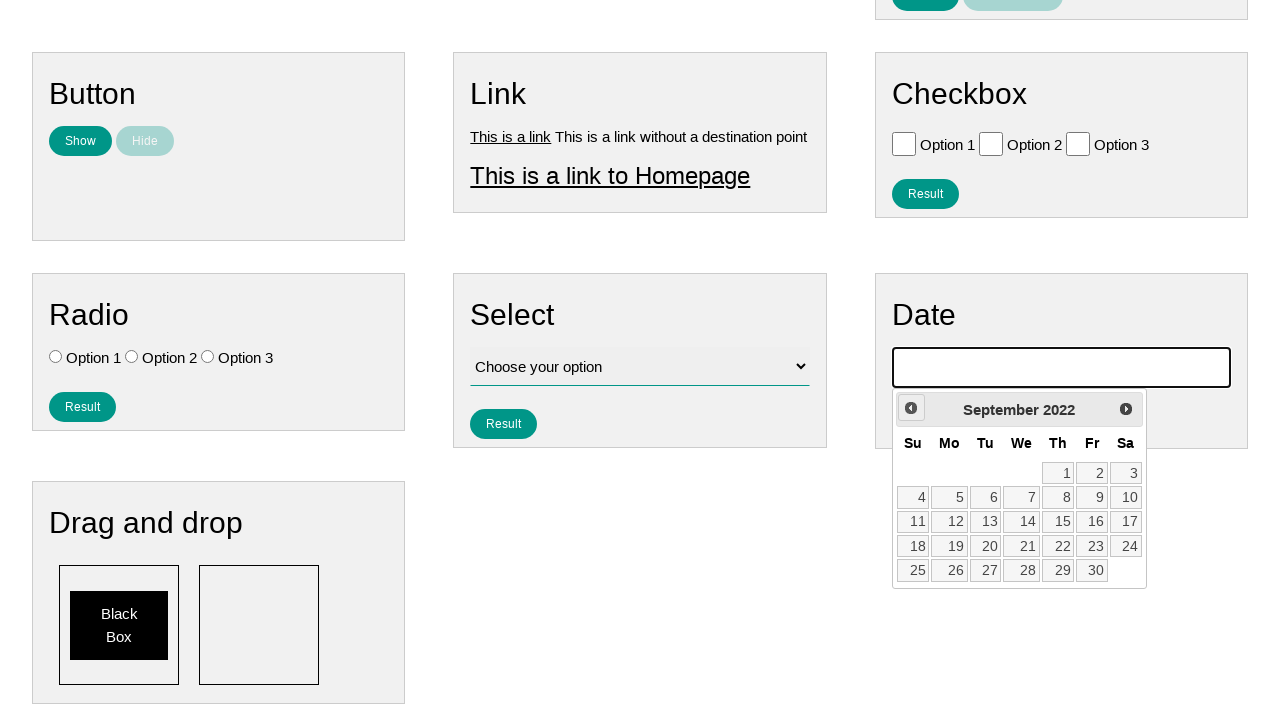

Navigated back one month in calendar (month 42 of 141) at (911, 408) on .ui-datepicker-prev
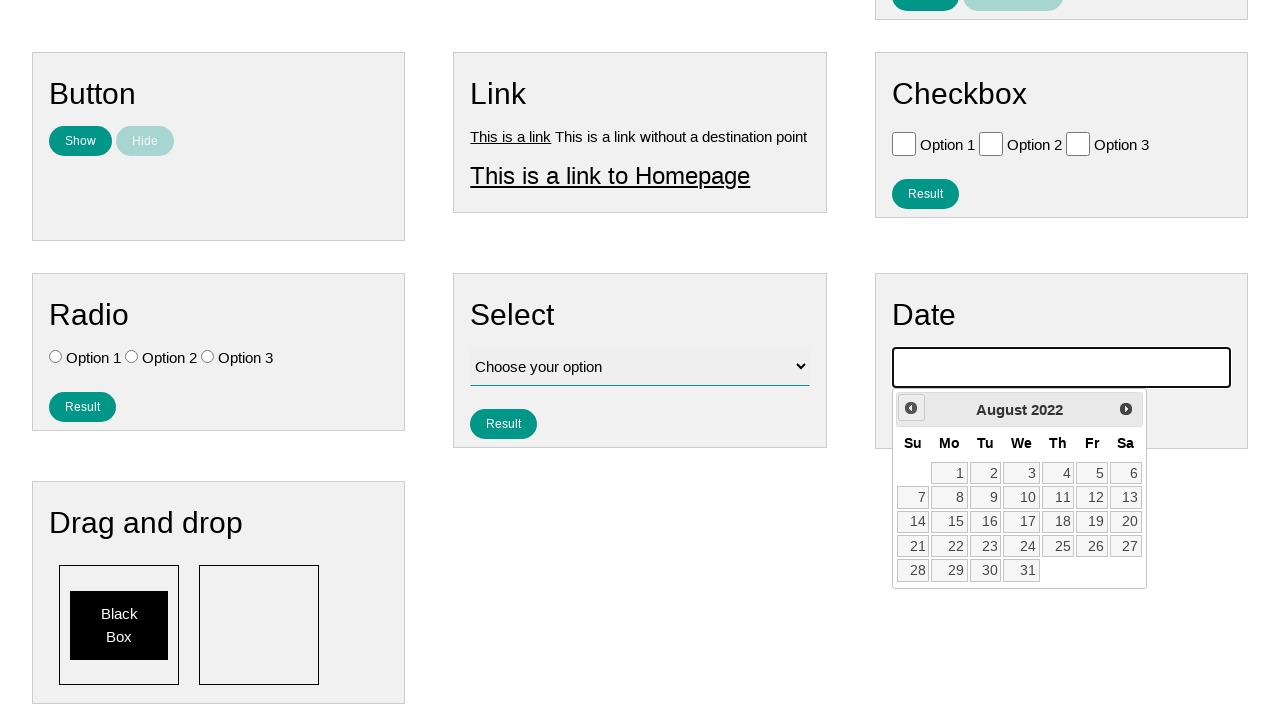

Navigated back one month in calendar (month 43 of 141) at (911, 408) on .ui-datepicker-prev
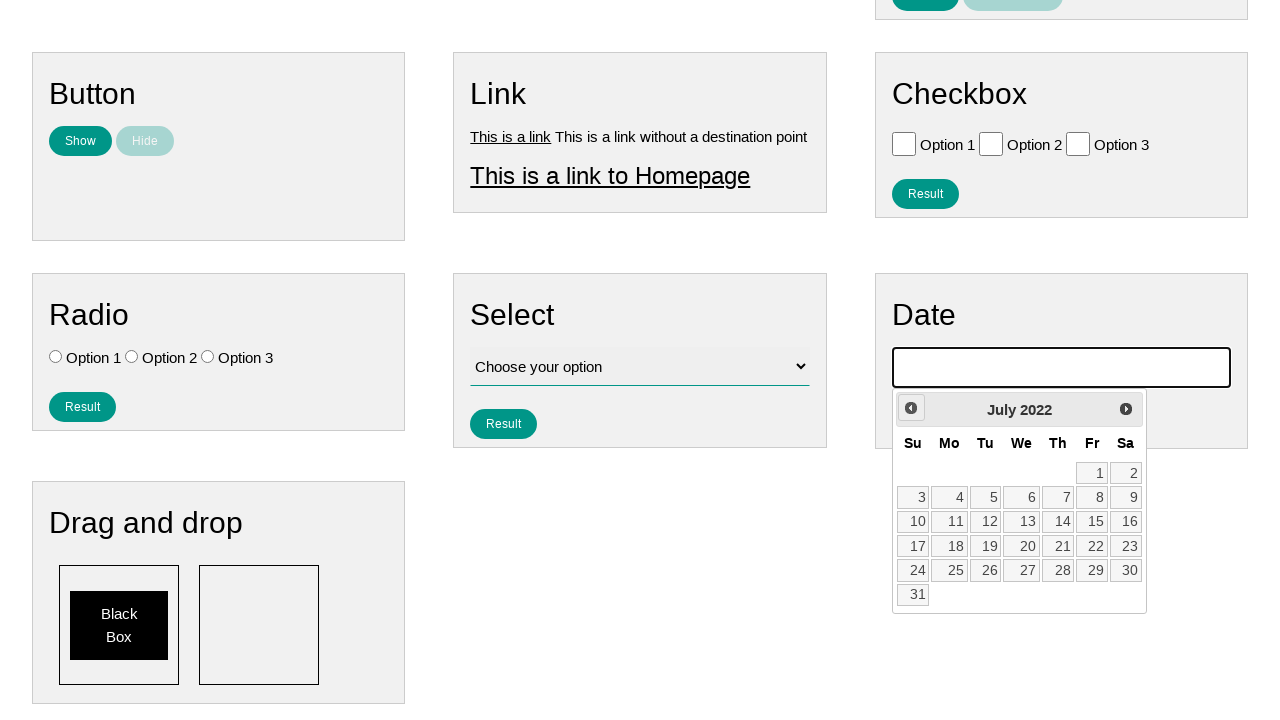

Navigated back one month in calendar (month 44 of 141) at (911, 408) on .ui-datepicker-prev
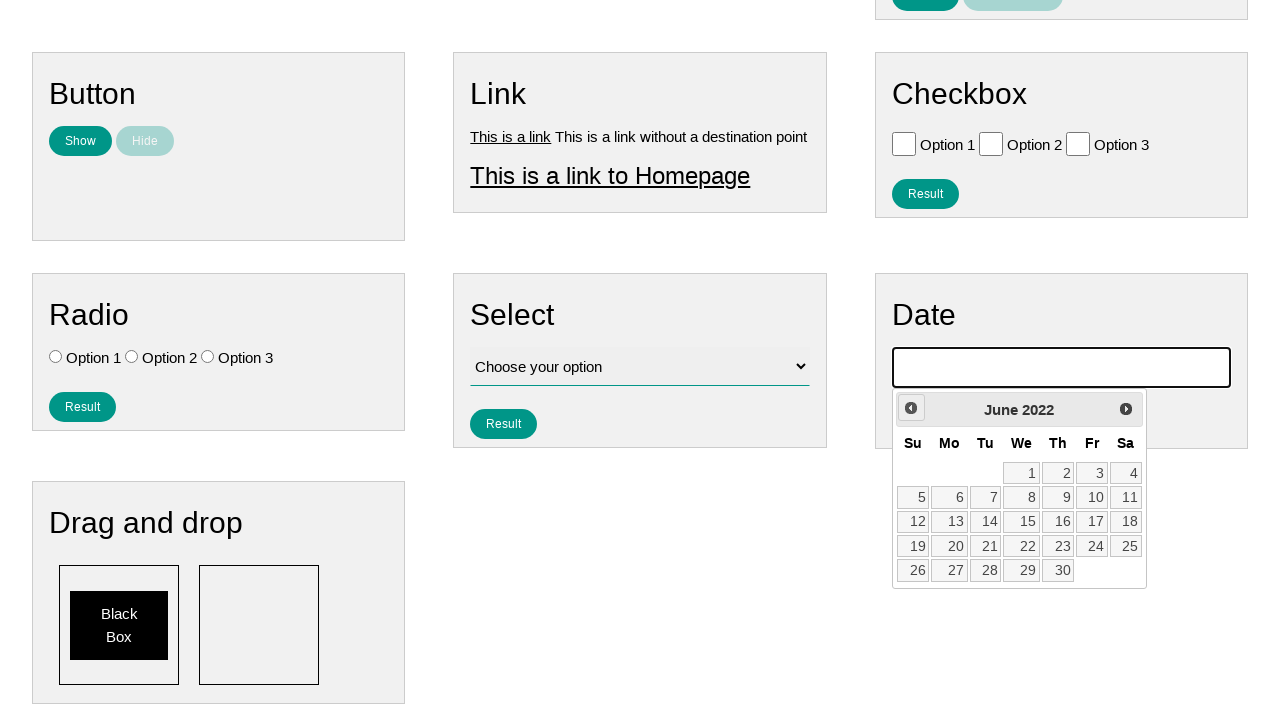

Navigated back one month in calendar (month 45 of 141) at (911, 408) on .ui-datepicker-prev
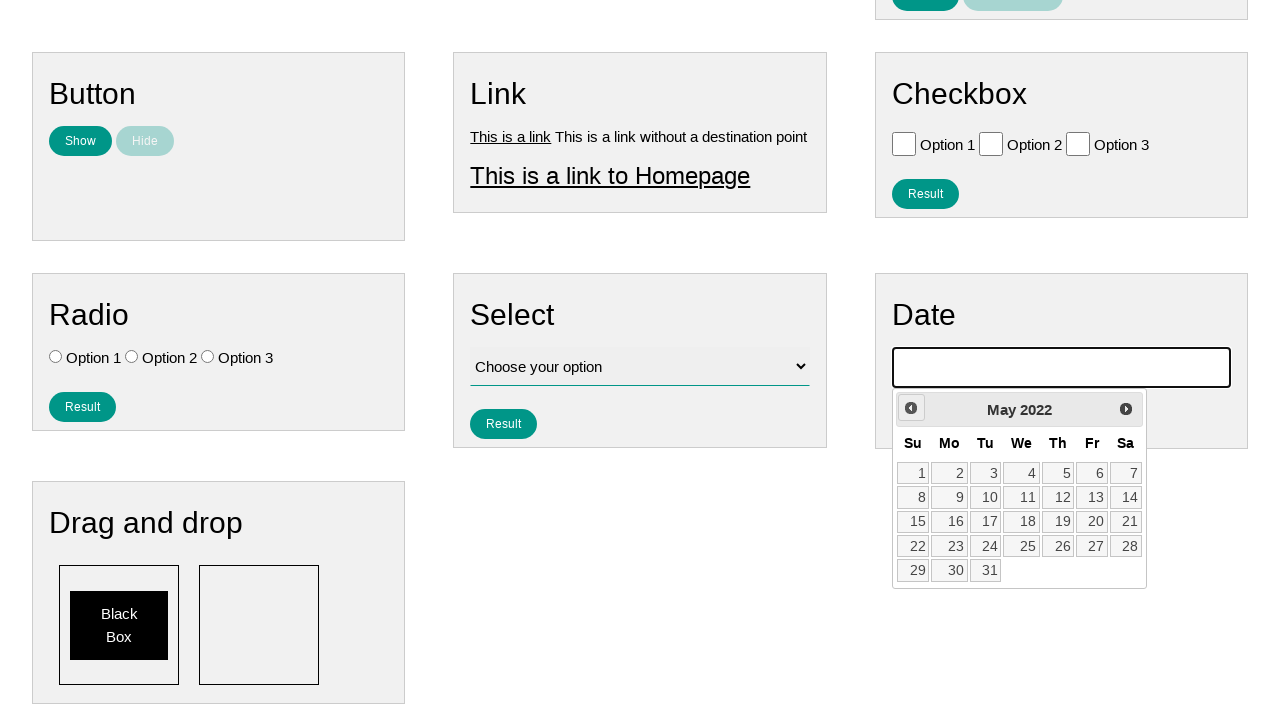

Navigated back one month in calendar (month 46 of 141) at (911, 408) on .ui-datepicker-prev
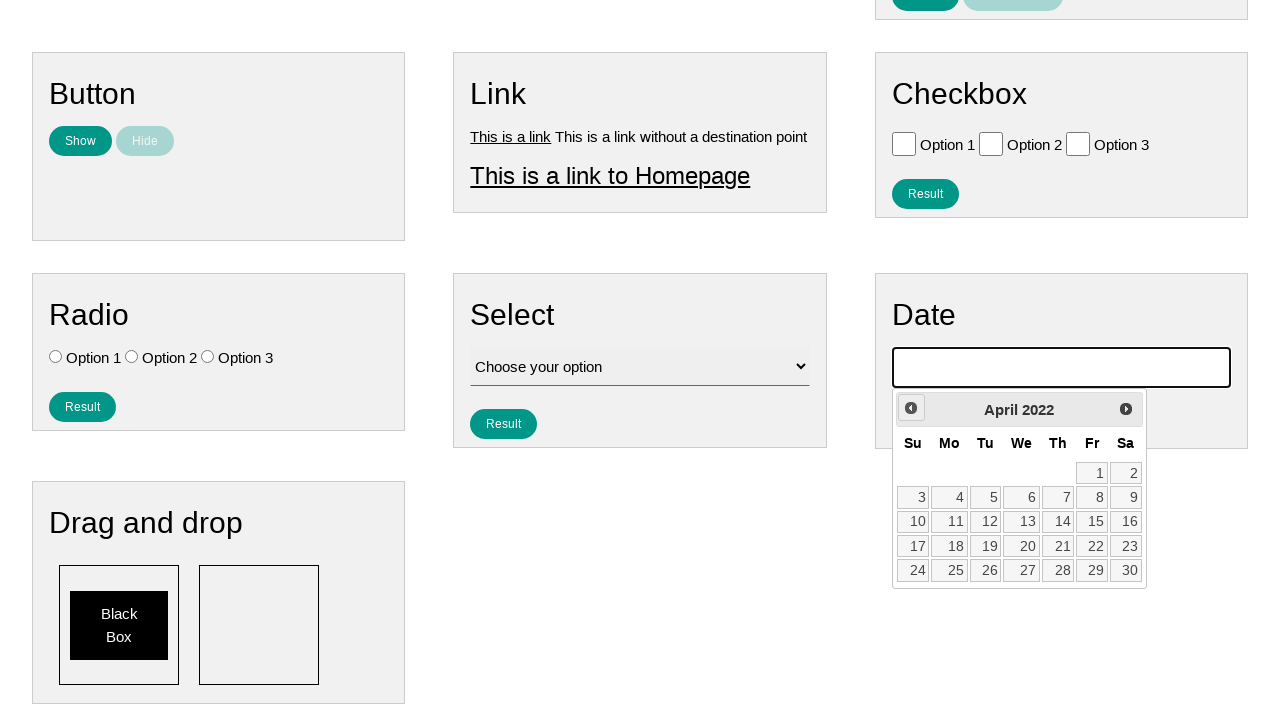

Navigated back one month in calendar (month 47 of 141) at (911, 408) on .ui-datepicker-prev
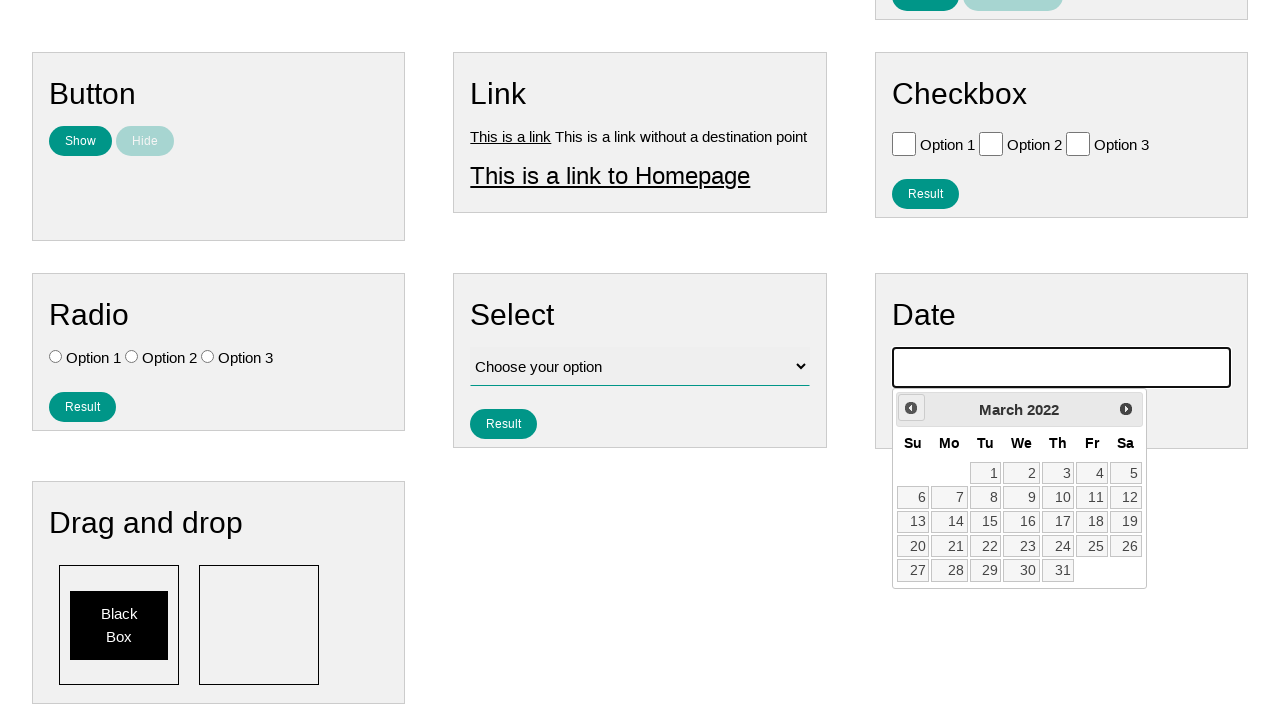

Navigated back one month in calendar (month 48 of 141) at (911, 408) on .ui-datepicker-prev
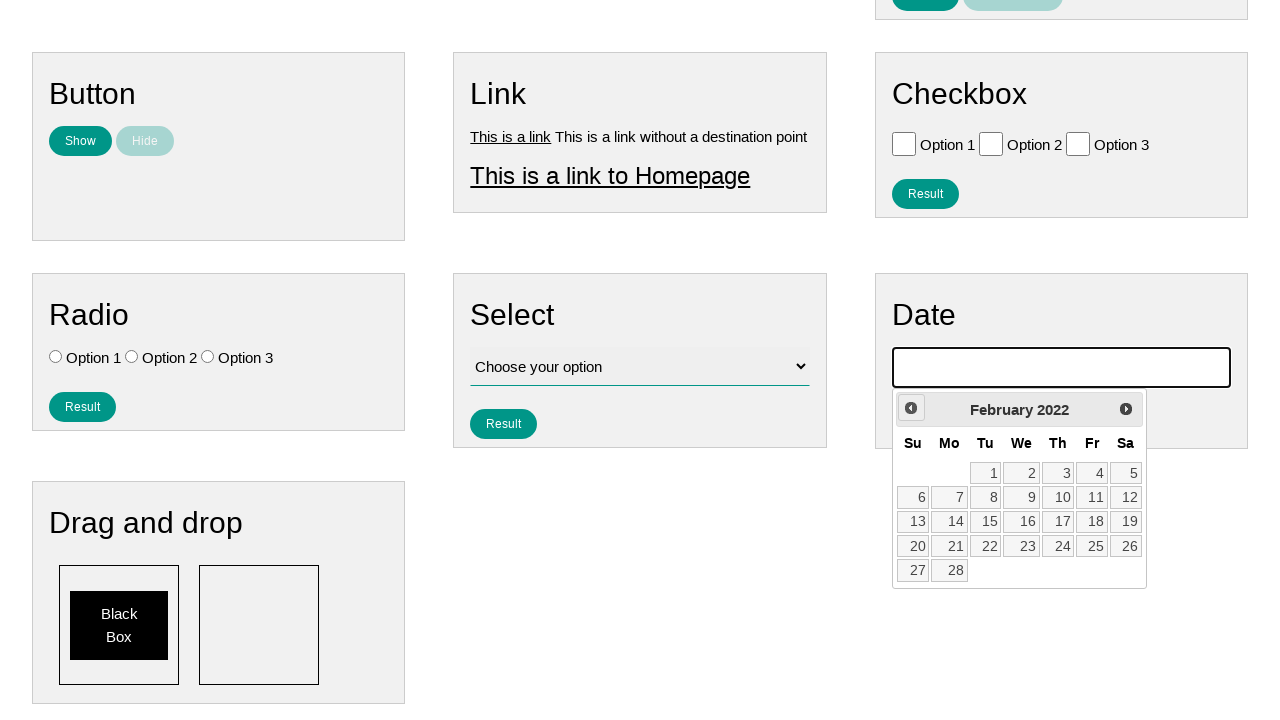

Navigated back one month in calendar (month 49 of 141) at (911, 408) on .ui-datepicker-prev
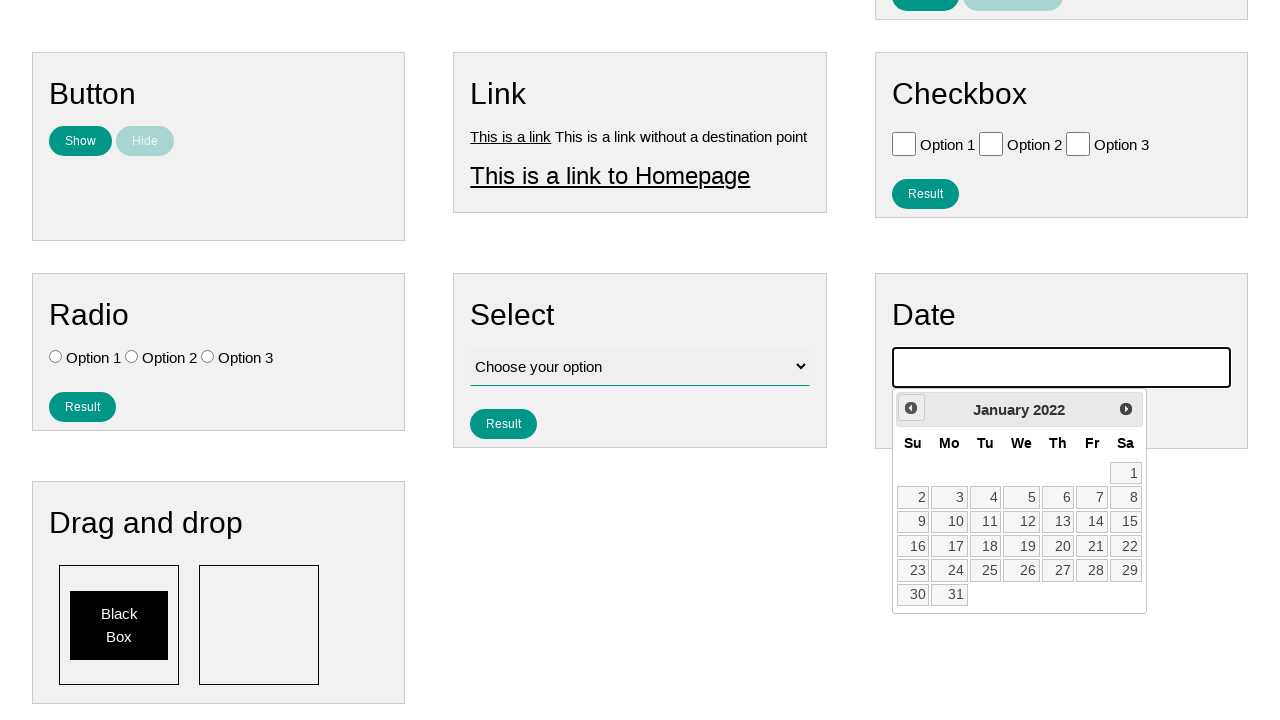

Navigated back one month in calendar (month 50 of 141) at (911, 408) on .ui-datepicker-prev
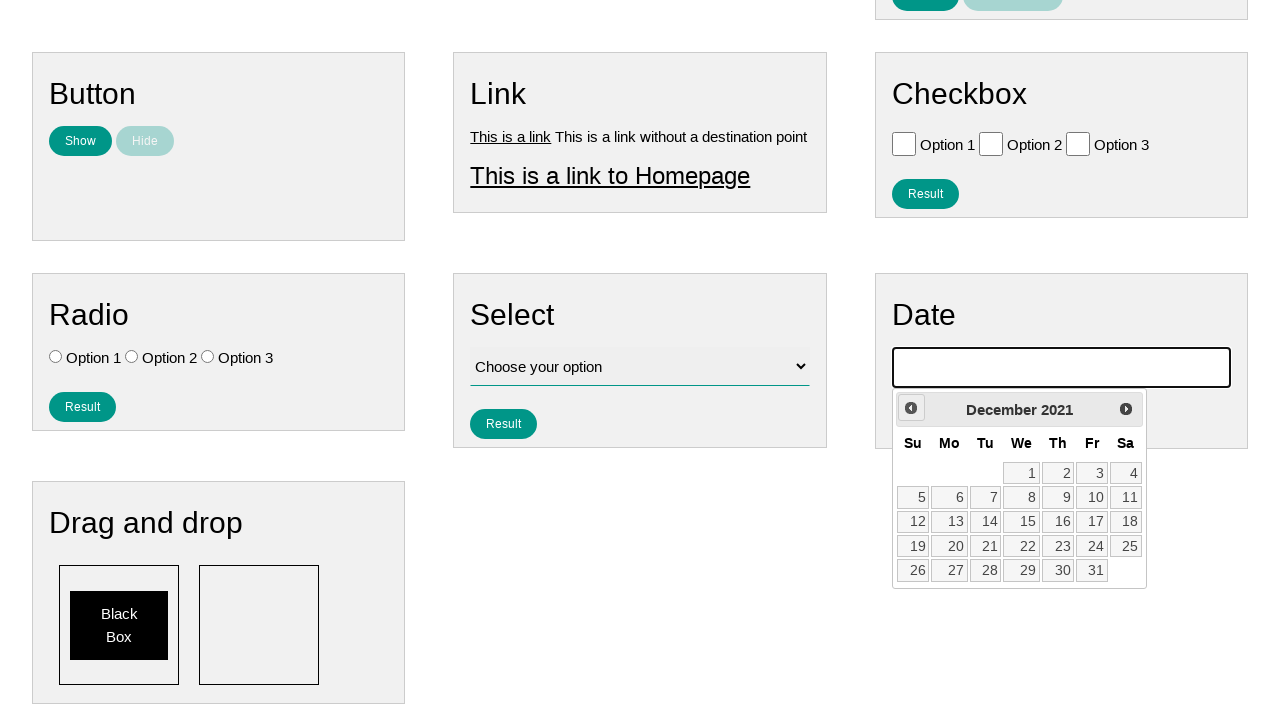

Navigated back one month in calendar (month 51 of 141) at (911, 408) on .ui-datepicker-prev
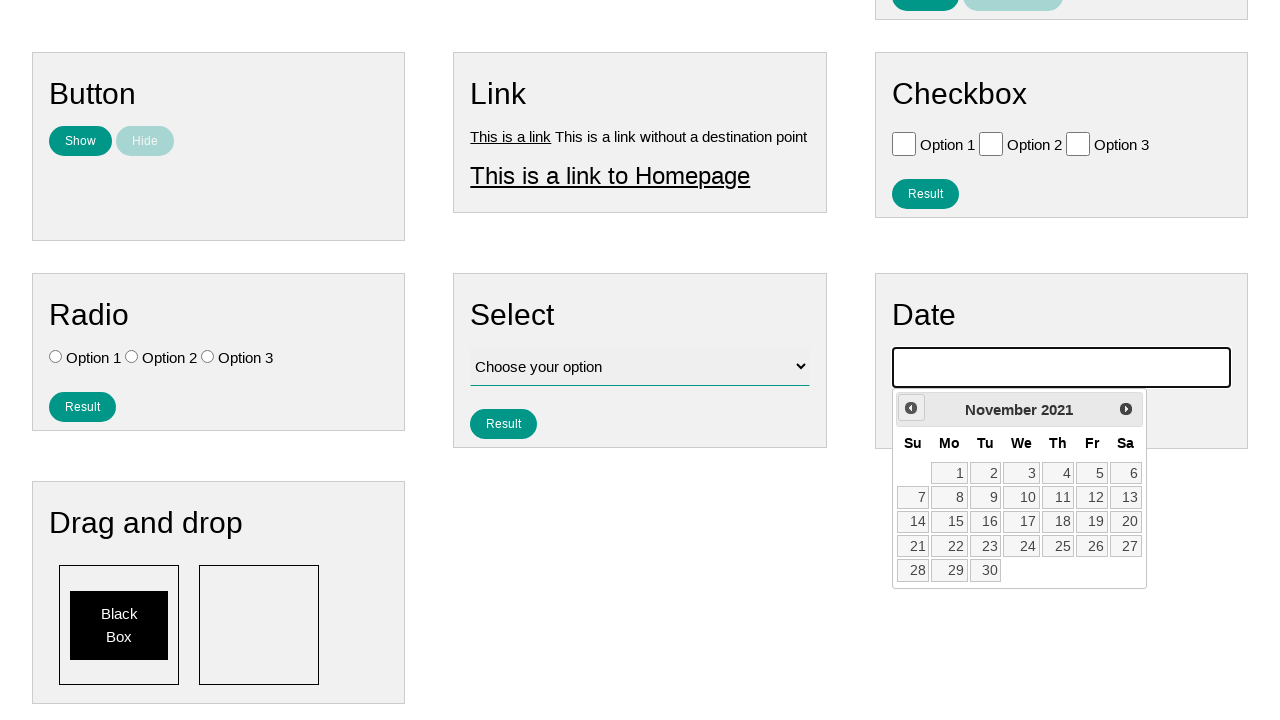

Navigated back one month in calendar (month 52 of 141) at (911, 408) on .ui-datepicker-prev
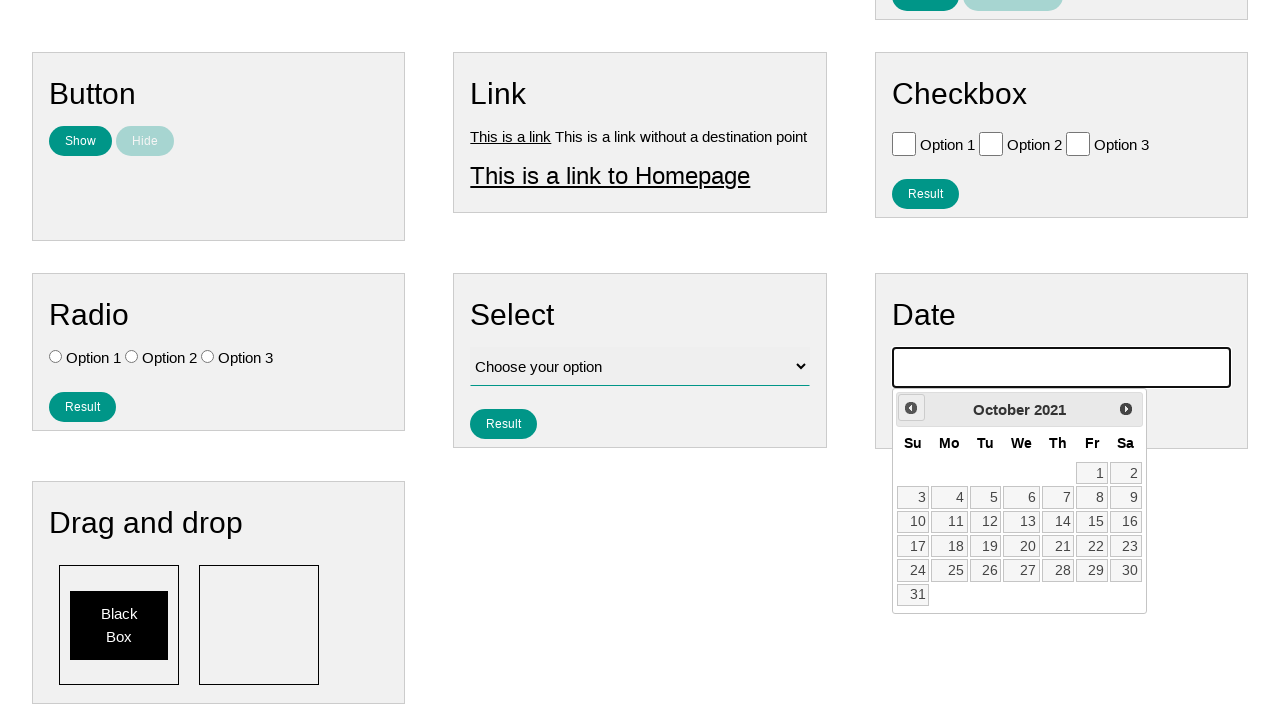

Navigated back one month in calendar (month 53 of 141) at (911, 408) on .ui-datepicker-prev
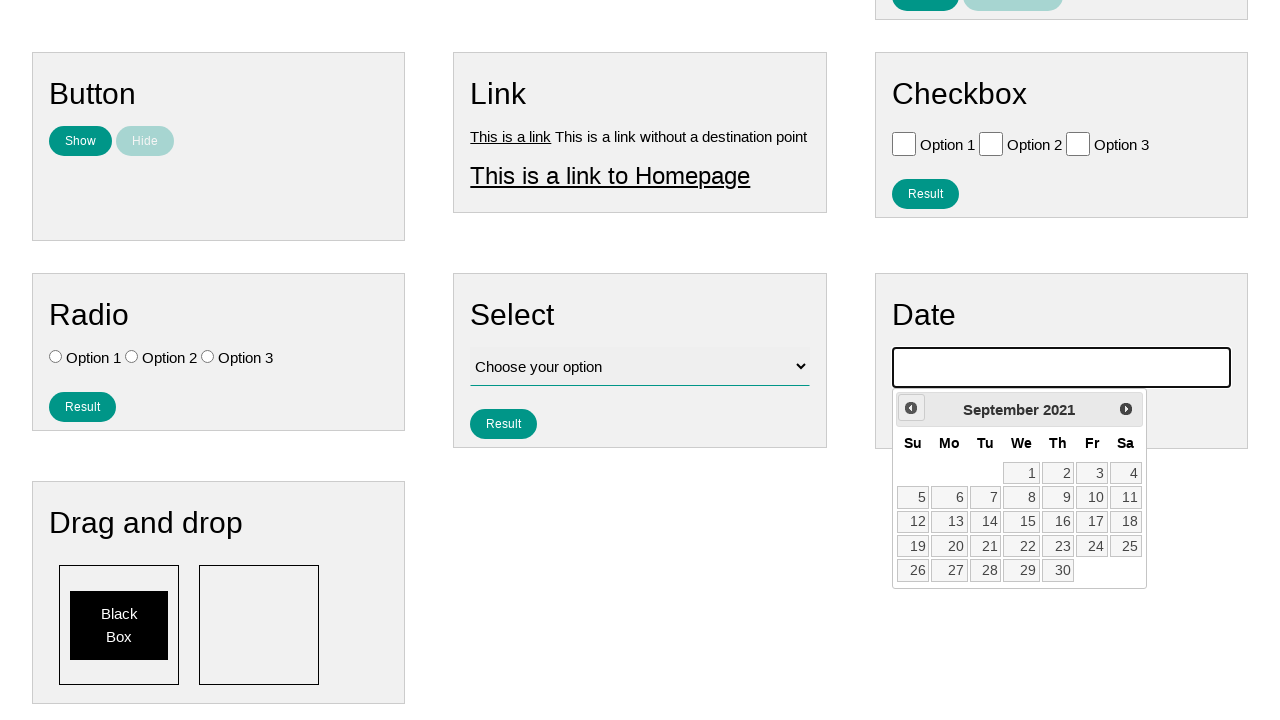

Navigated back one month in calendar (month 54 of 141) at (911, 408) on .ui-datepicker-prev
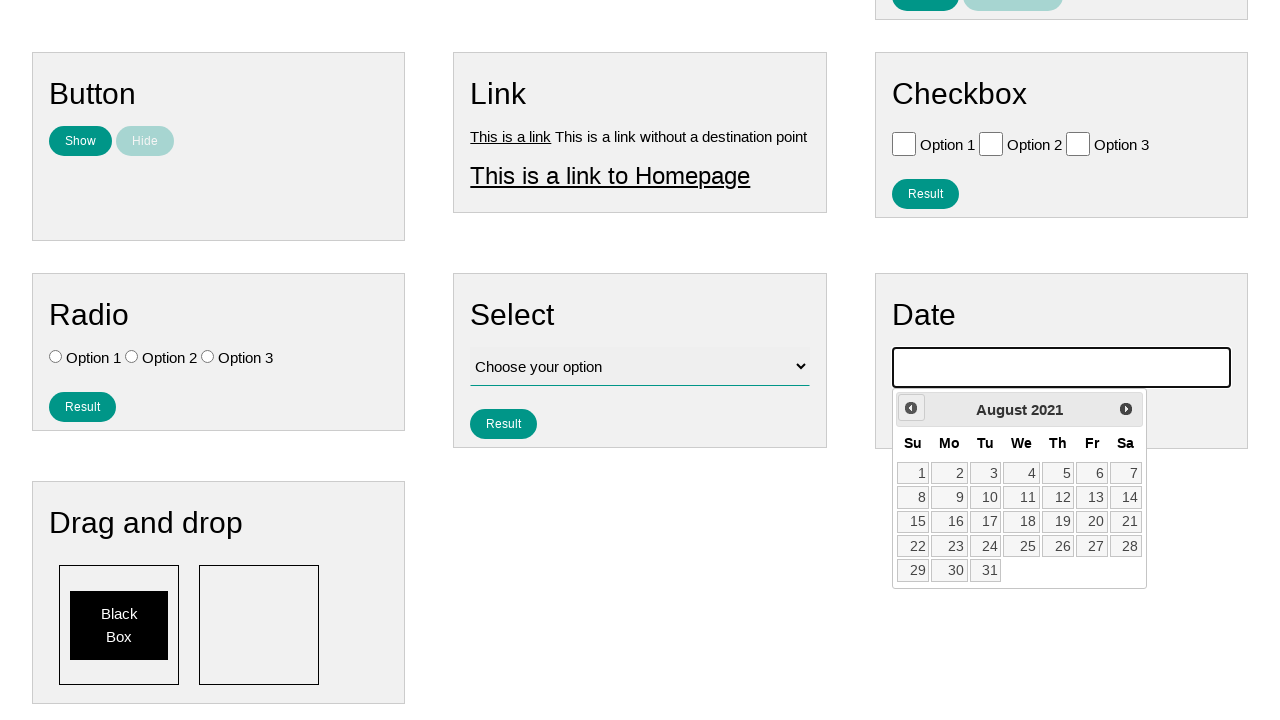

Navigated back one month in calendar (month 55 of 141) at (911, 408) on .ui-datepicker-prev
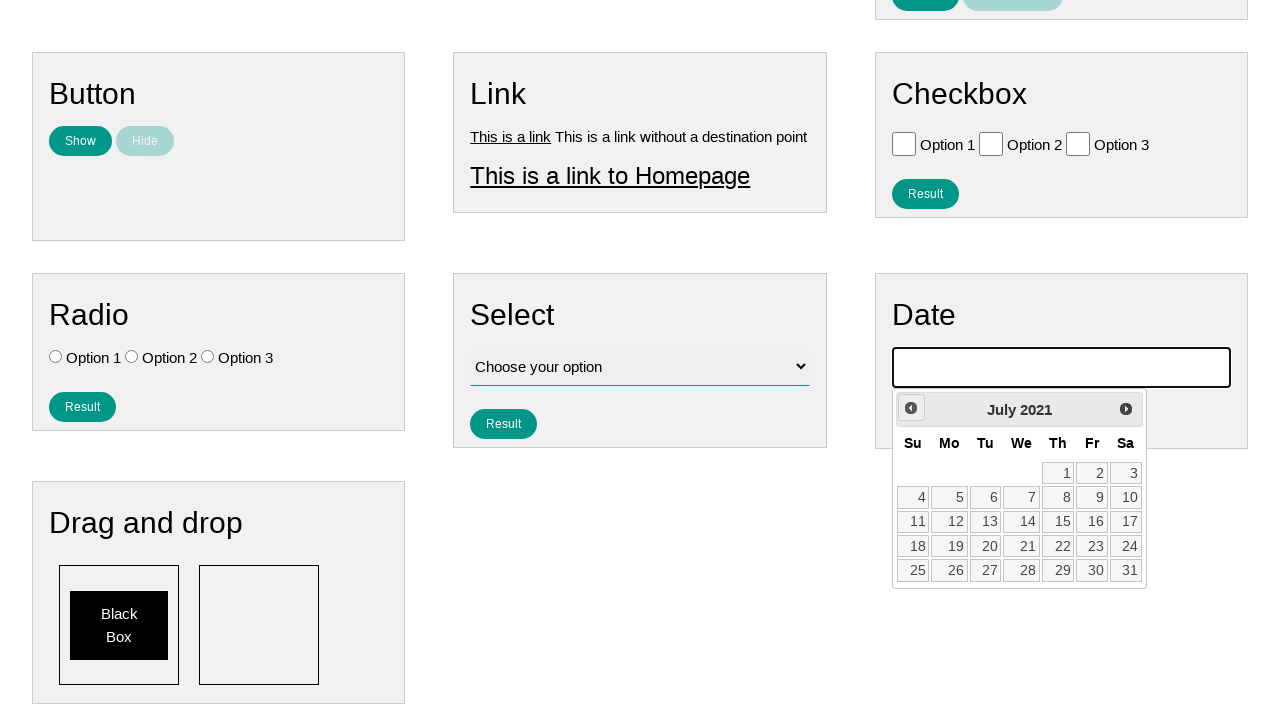

Navigated back one month in calendar (month 56 of 141) at (911, 408) on .ui-datepicker-prev
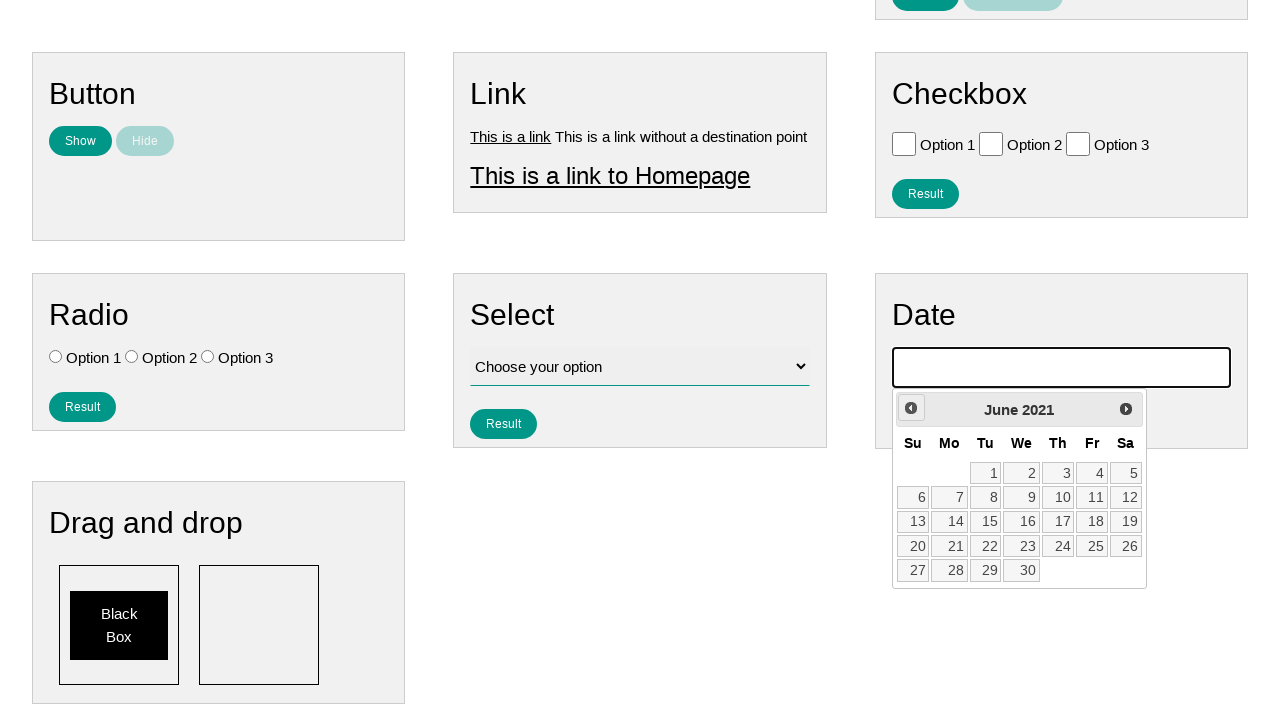

Navigated back one month in calendar (month 57 of 141) at (911, 408) on .ui-datepicker-prev
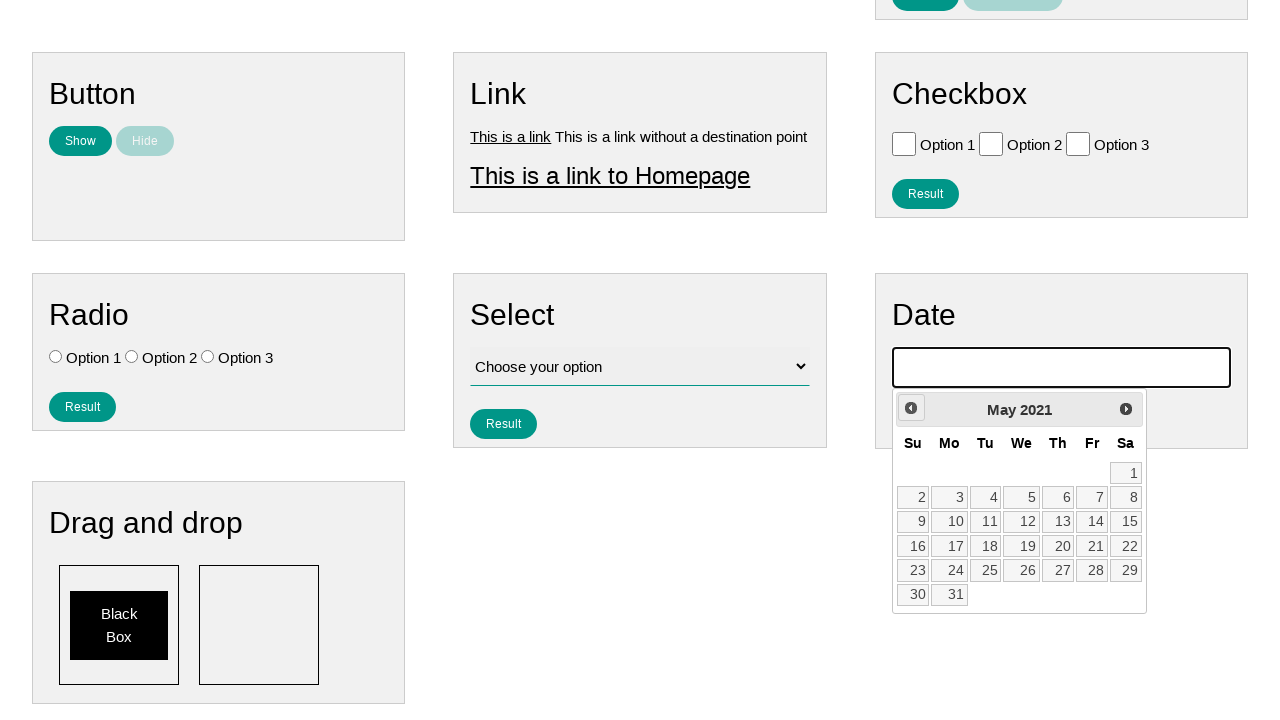

Navigated back one month in calendar (month 58 of 141) at (911, 408) on .ui-datepicker-prev
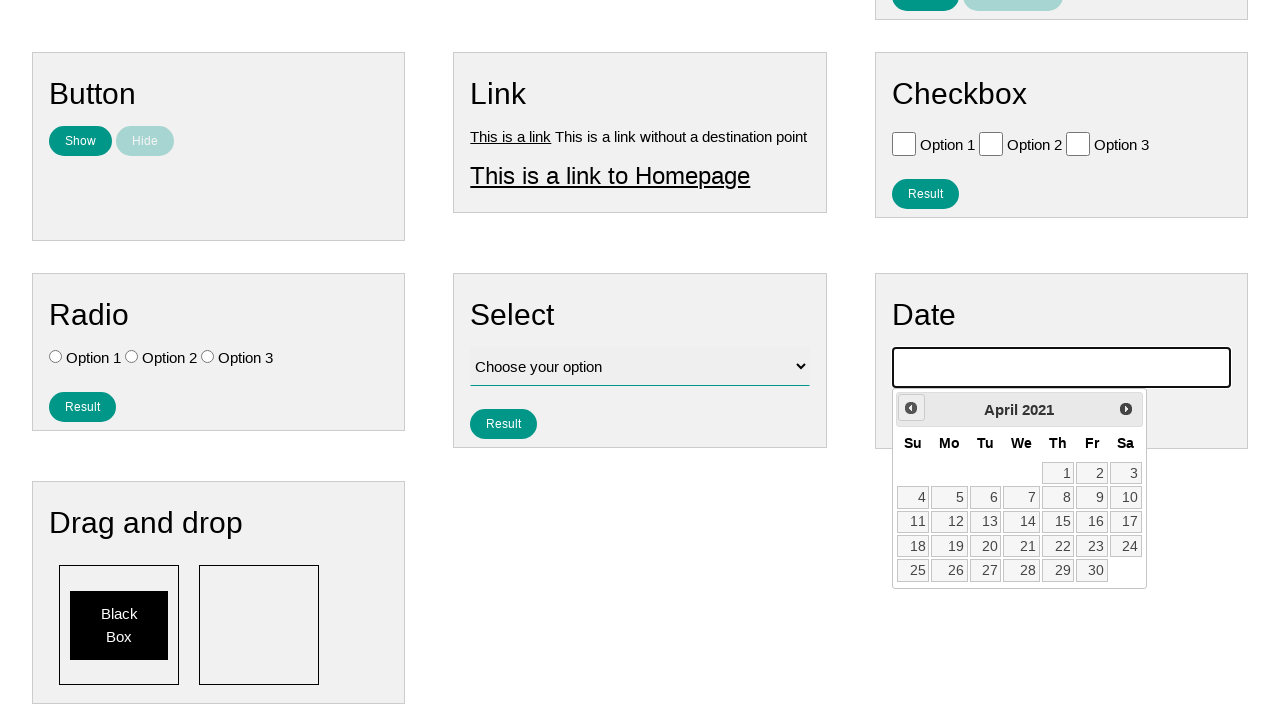

Navigated back one month in calendar (month 59 of 141) at (911, 408) on .ui-datepicker-prev
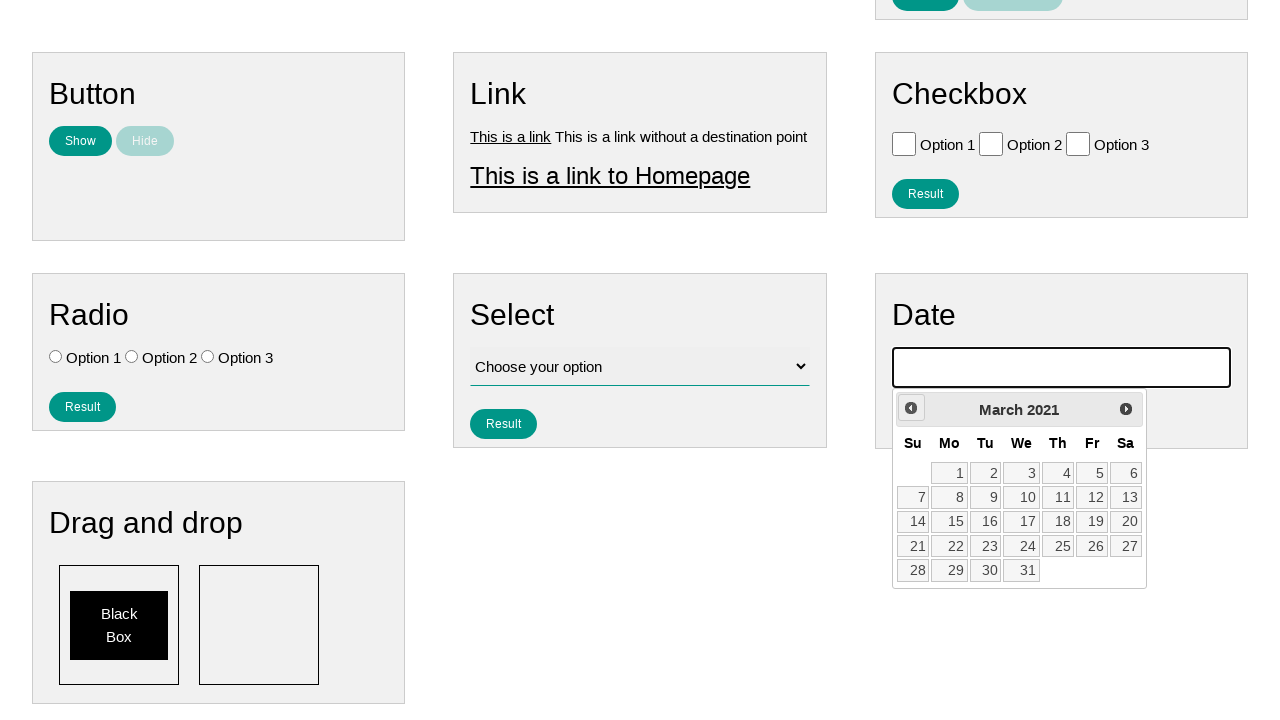

Navigated back one month in calendar (month 60 of 141) at (911, 408) on .ui-datepicker-prev
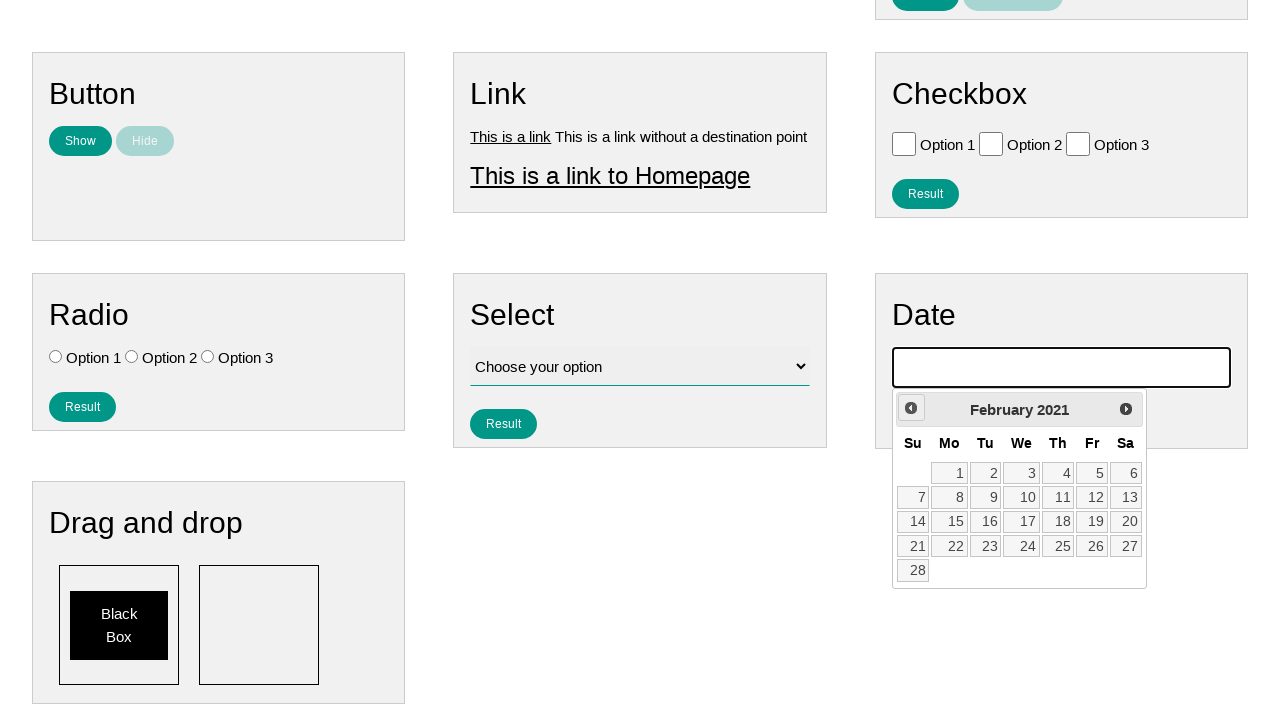

Navigated back one month in calendar (month 61 of 141) at (911, 408) on .ui-datepicker-prev
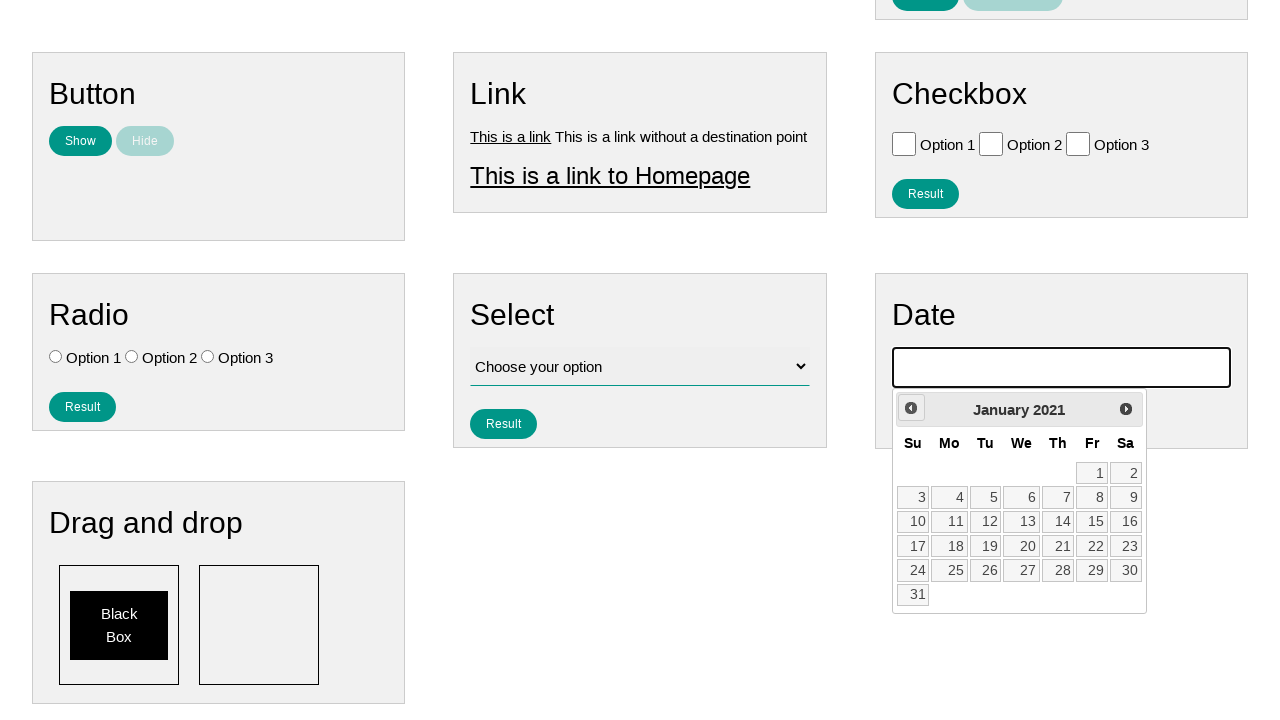

Navigated back one month in calendar (month 62 of 141) at (911, 408) on .ui-datepicker-prev
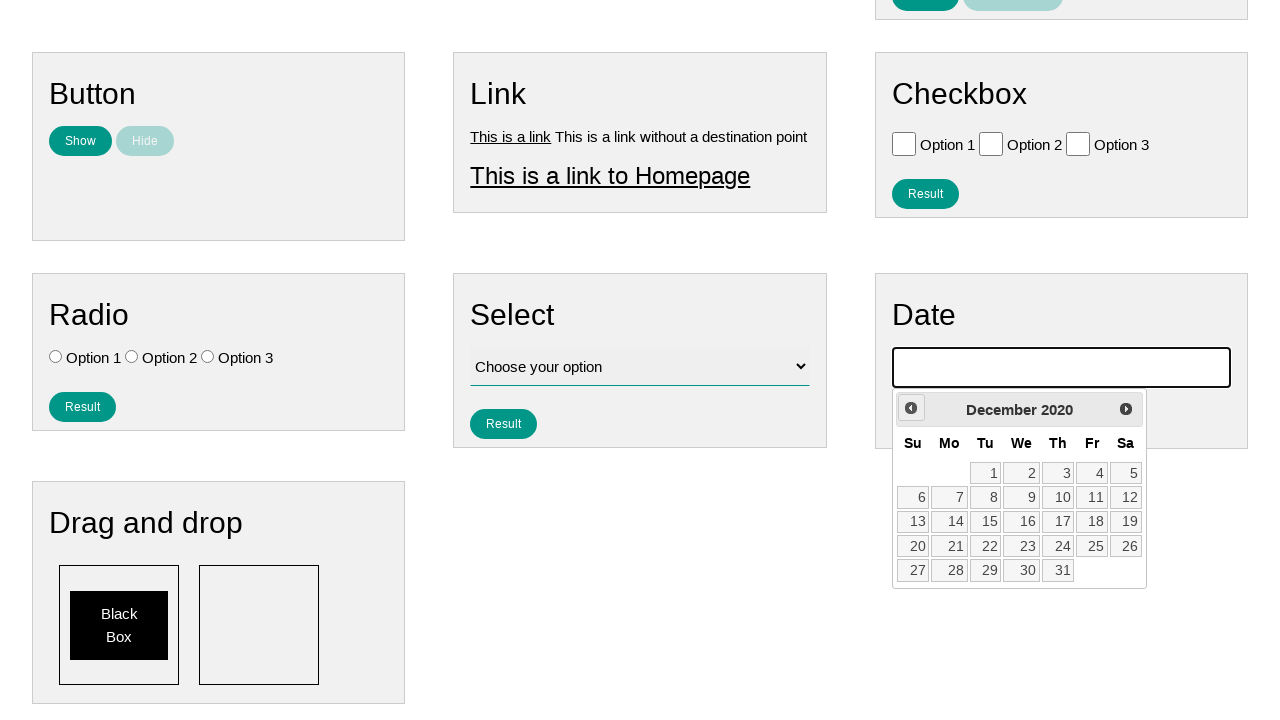

Navigated back one month in calendar (month 63 of 141) at (911, 408) on .ui-datepicker-prev
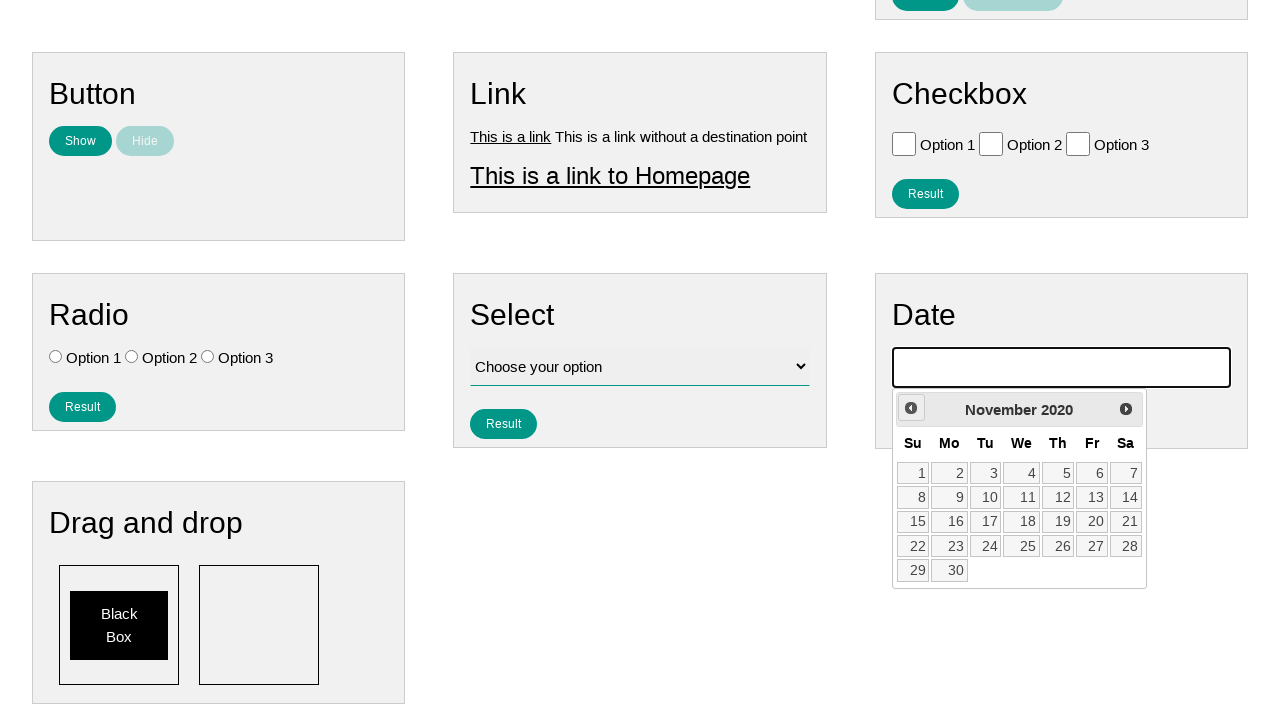

Navigated back one month in calendar (month 64 of 141) at (911, 408) on .ui-datepicker-prev
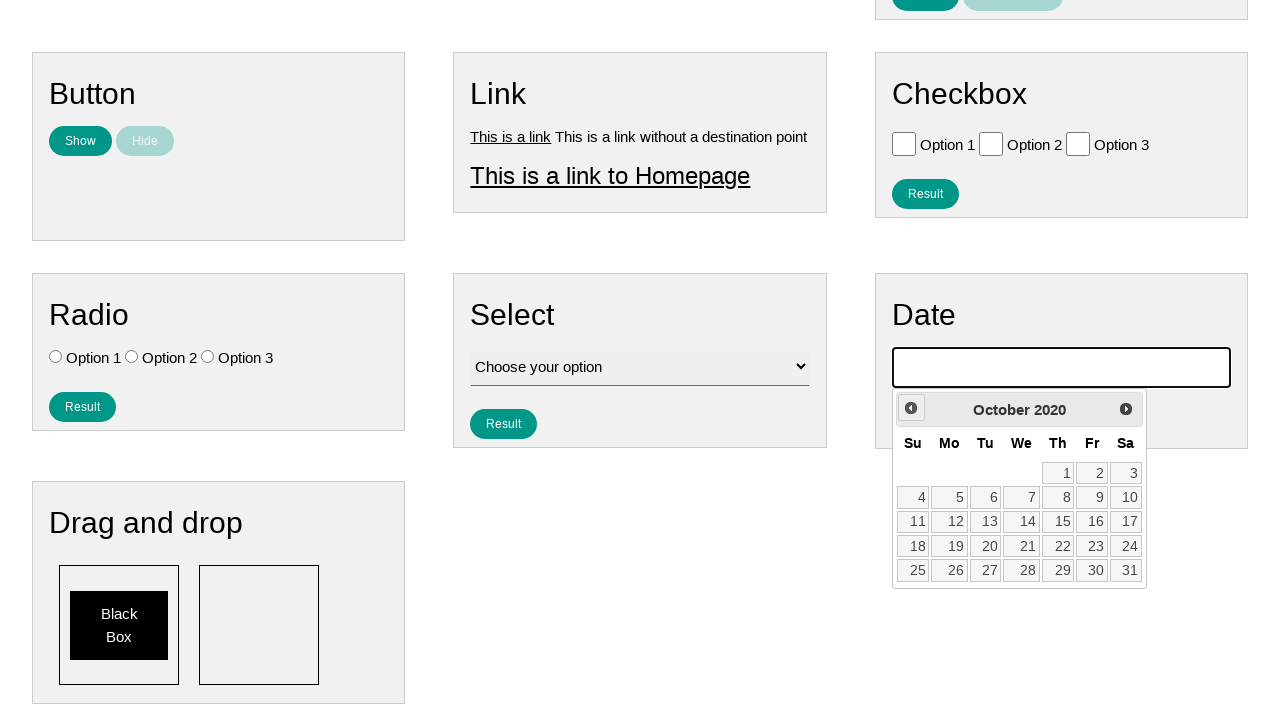

Navigated back one month in calendar (month 65 of 141) at (911, 408) on .ui-datepicker-prev
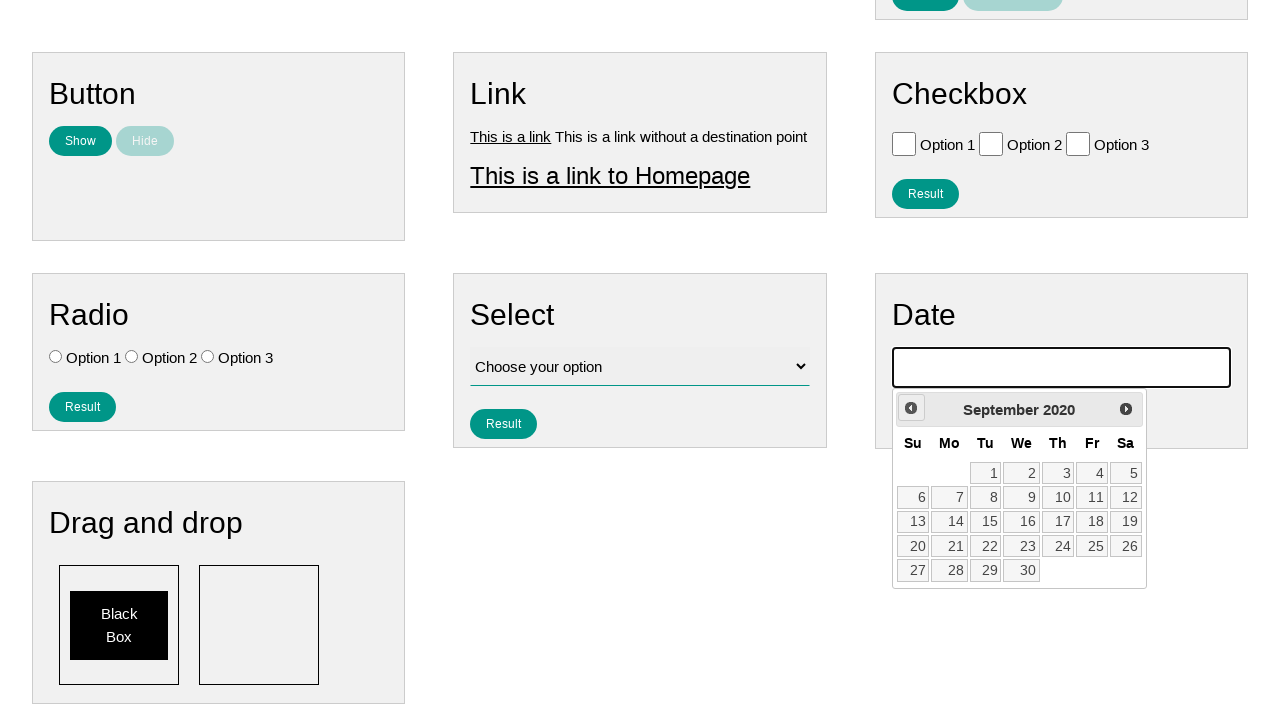

Navigated back one month in calendar (month 66 of 141) at (911, 408) on .ui-datepicker-prev
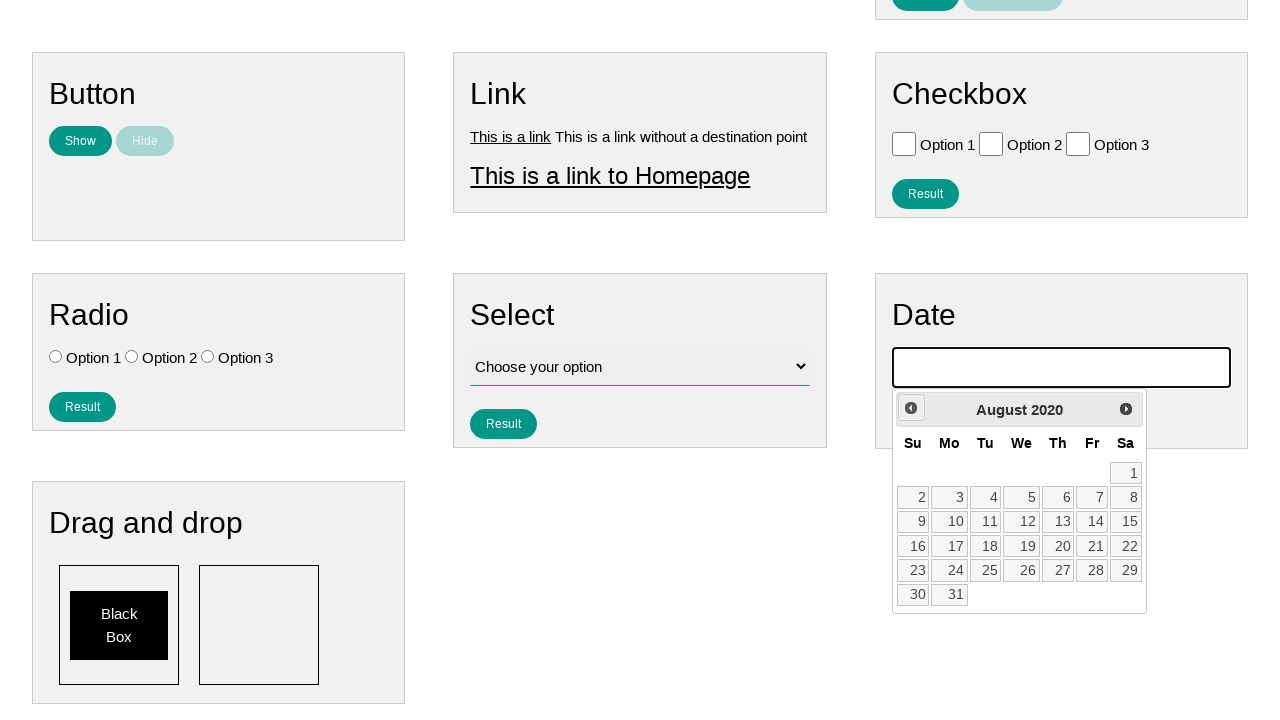

Navigated back one month in calendar (month 67 of 141) at (911, 408) on .ui-datepicker-prev
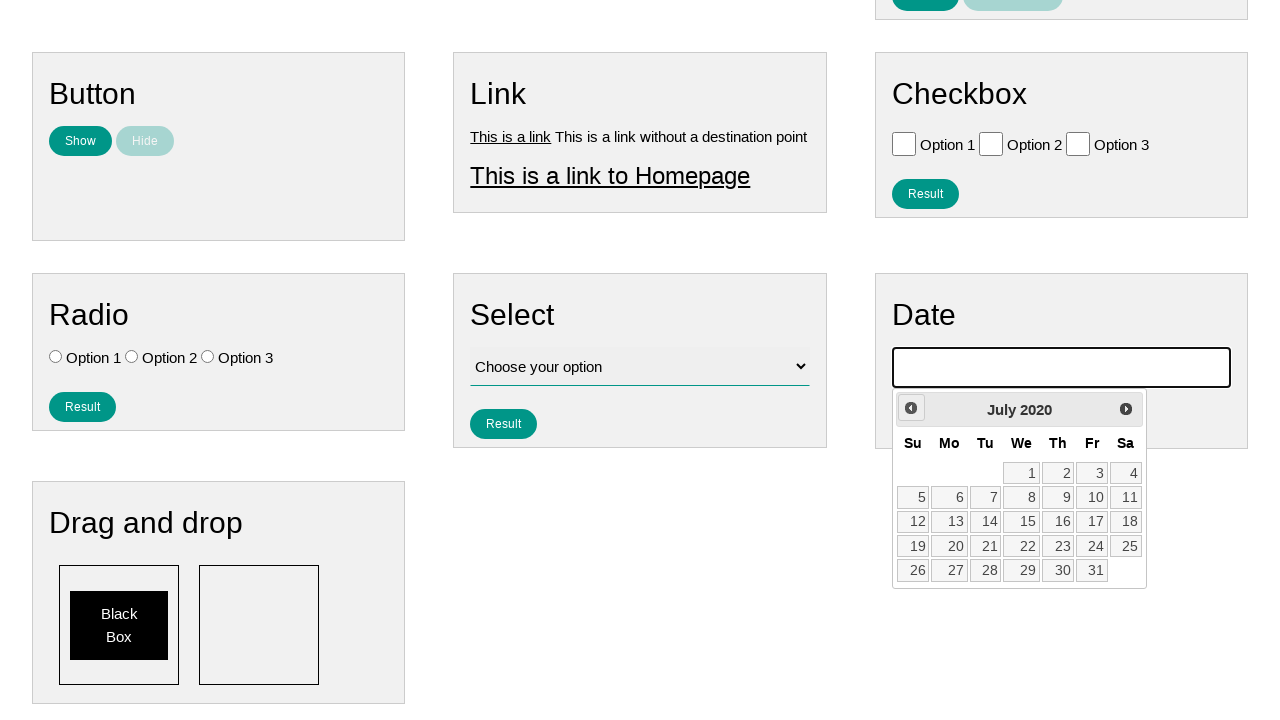

Navigated back one month in calendar (month 68 of 141) at (911, 408) on .ui-datepicker-prev
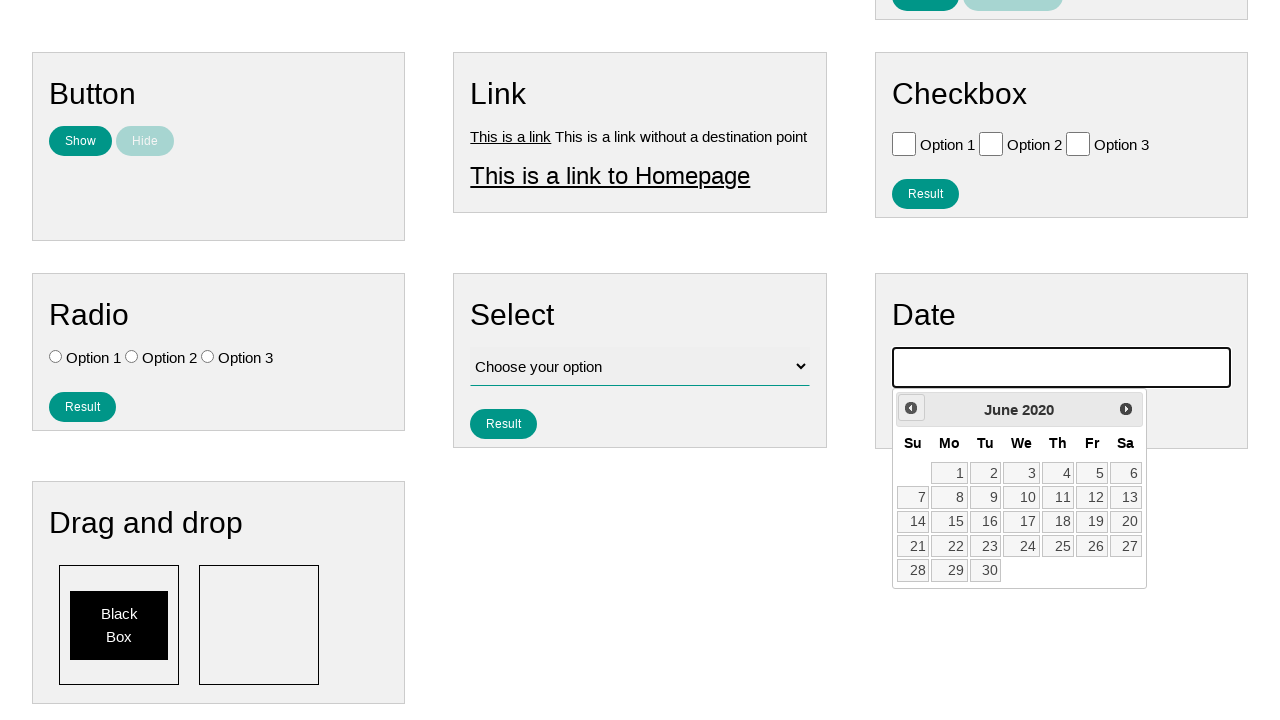

Navigated back one month in calendar (month 69 of 141) at (911, 408) on .ui-datepicker-prev
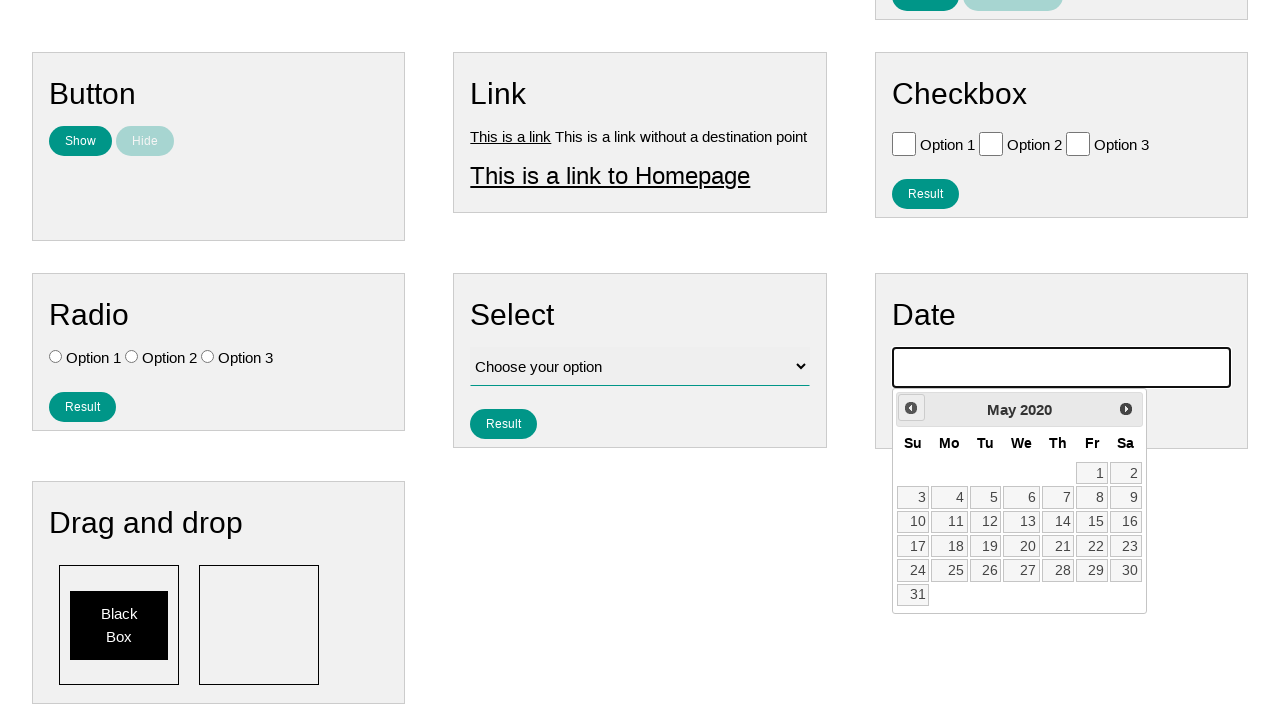

Navigated back one month in calendar (month 70 of 141) at (911, 408) on .ui-datepicker-prev
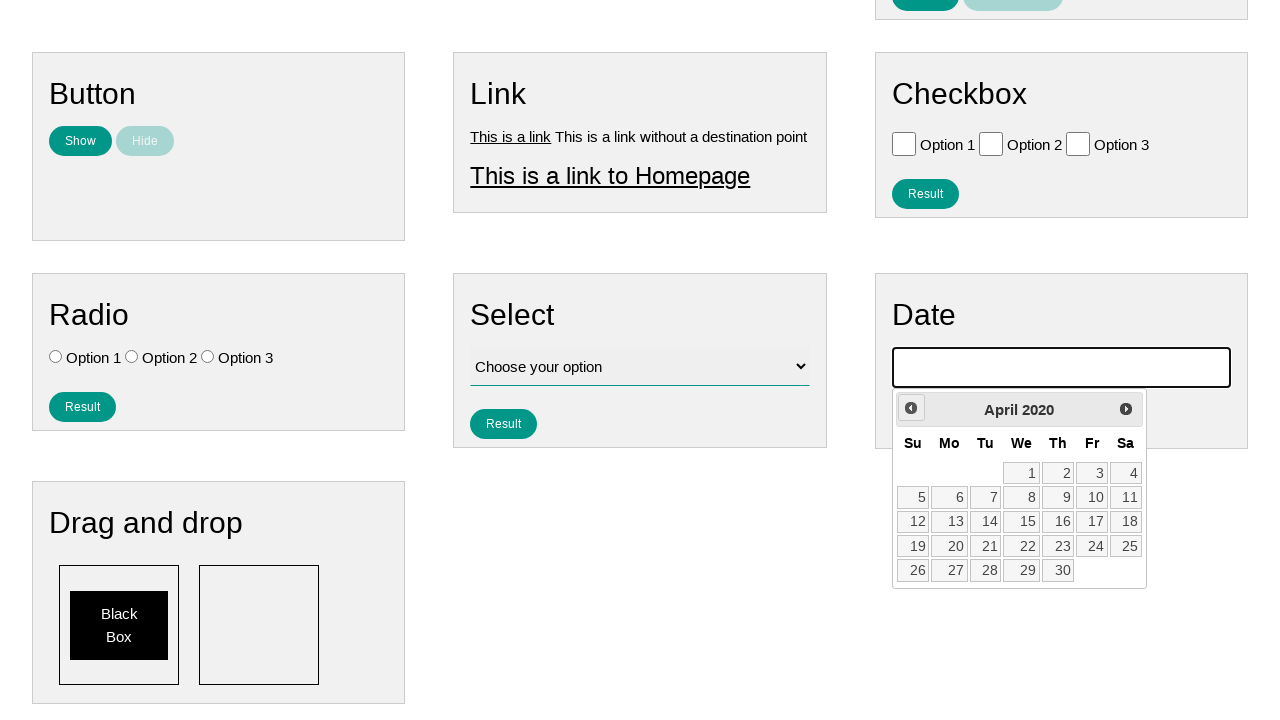

Navigated back one month in calendar (month 71 of 141) at (911, 408) on .ui-datepicker-prev
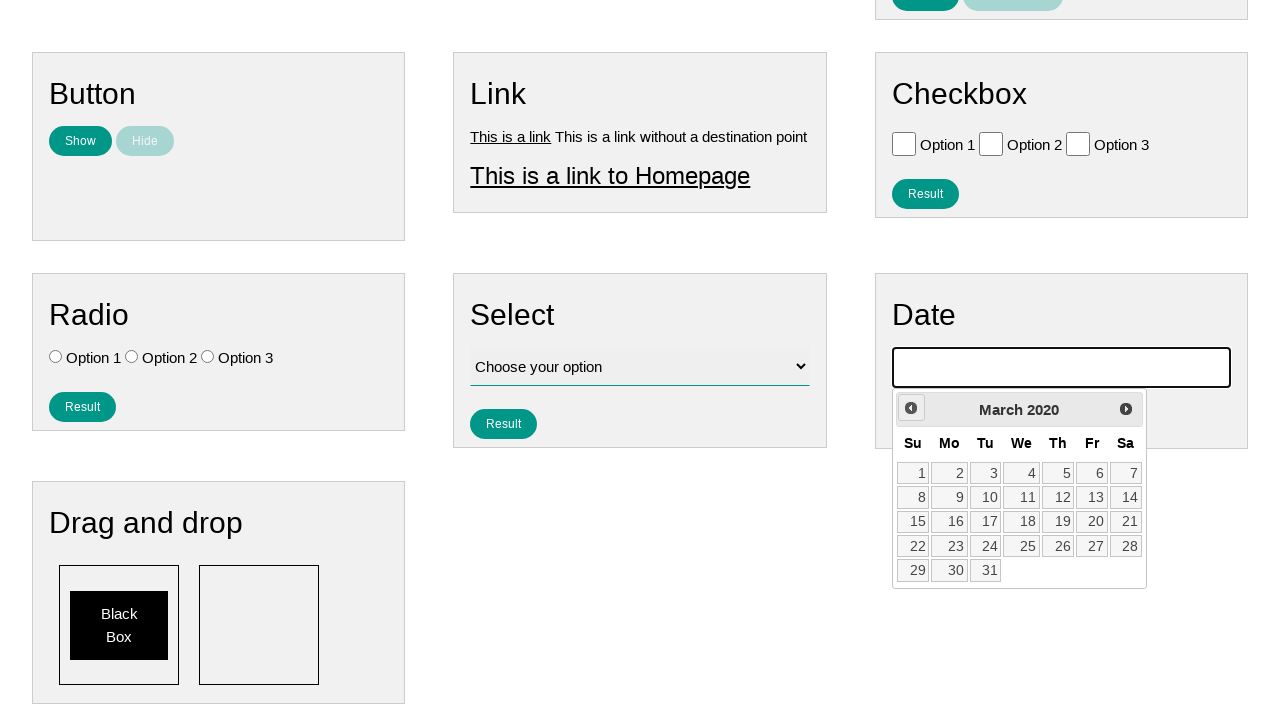

Navigated back one month in calendar (month 72 of 141) at (911, 408) on .ui-datepicker-prev
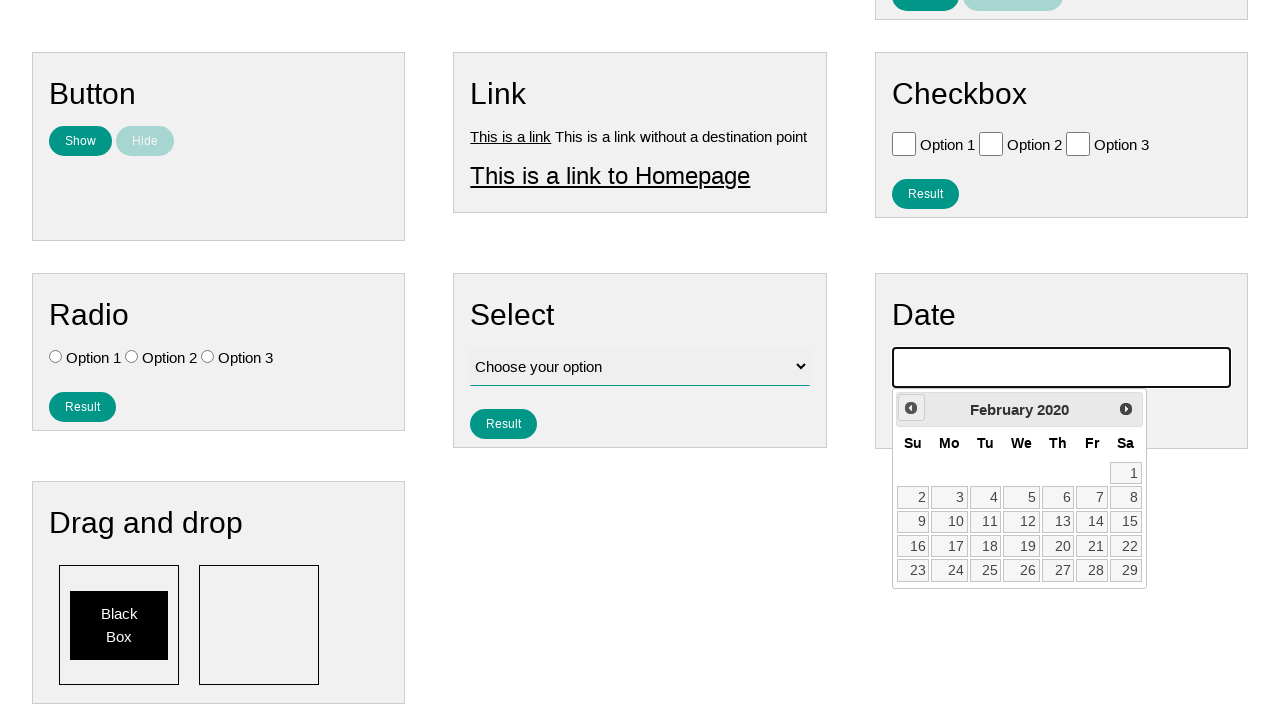

Navigated back one month in calendar (month 73 of 141) at (911, 408) on .ui-datepicker-prev
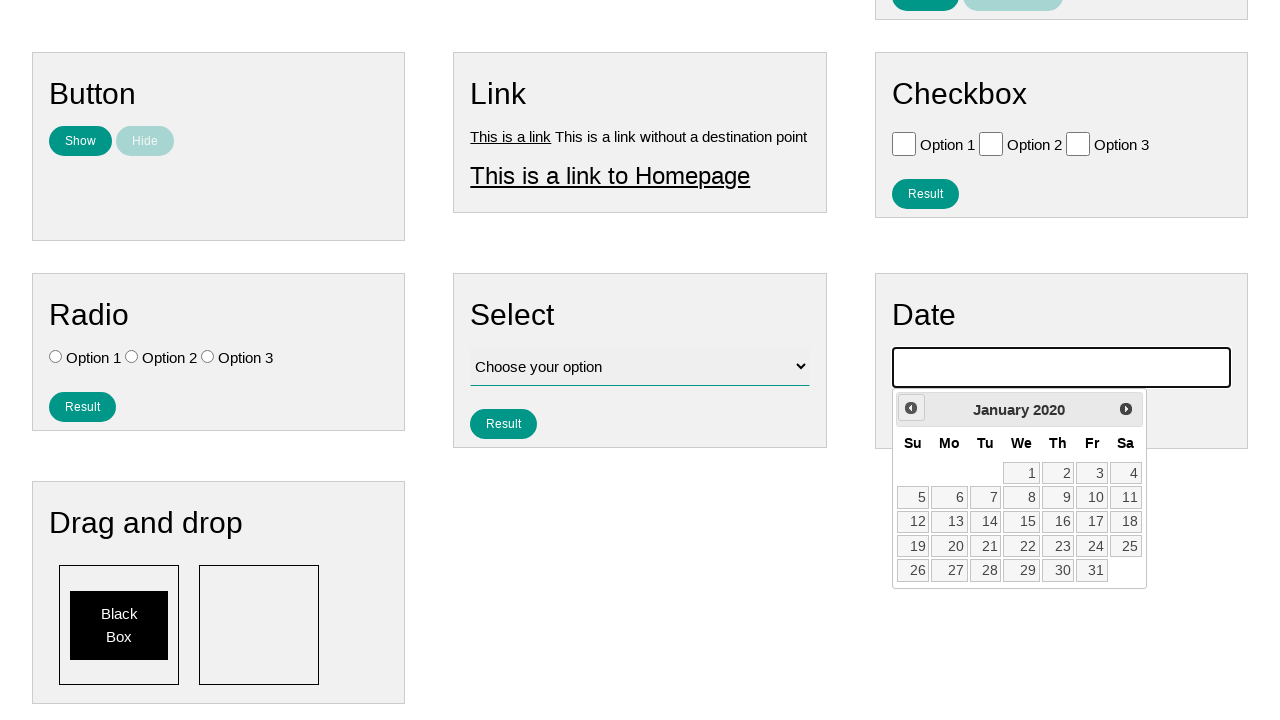

Navigated back one month in calendar (month 74 of 141) at (911, 408) on .ui-datepicker-prev
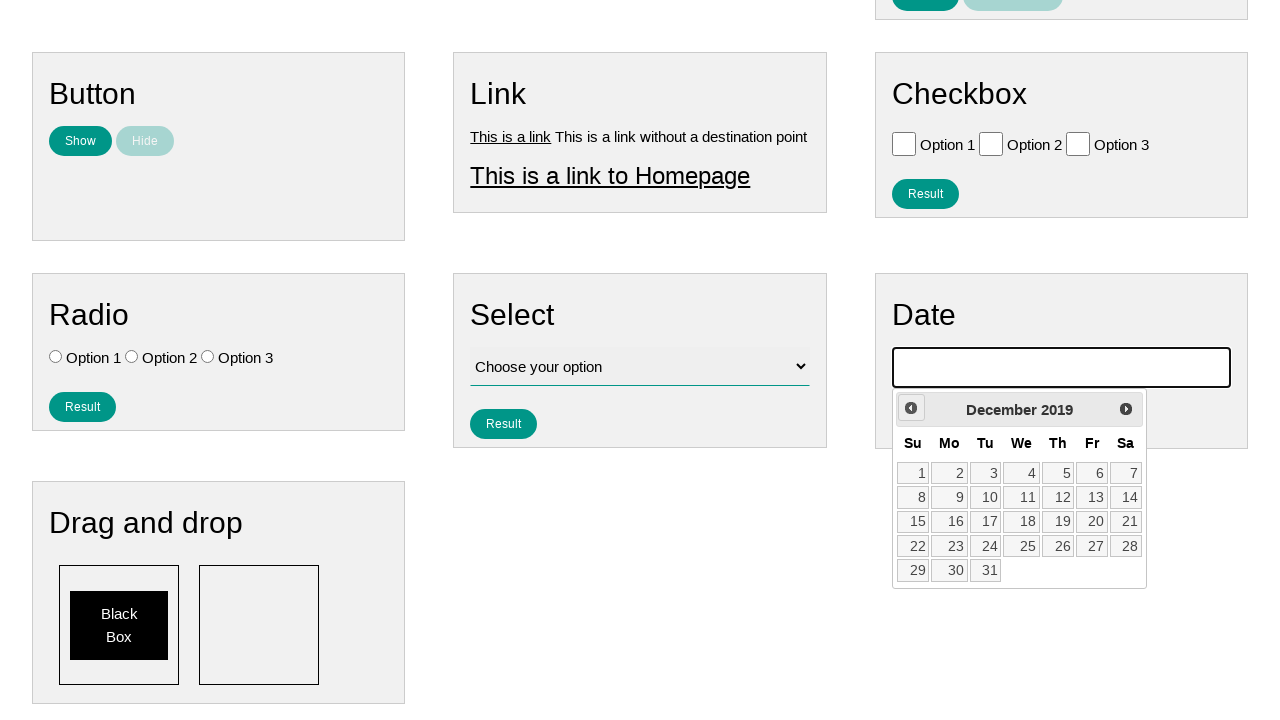

Navigated back one month in calendar (month 75 of 141) at (911, 408) on .ui-datepicker-prev
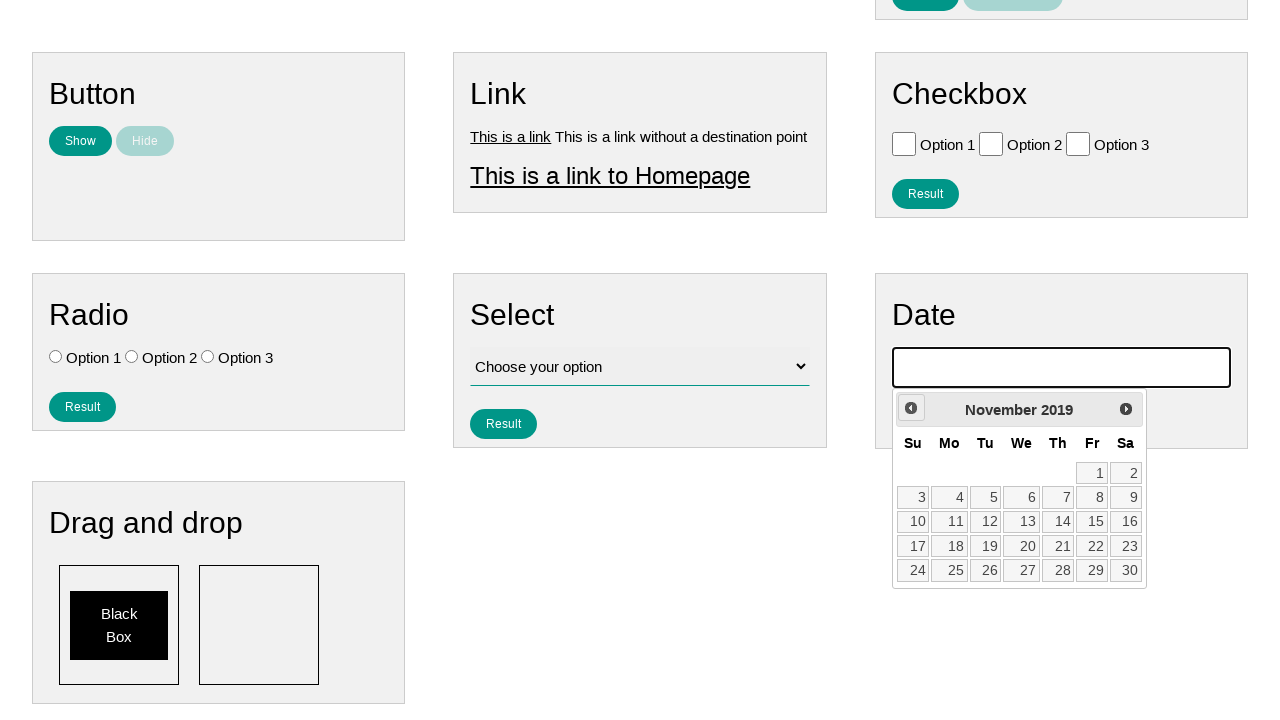

Navigated back one month in calendar (month 76 of 141) at (911, 408) on .ui-datepicker-prev
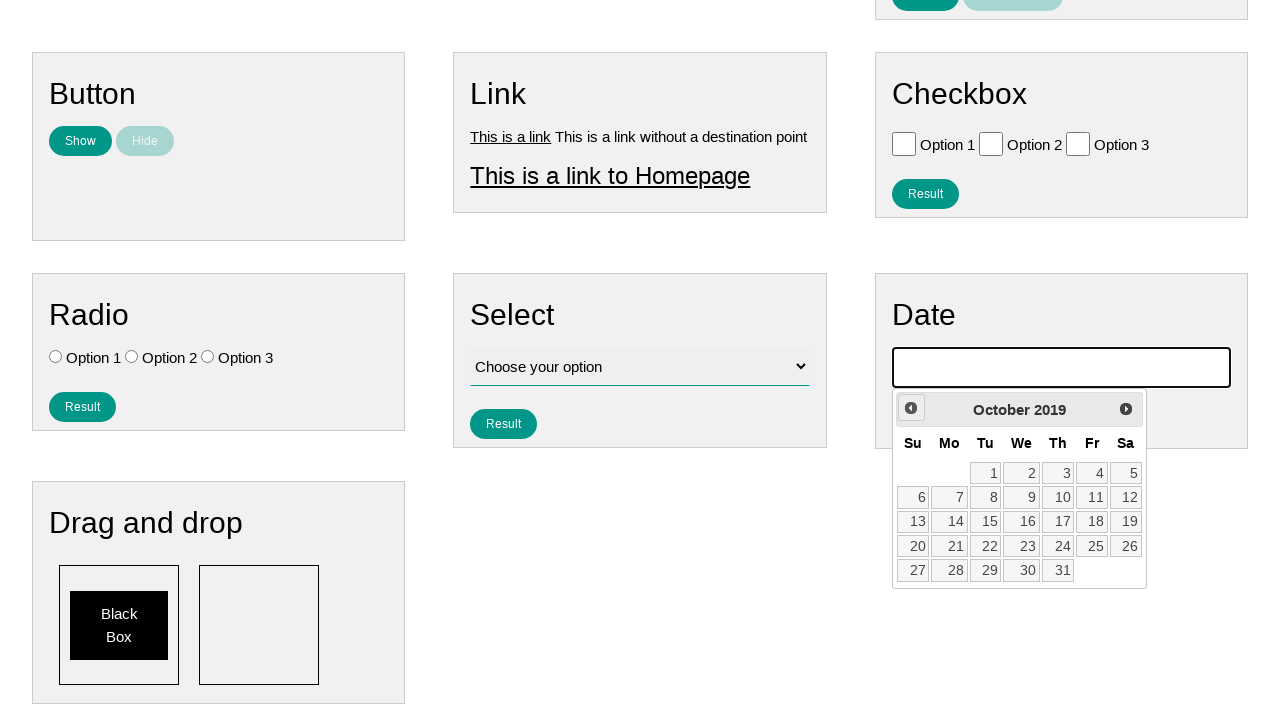

Navigated back one month in calendar (month 77 of 141) at (911, 408) on .ui-datepicker-prev
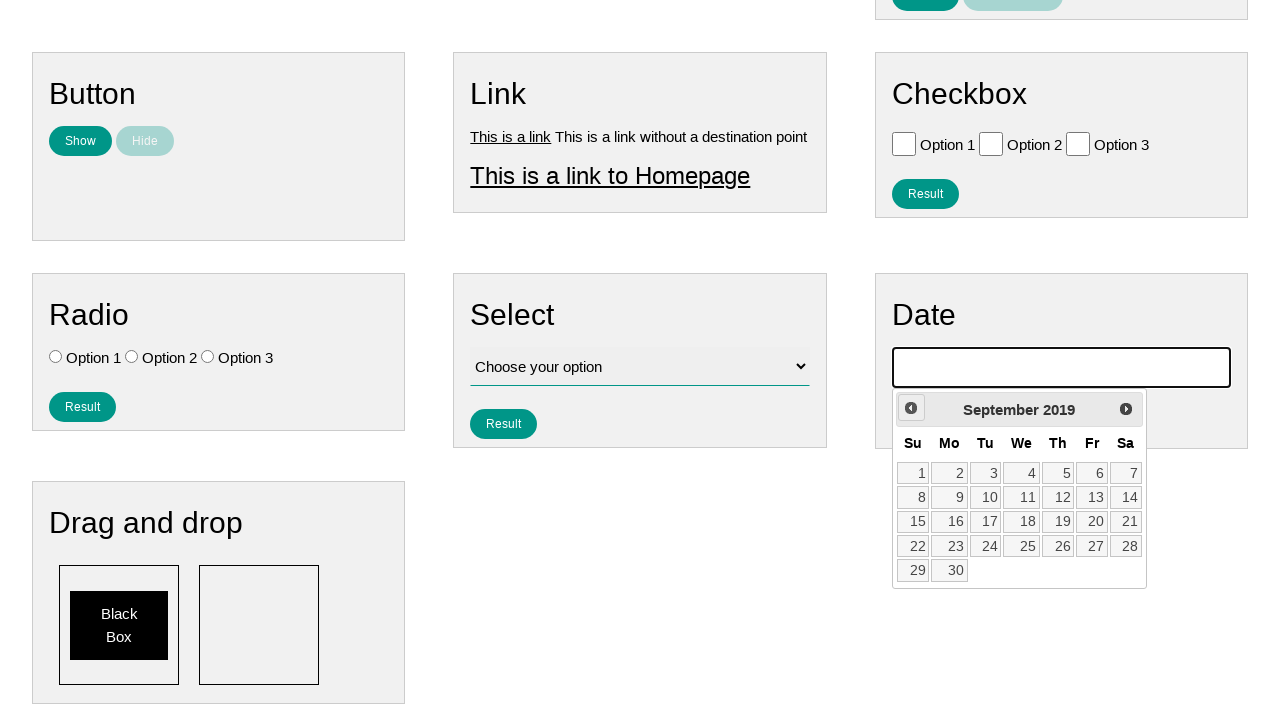

Navigated back one month in calendar (month 78 of 141) at (911, 408) on .ui-datepicker-prev
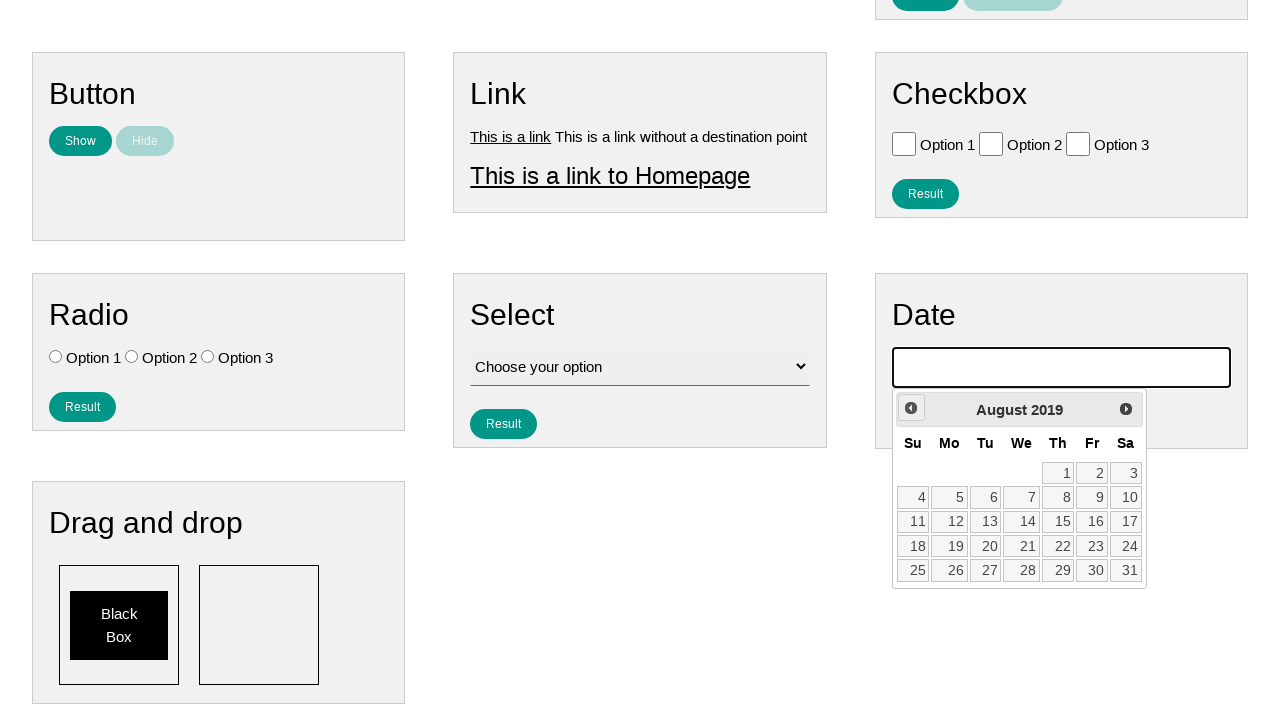

Navigated back one month in calendar (month 79 of 141) at (911, 408) on .ui-datepicker-prev
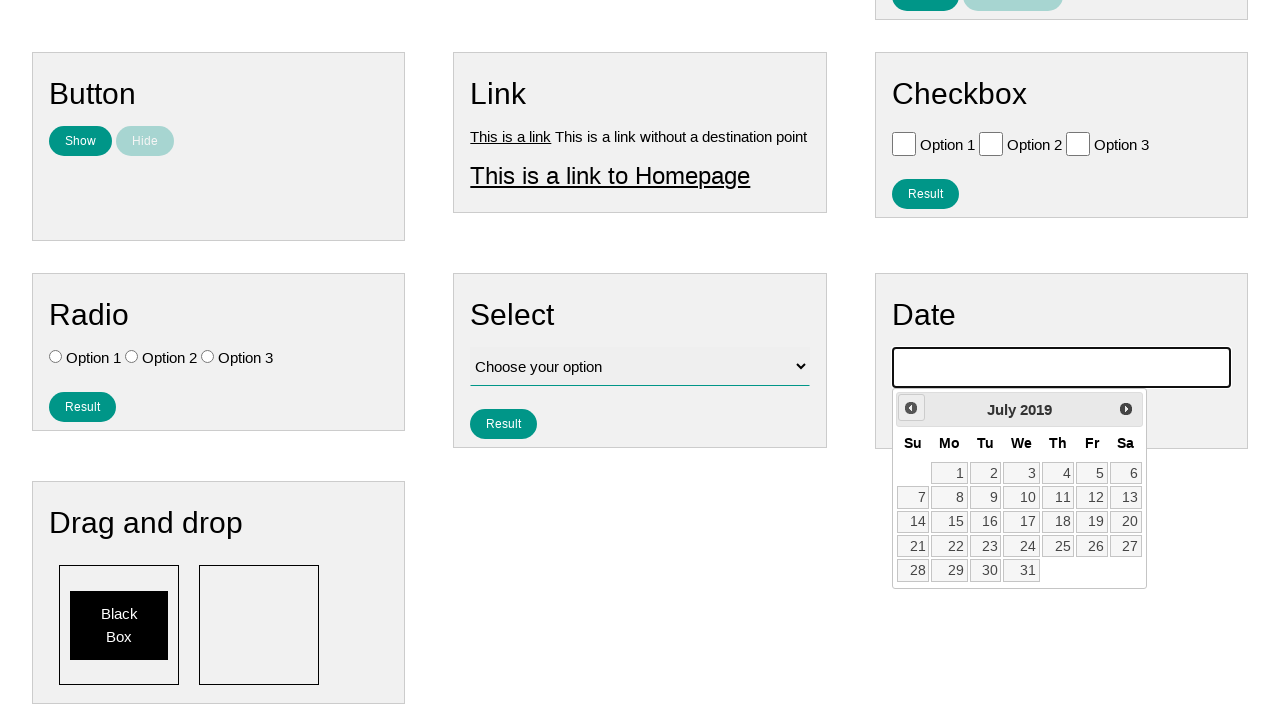

Navigated back one month in calendar (month 80 of 141) at (911, 408) on .ui-datepicker-prev
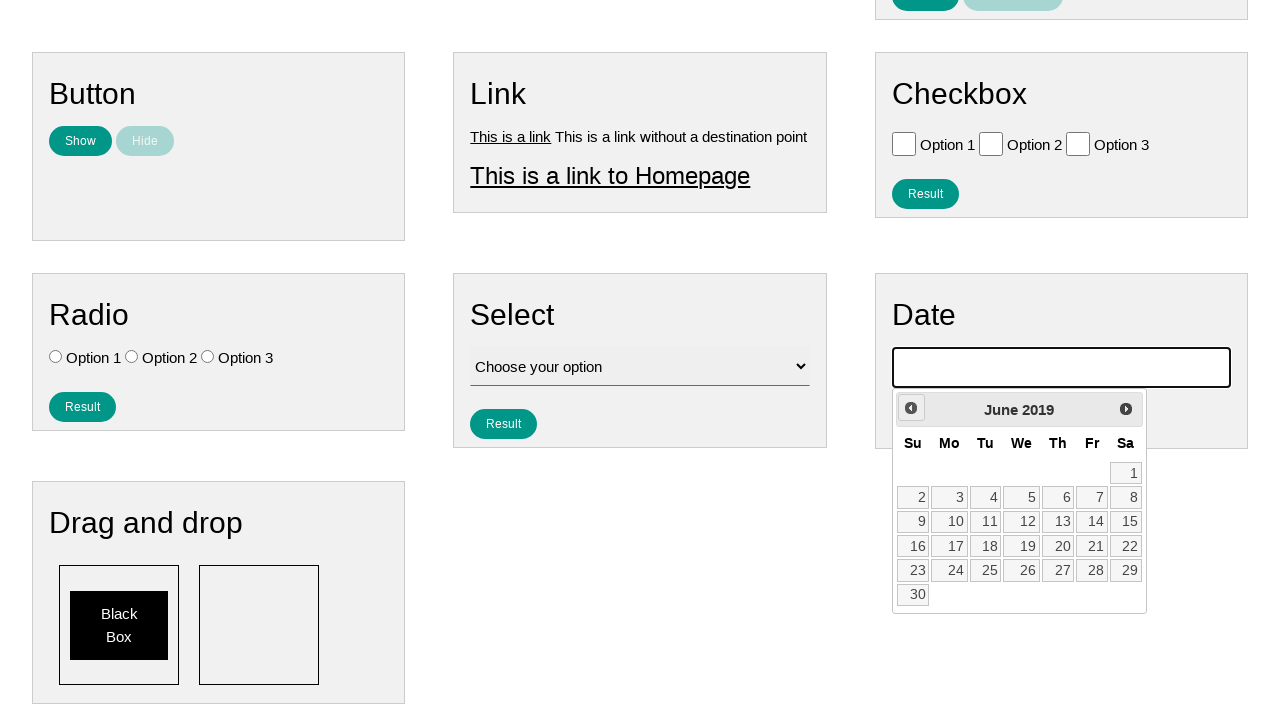

Navigated back one month in calendar (month 81 of 141) at (911, 408) on .ui-datepicker-prev
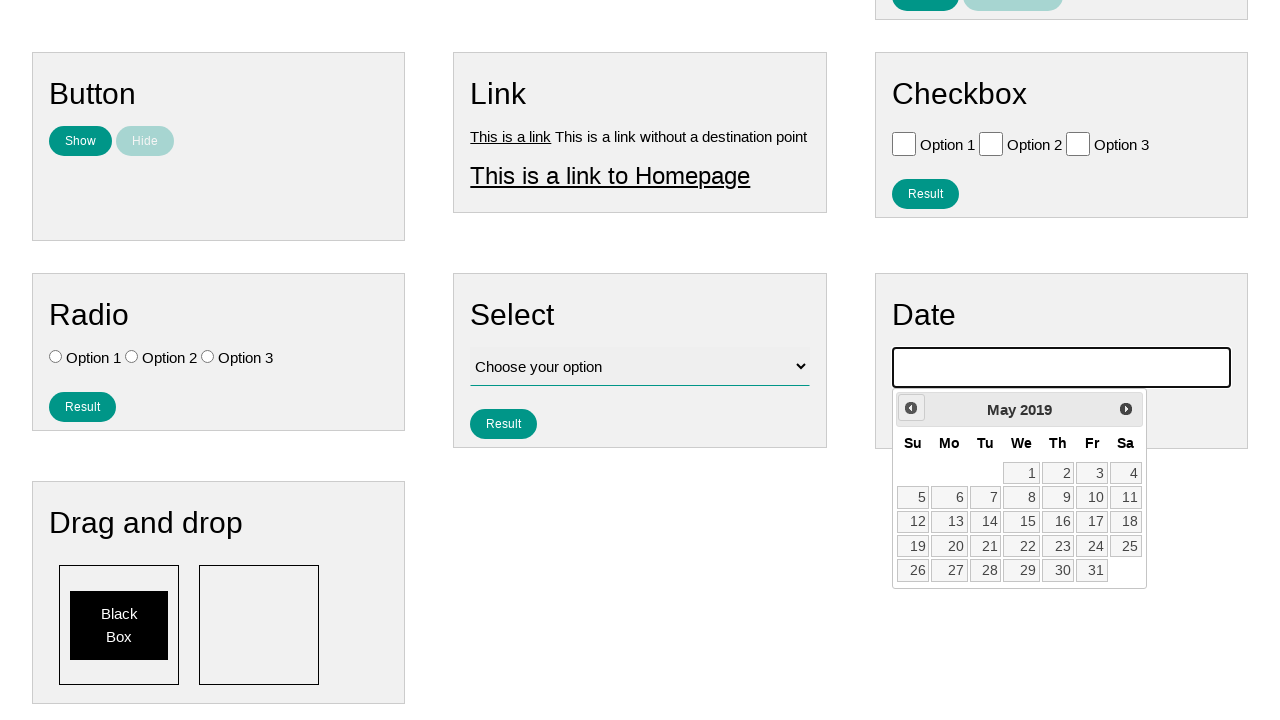

Navigated back one month in calendar (month 82 of 141) at (911, 408) on .ui-datepicker-prev
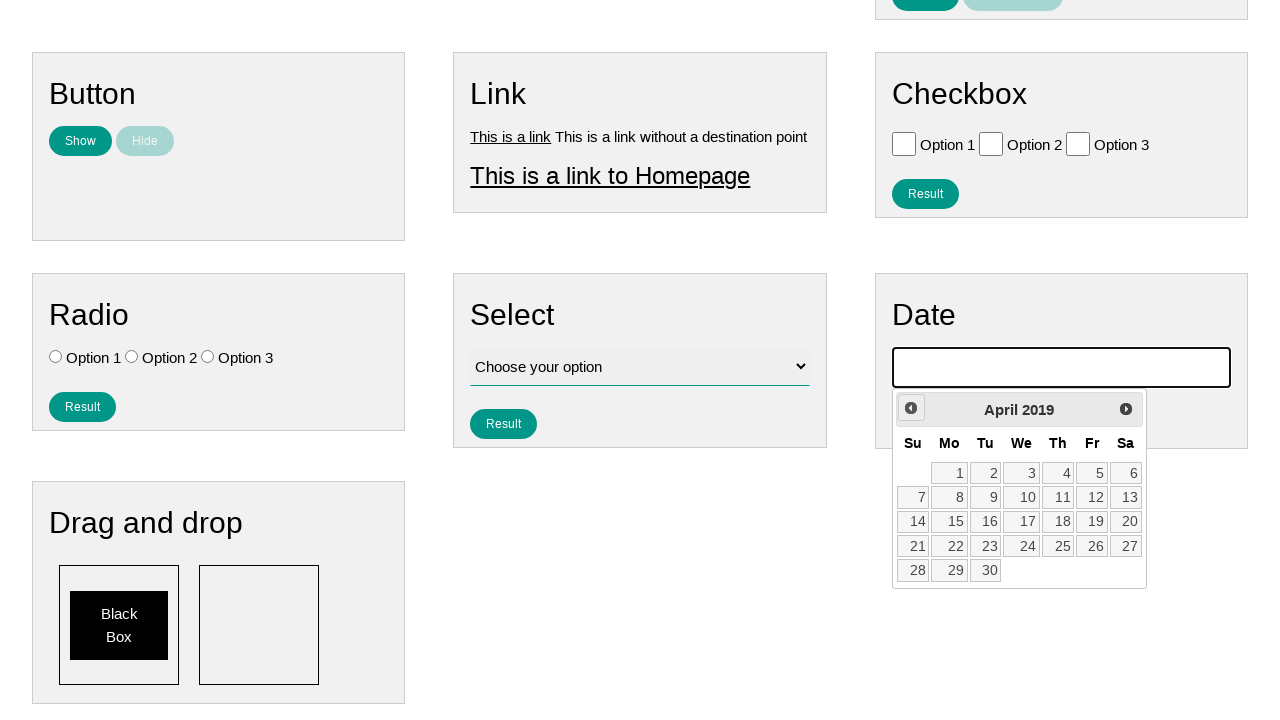

Navigated back one month in calendar (month 83 of 141) at (911, 408) on .ui-datepicker-prev
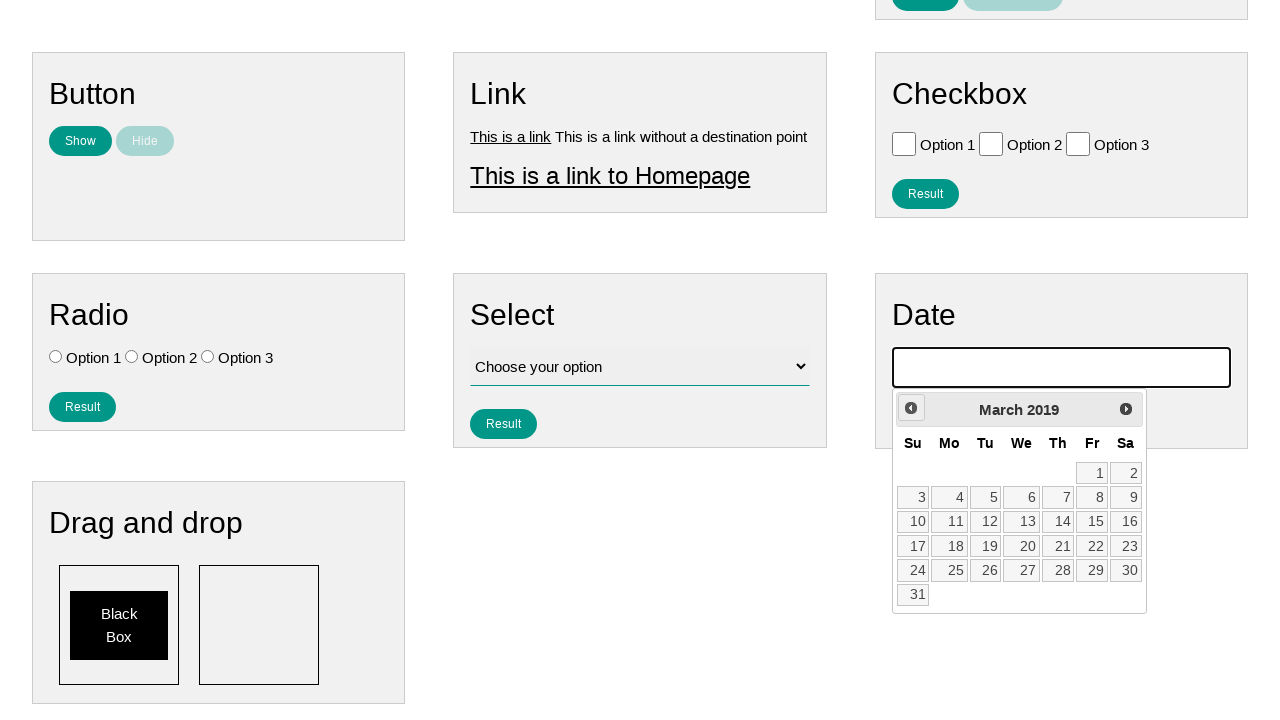

Navigated back one month in calendar (month 84 of 141) at (911, 408) on .ui-datepicker-prev
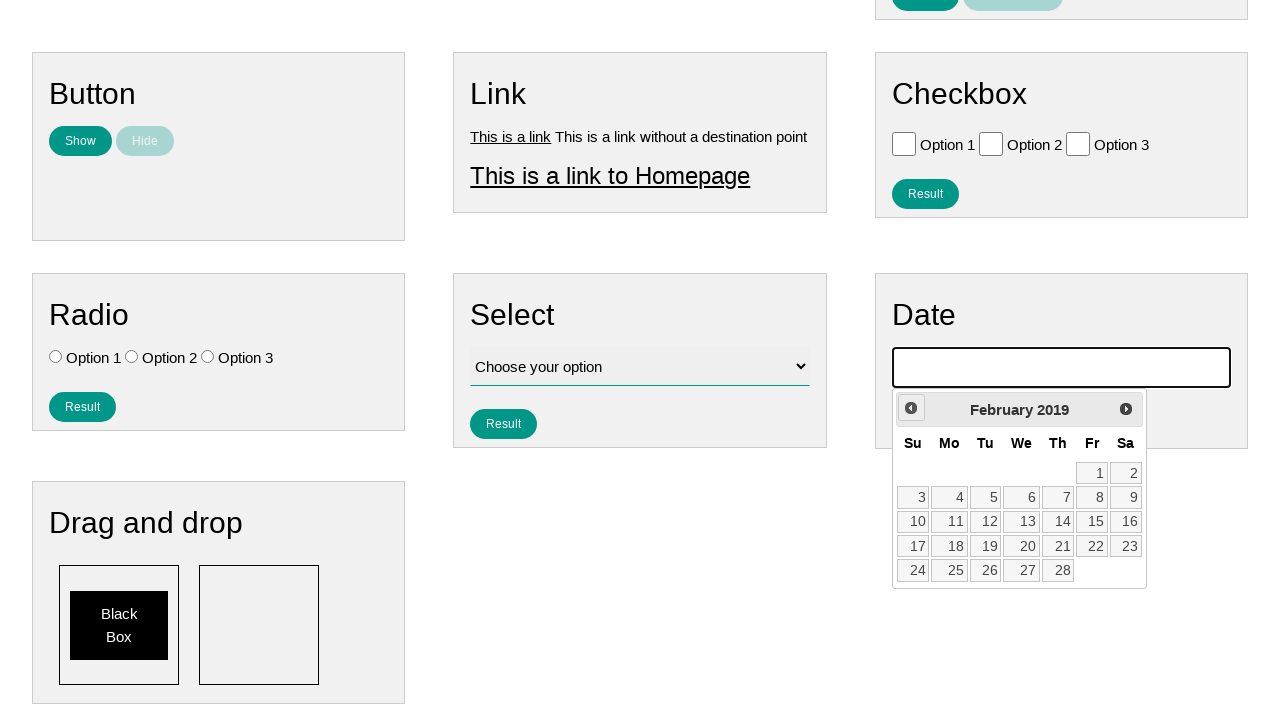

Navigated back one month in calendar (month 85 of 141) at (911, 408) on .ui-datepicker-prev
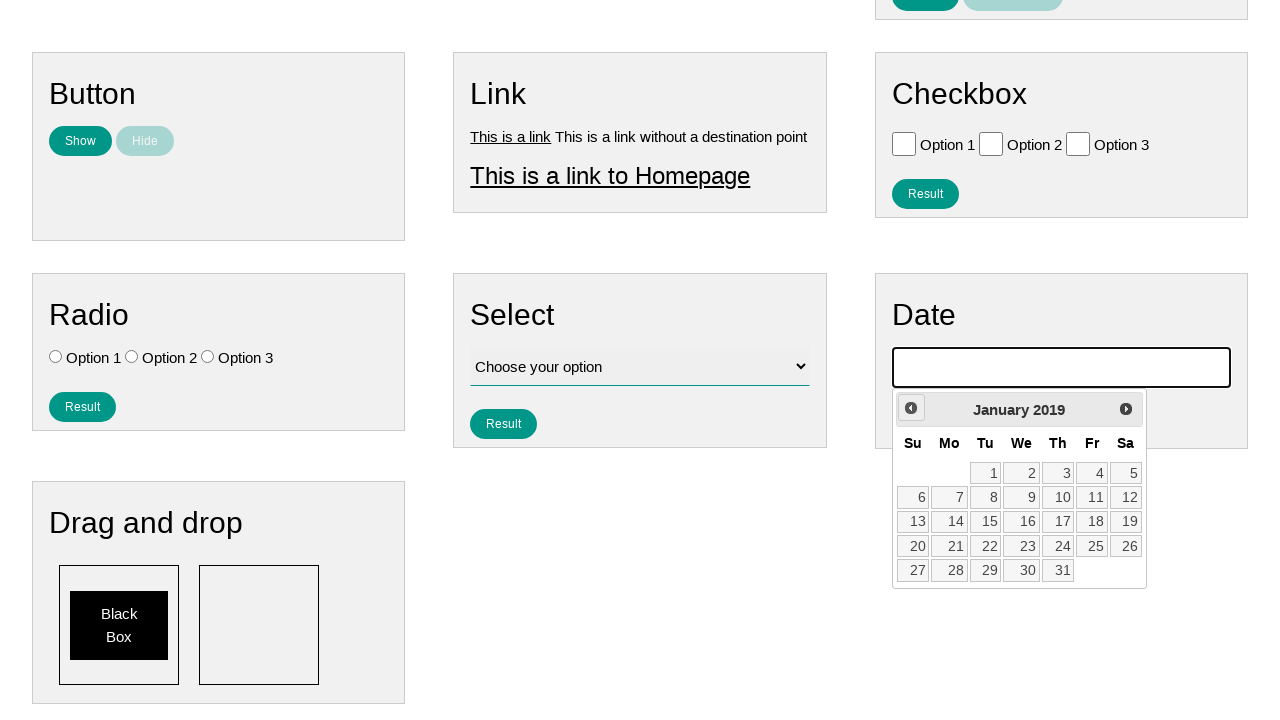

Navigated back one month in calendar (month 86 of 141) at (911, 408) on .ui-datepicker-prev
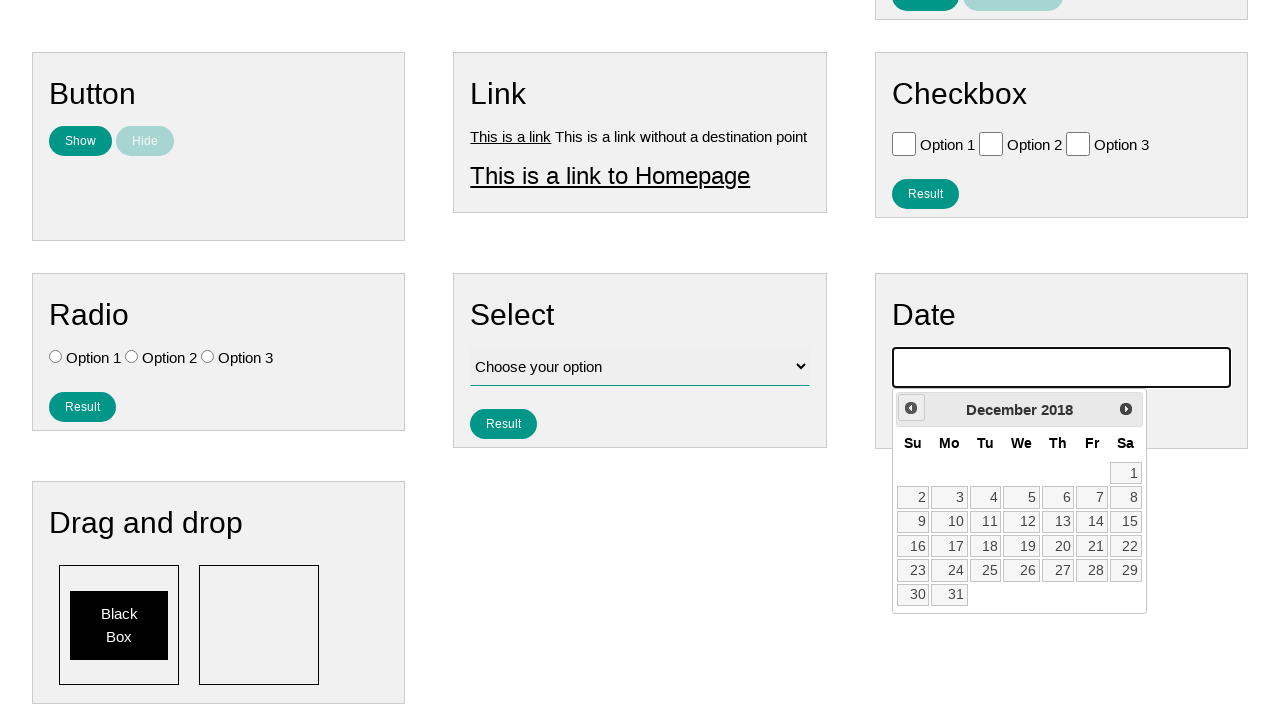

Navigated back one month in calendar (month 87 of 141) at (911, 408) on .ui-datepicker-prev
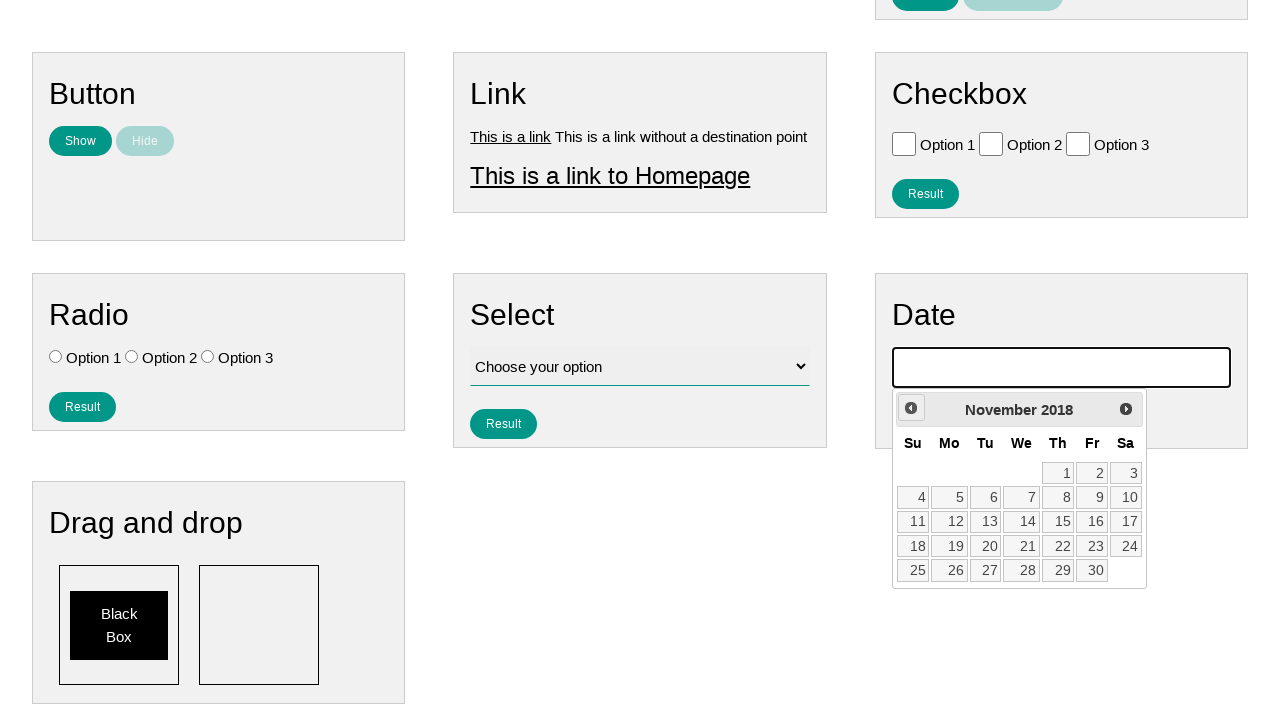

Navigated back one month in calendar (month 88 of 141) at (911, 408) on .ui-datepicker-prev
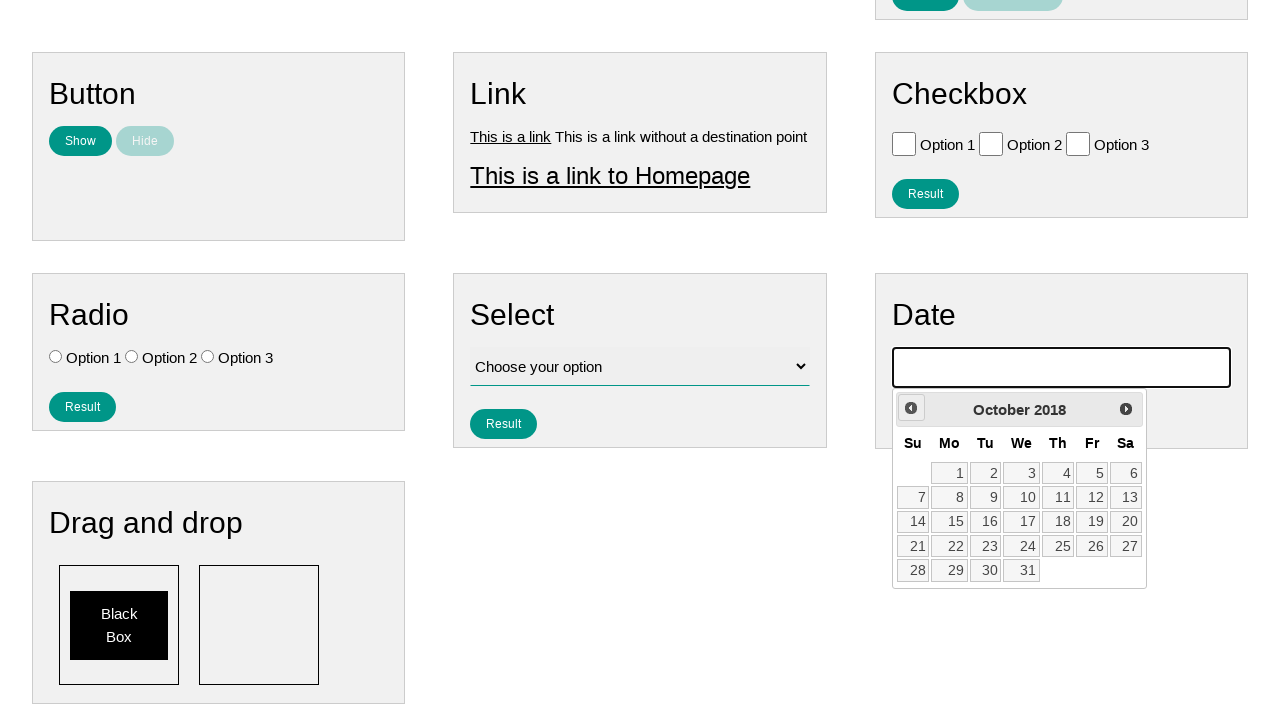

Navigated back one month in calendar (month 89 of 141) at (911, 408) on .ui-datepicker-prev
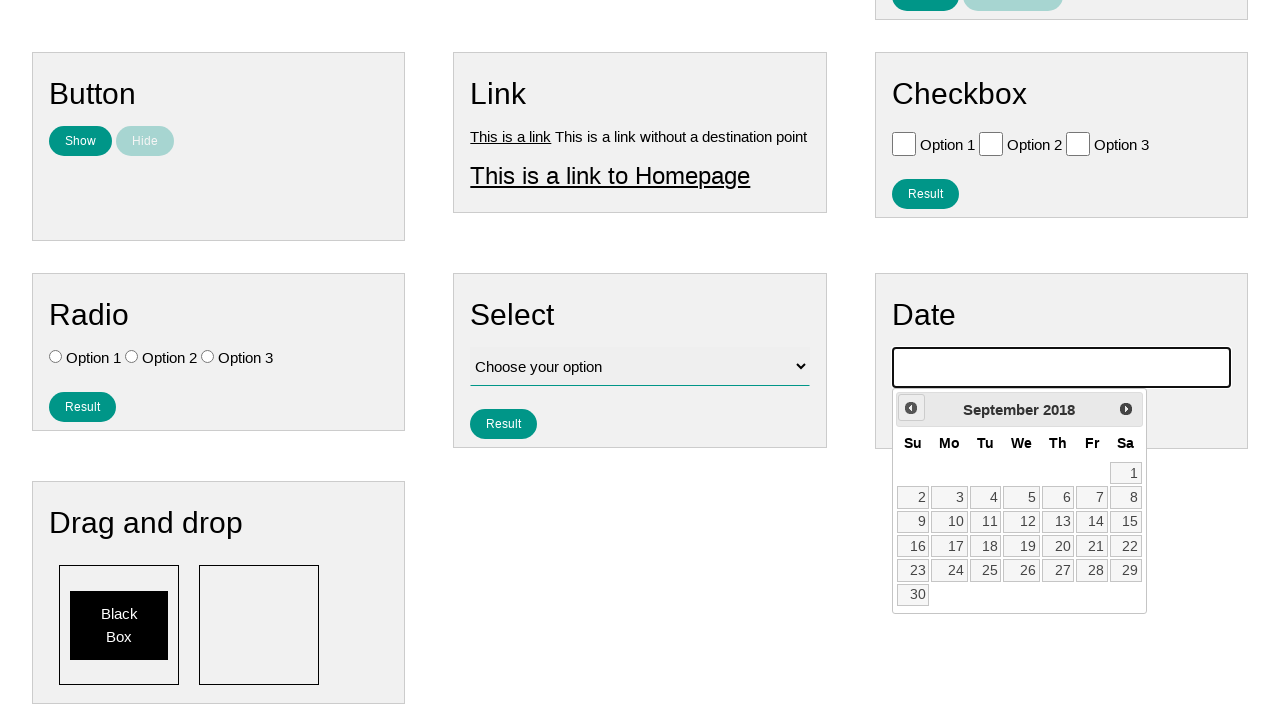

Navigated back one month in calendar (month 90 of 141) at (911, 408) on .ui-datepicker-prev
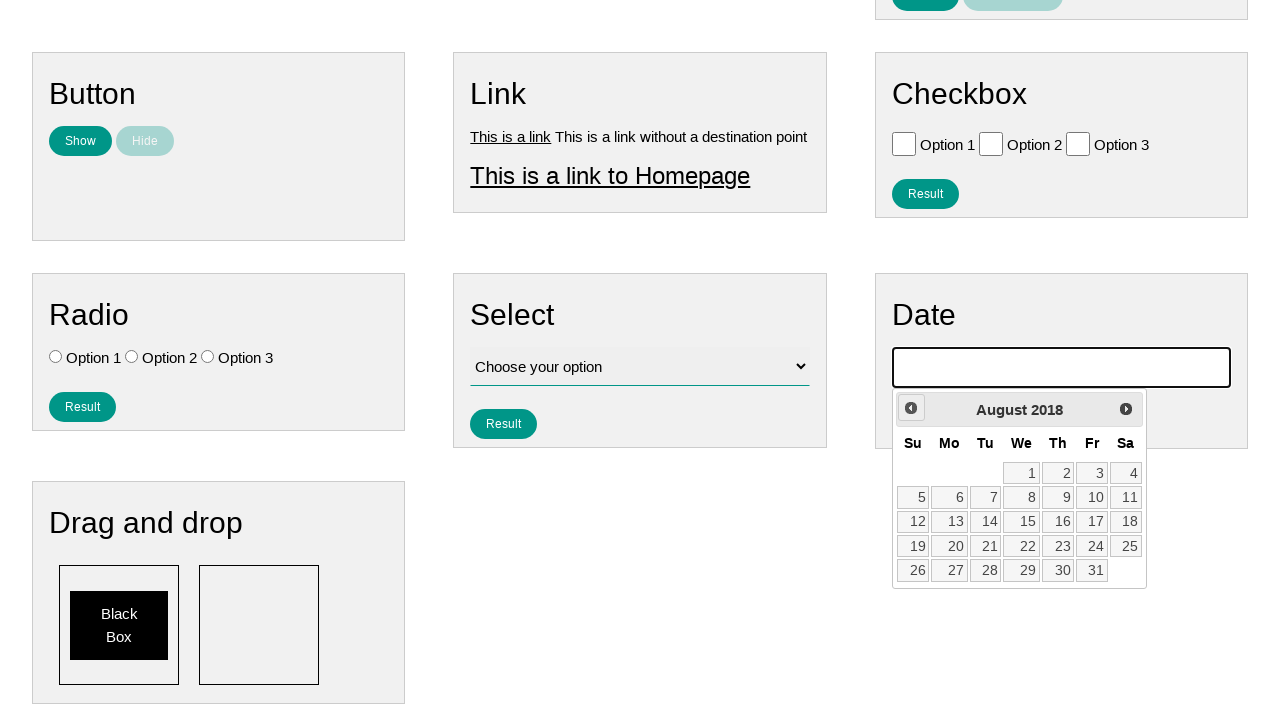

Navigated back one month in calendar (month 91 of 141) at (911, 408) on .ui-datepicker-prev
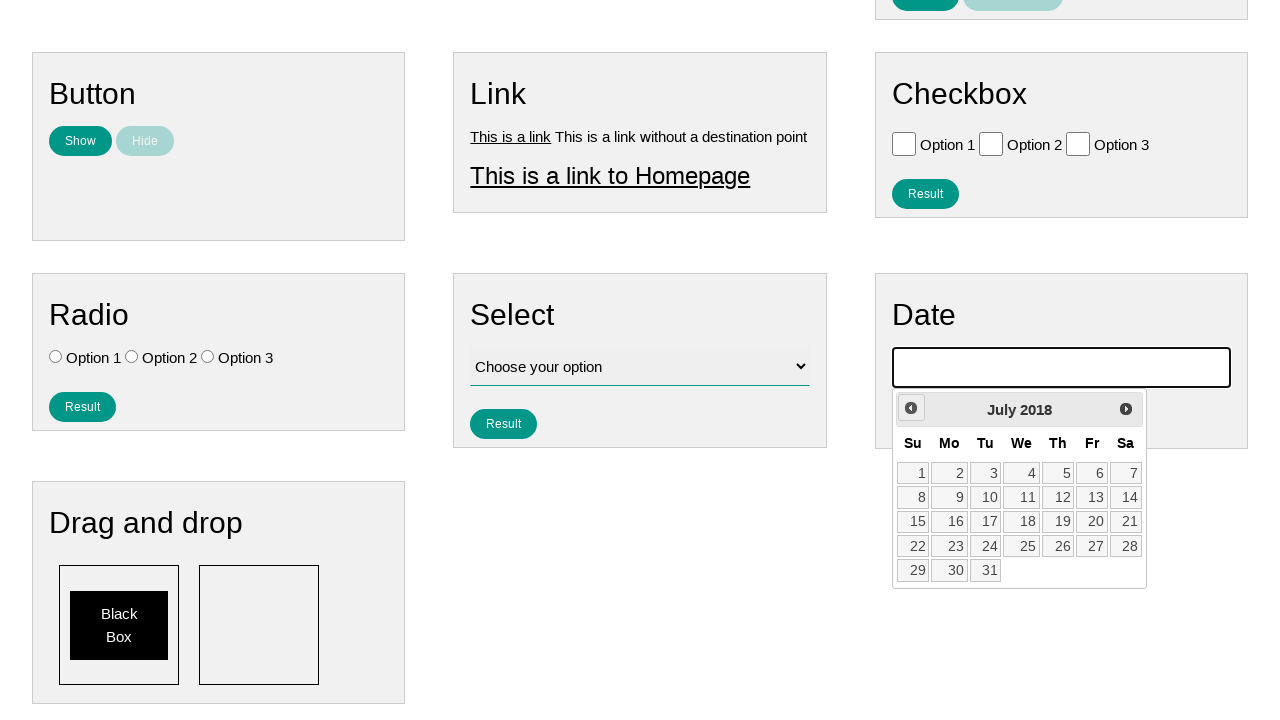

Navigated back one month in calendar (month 92 of 141) at (911, 408) on .ui-datepicker-prev
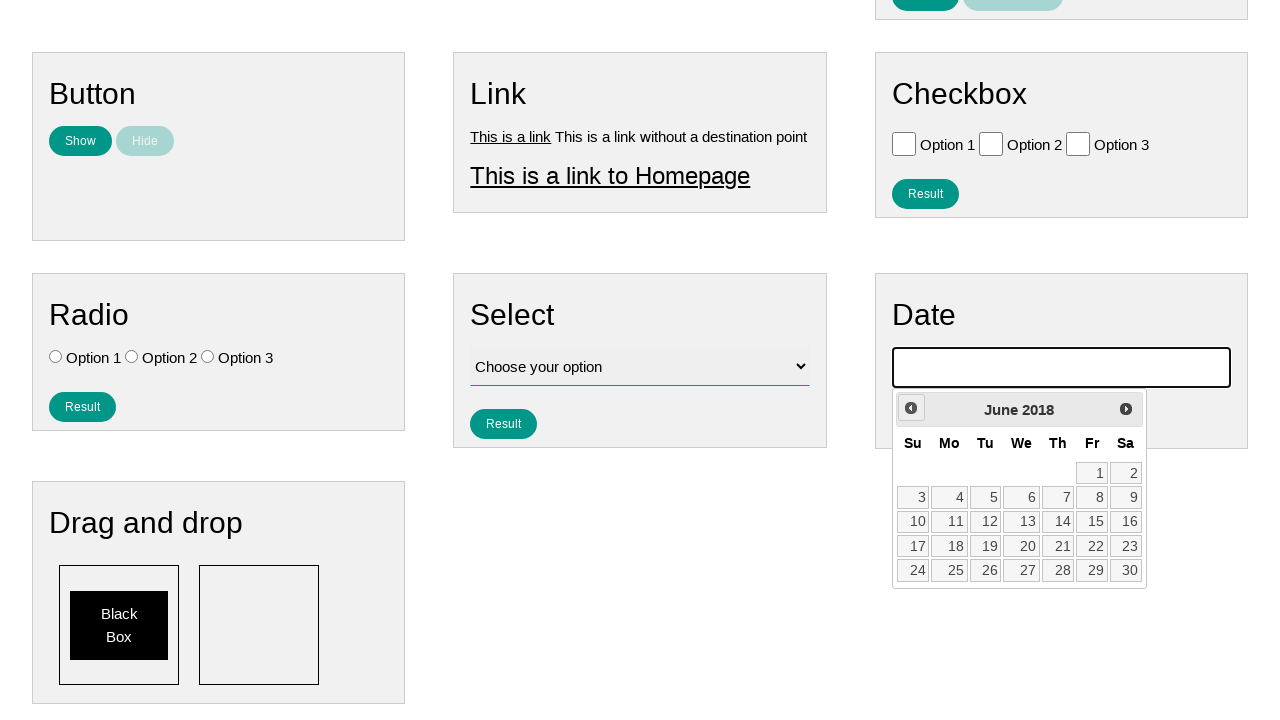

Navigated back one month in calendar (month 93 of 141) at (911, 408) on .ui-datepicker-prev
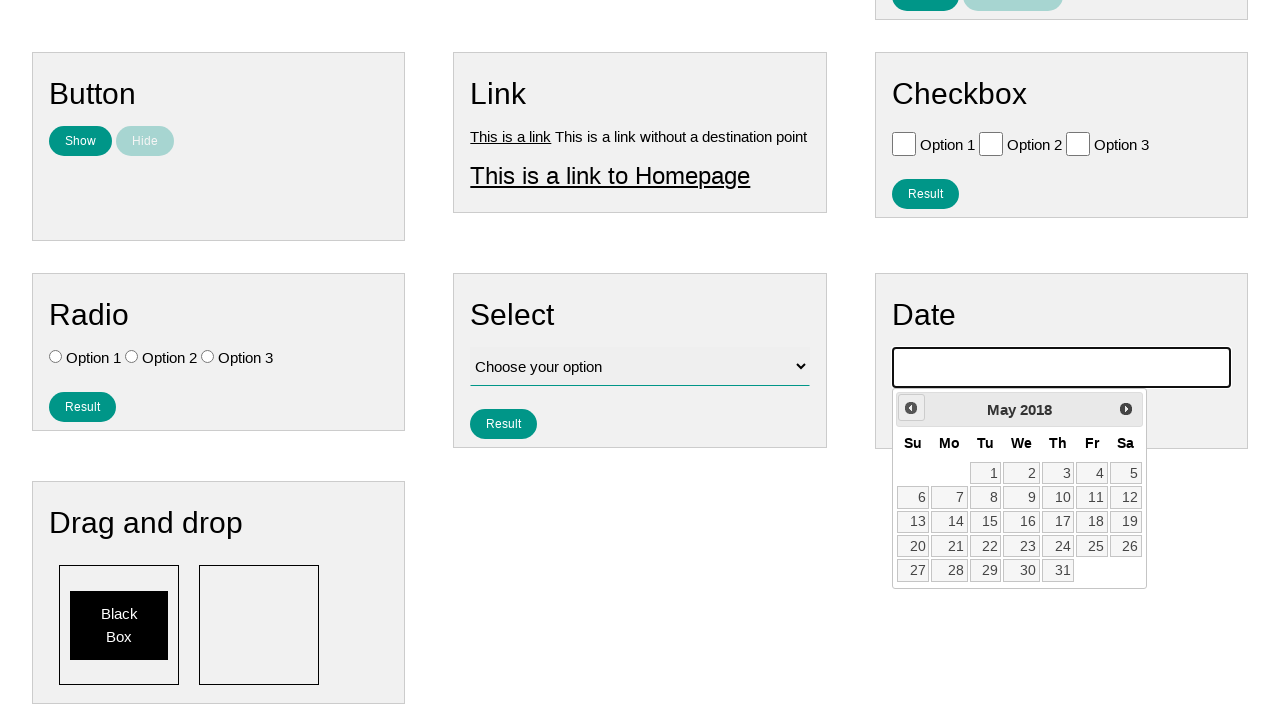

Navigated back one month in calendar (month 94 of 141) at (911, 408) on .ui-datepicker-prev
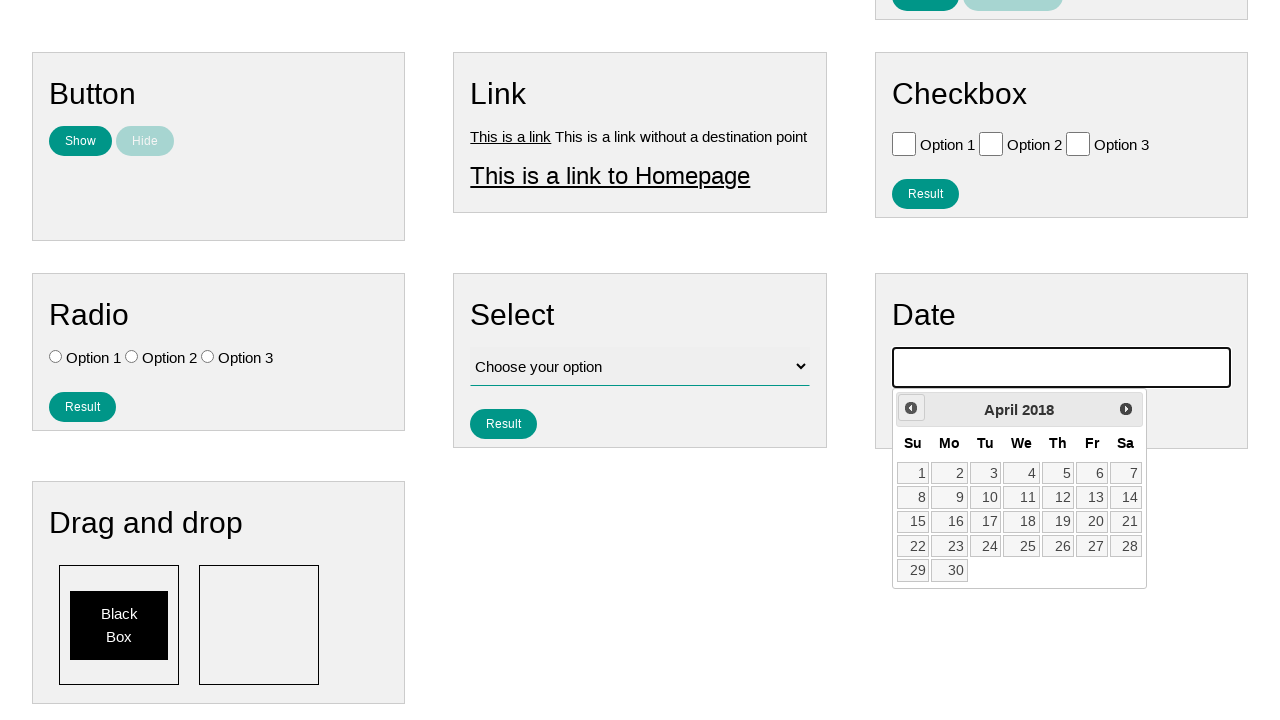

Navigated back one month in calendar (month 95 of 141) at (911, 408) on .ui-datepicker-prev
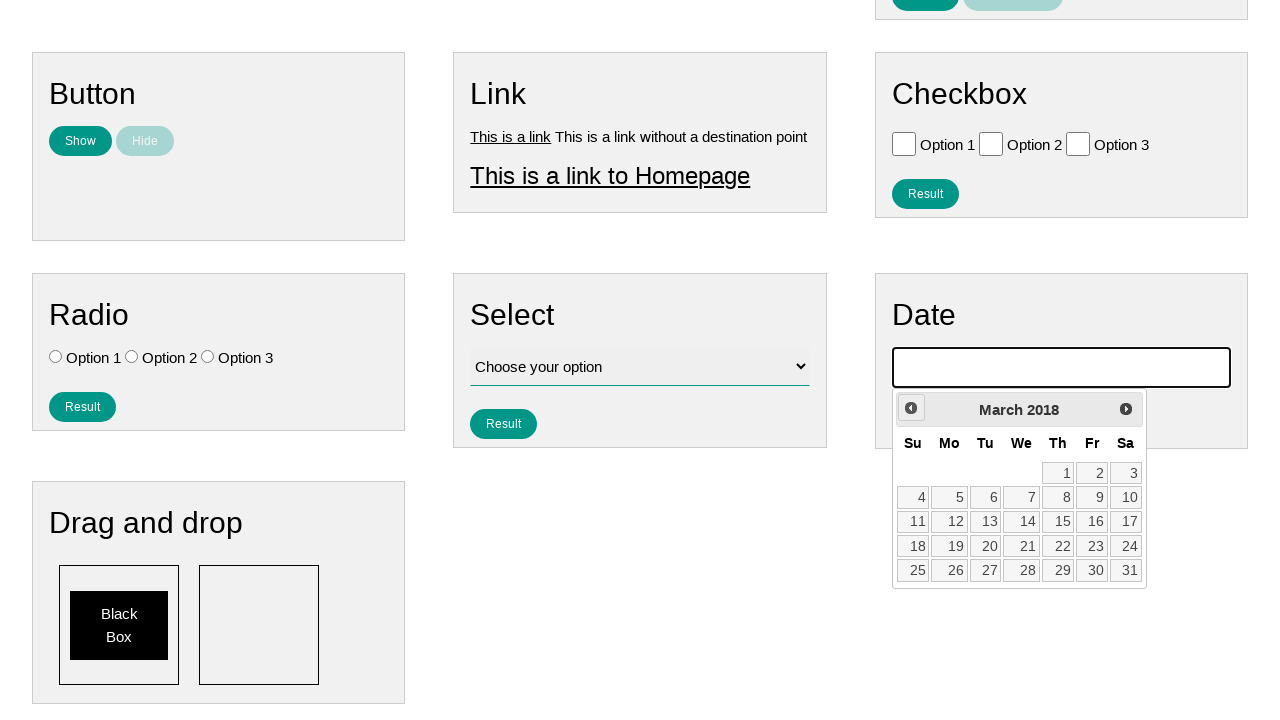

Navigated back one month in calendar (month 96 of 141) at (911, 408) on .ui-datepicker-prev
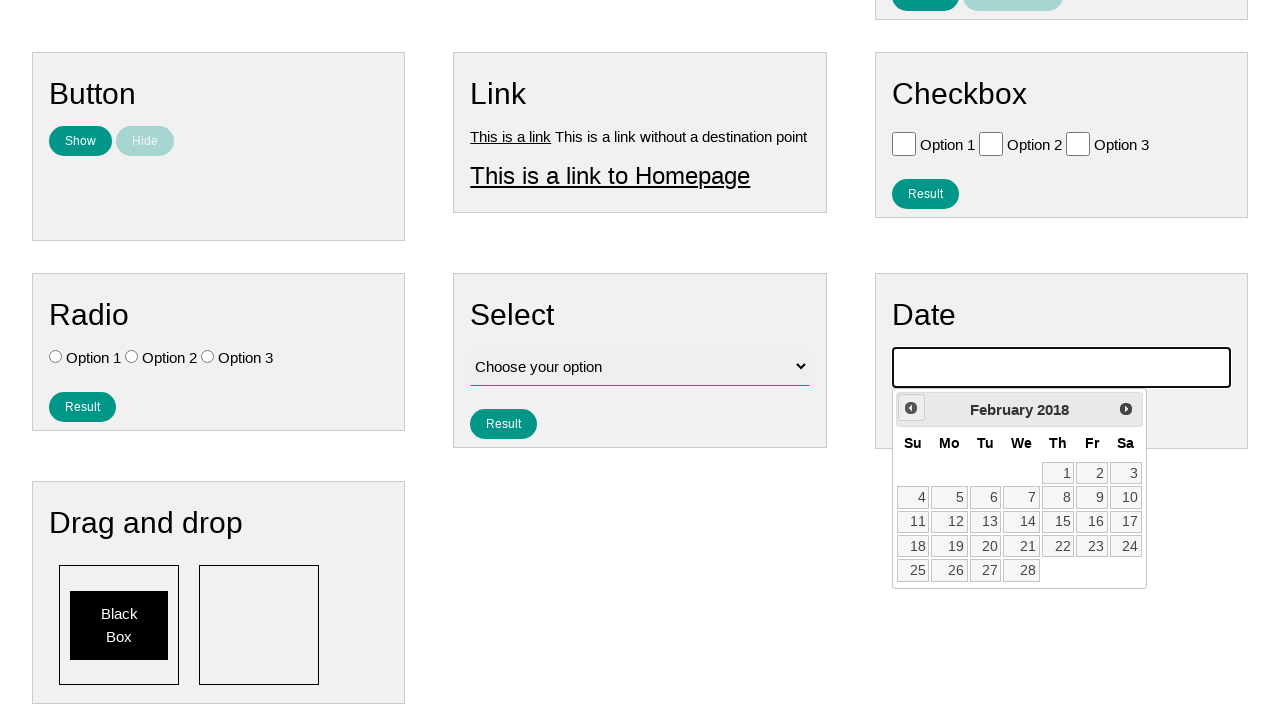

Navigated back one month in calendar (month 97 of 141) at (911, 408) on .ui-datepicker-prev
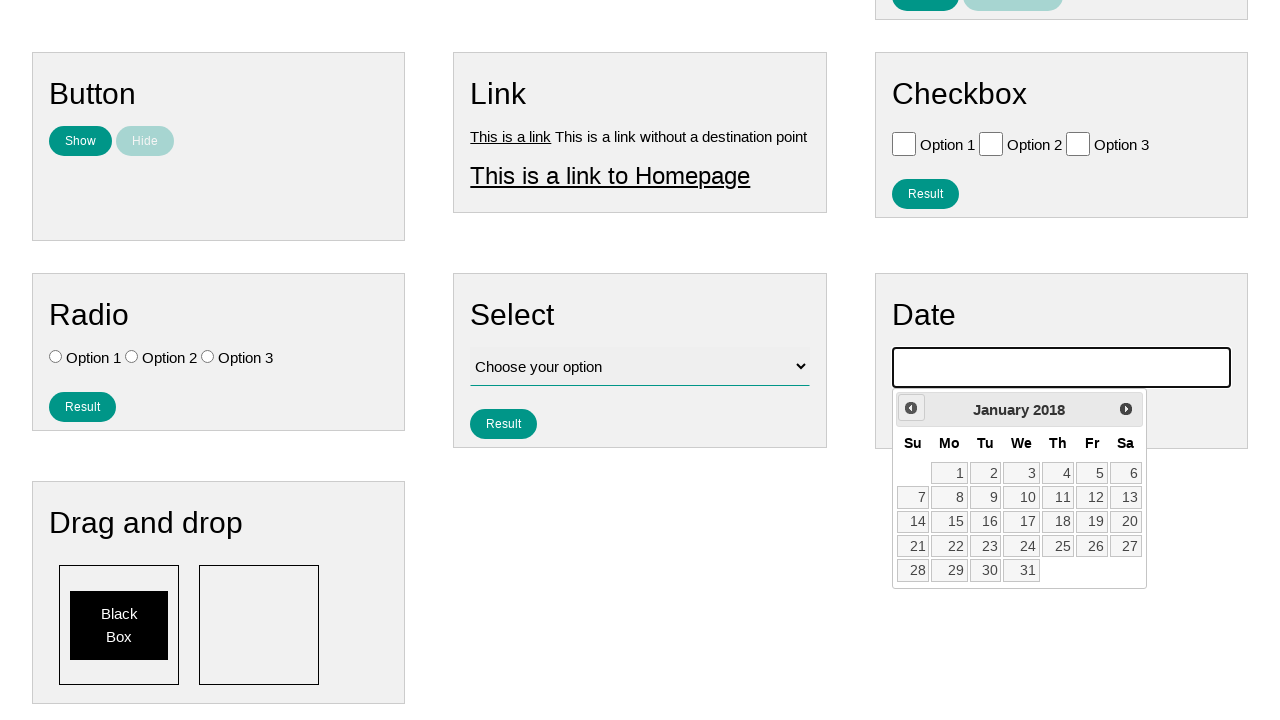

Navigated back one month in calendar (month 98 of 141) at (911, 408) on .ui-datepicker-prev
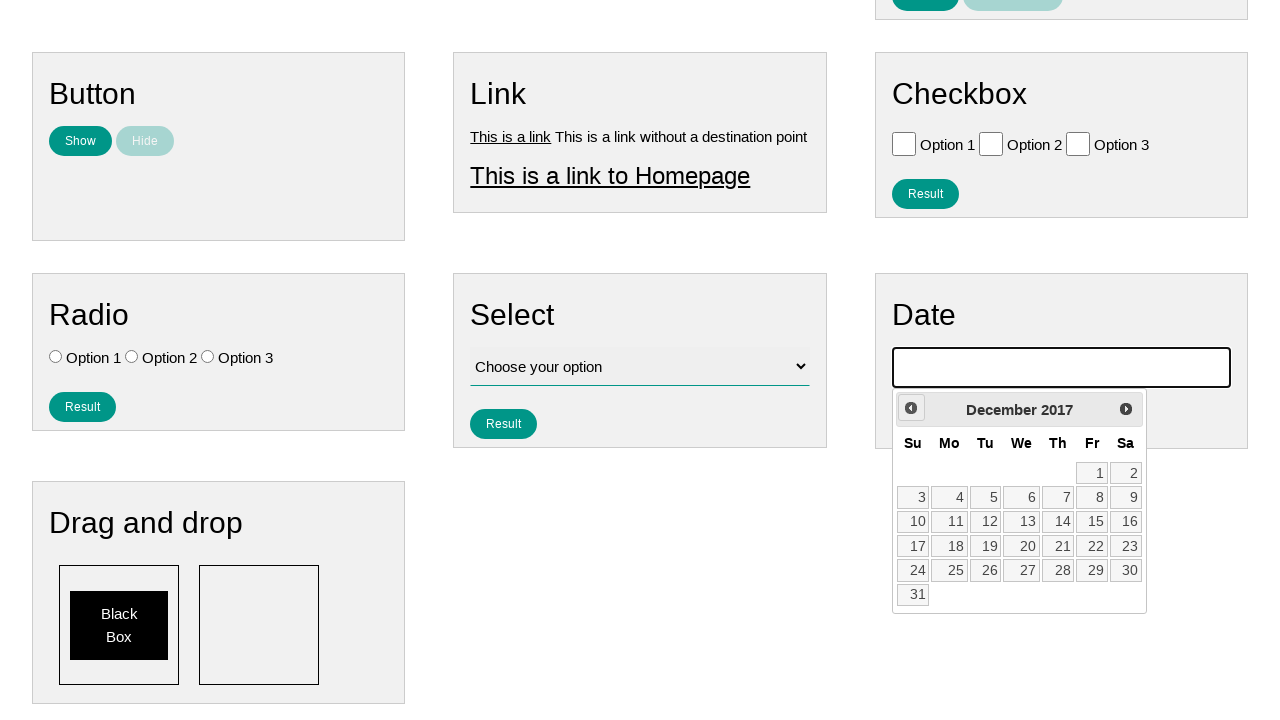

Navigated back one month in calendar (month 99 of 141) at (911, 408) on .ui-datepicker-prev
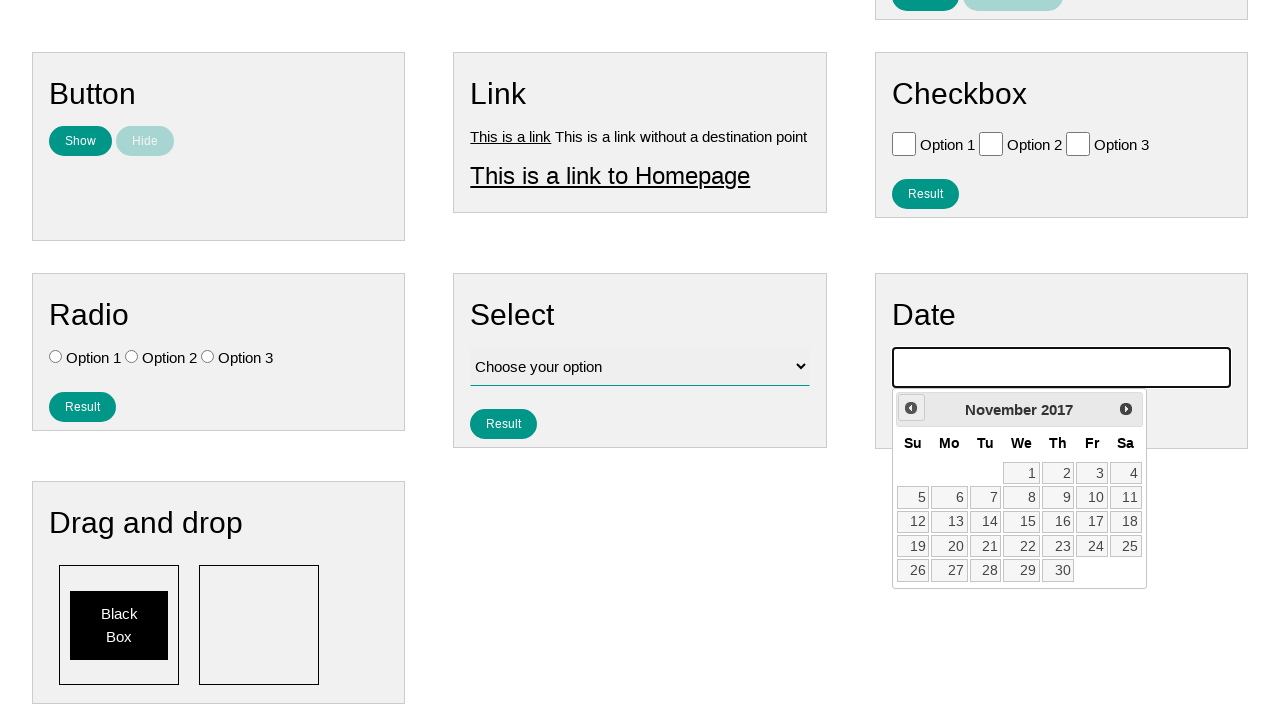

Navigated back one month in calendar (month 100 of 141) at (911, 408) on .ui-datepicker-prev
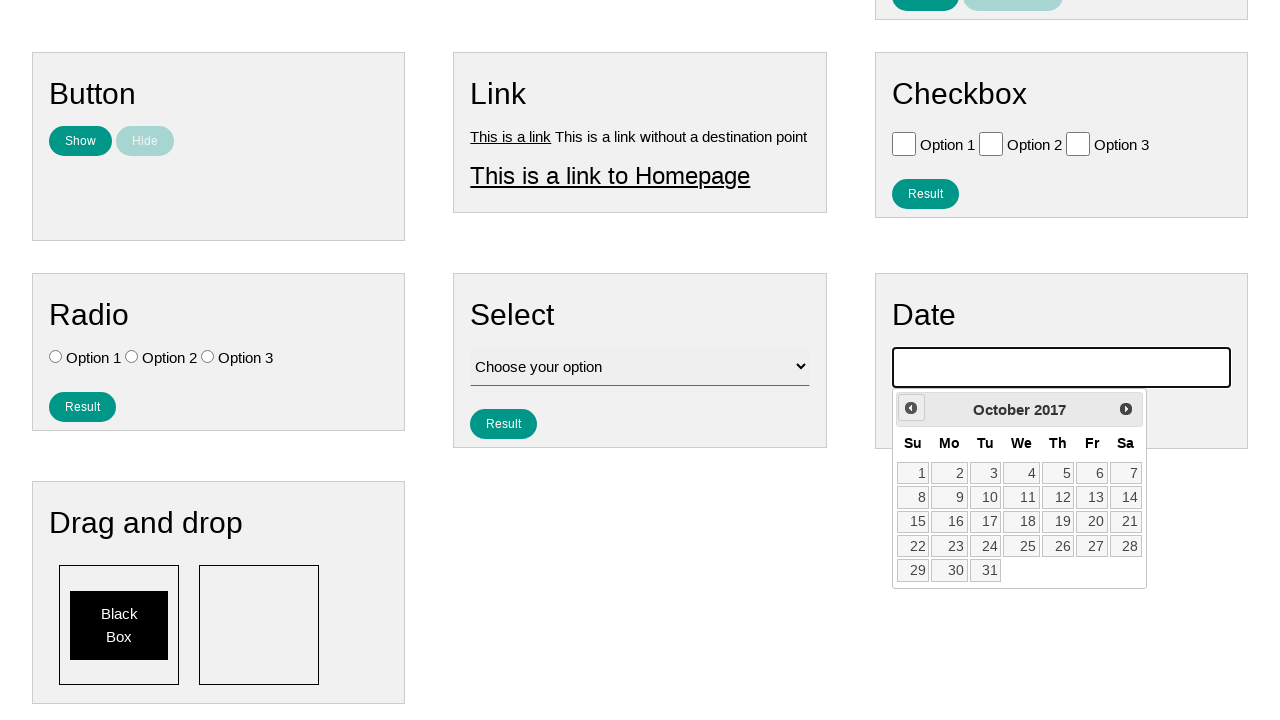

Navigated back one month in calendar (month 101 of 141) at (911, 408) on .ui-datepicker-prev
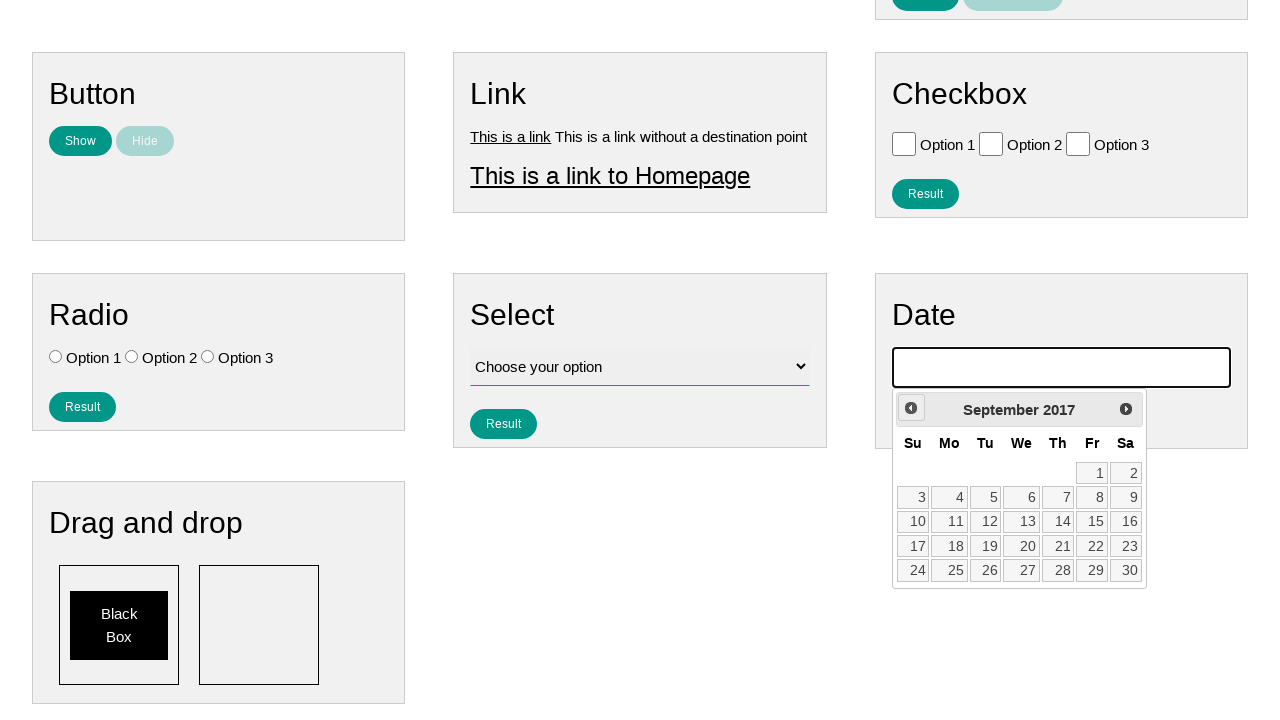

Navigated back one month in calendar (month 102 of 141) at (911, 408) on .ui-datepicker-prev
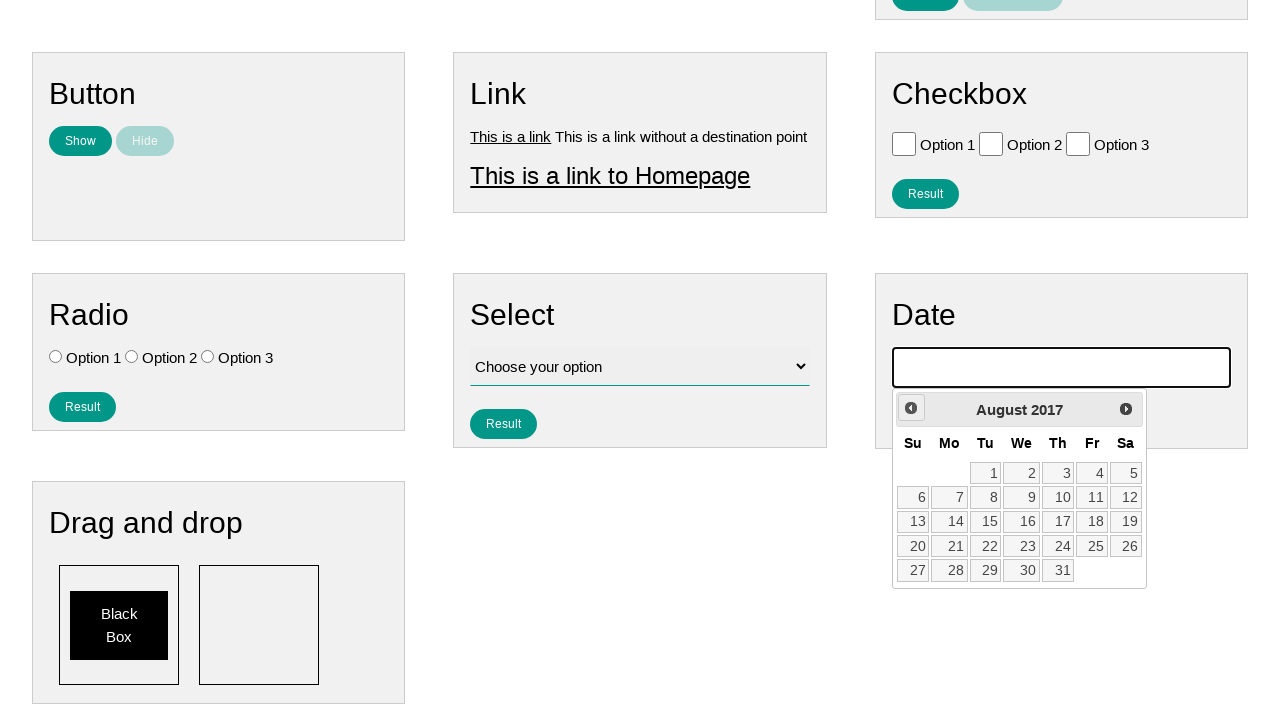

Navigated back one month in calendar (month 103 of 141) at (911, 408) on .ui-datepicker-prev
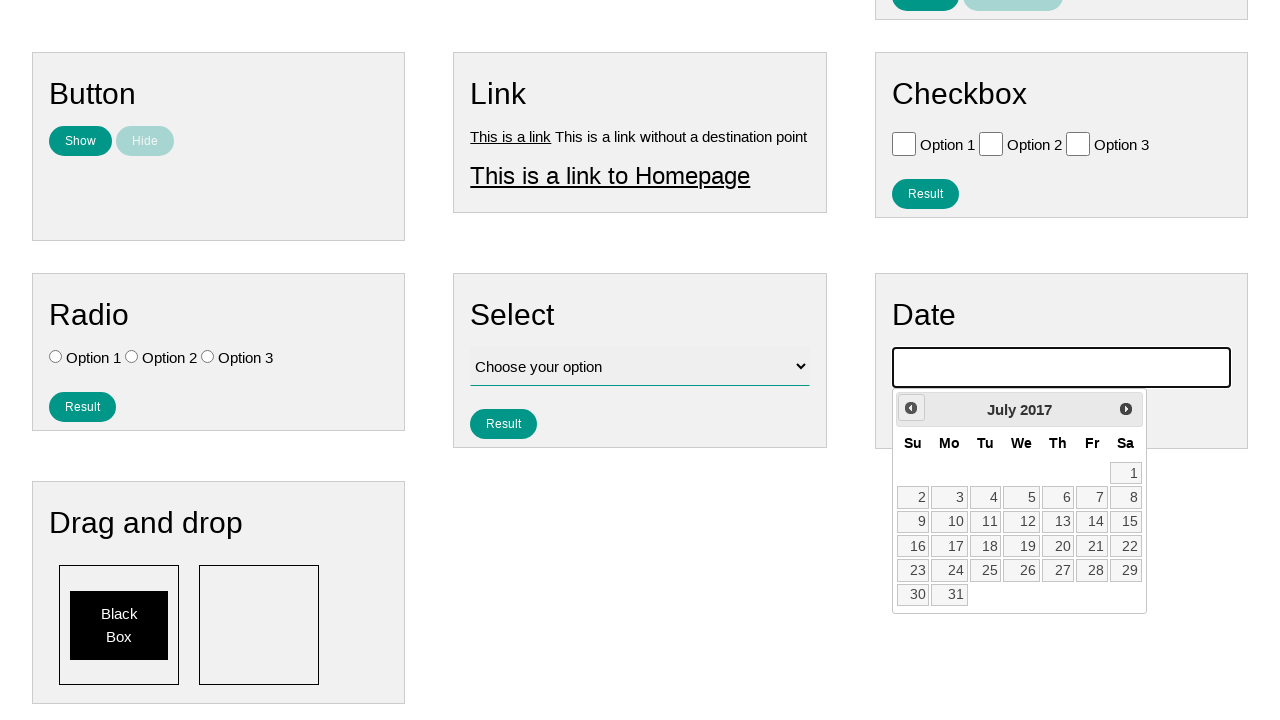

Navigated back one month in calendar (month 104 of 141) at (911, 408) on .ui-datepicker-prev
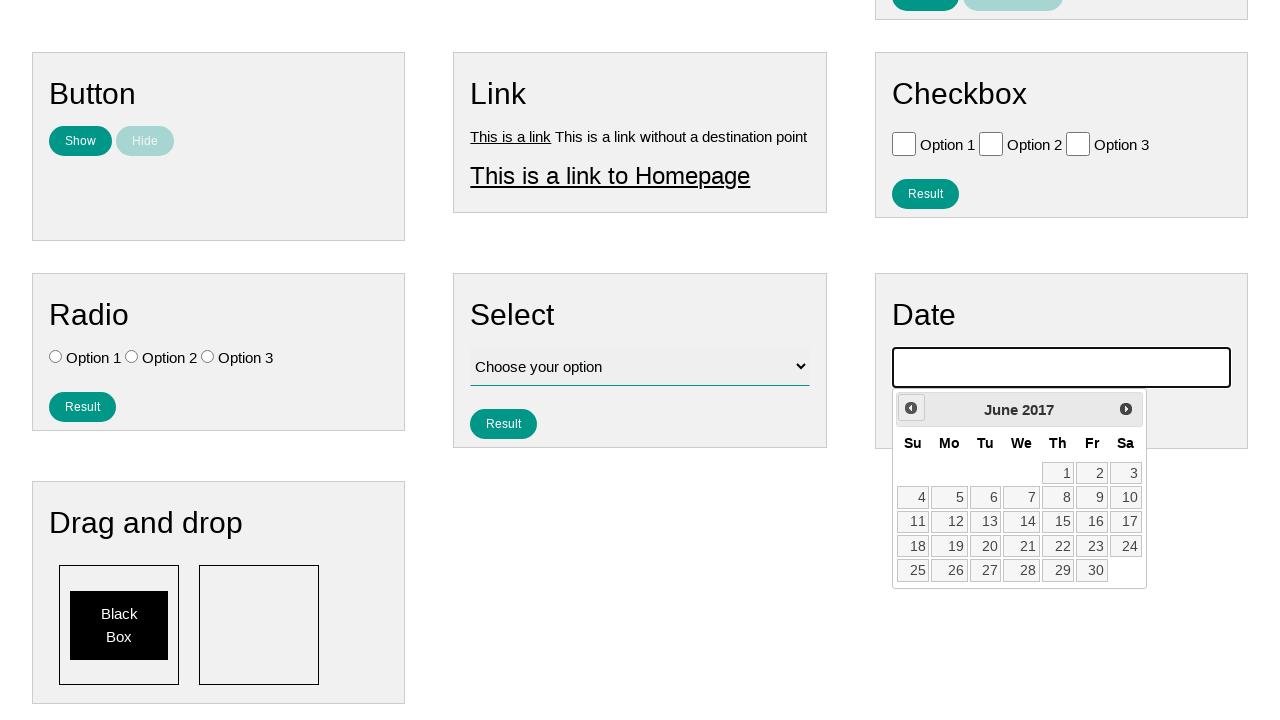

Navigated back one month in calendar (month 105 of 141) at (911, 408) on .ui-datepicker-prev
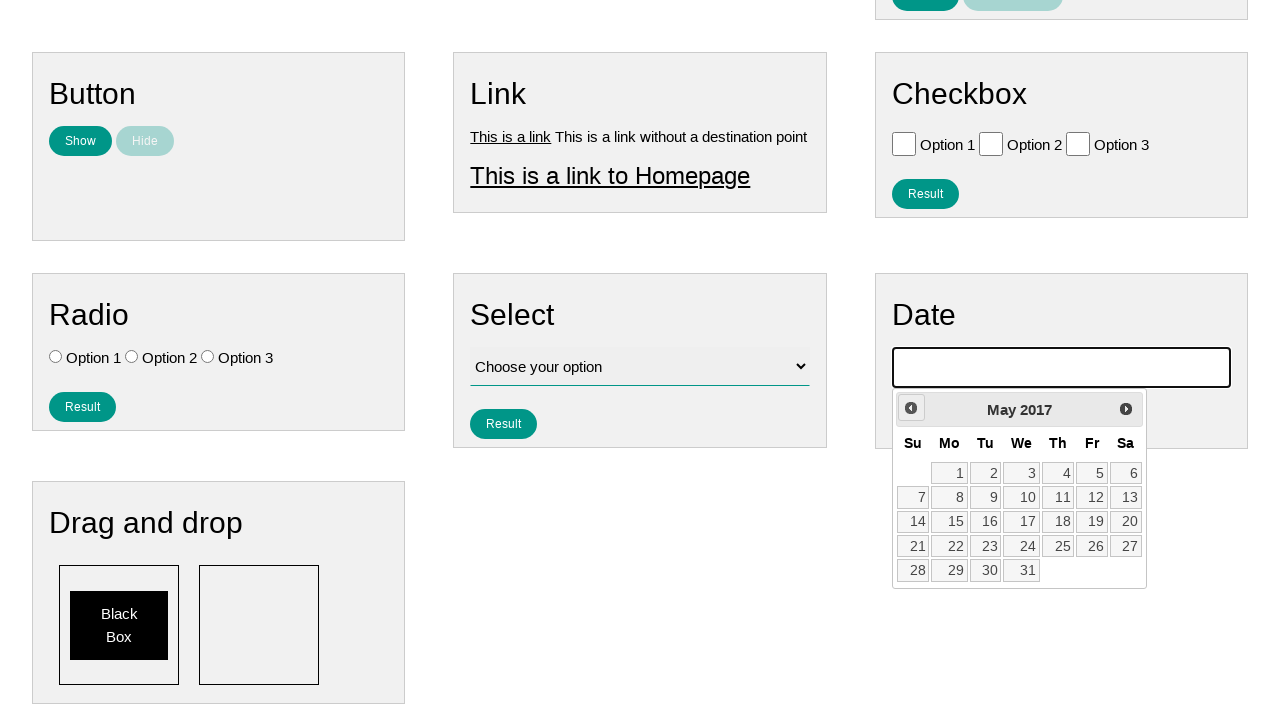

Navigated back one month in calendar (month 106 of 141) at (911, 408) on .ui-datepicker-prev
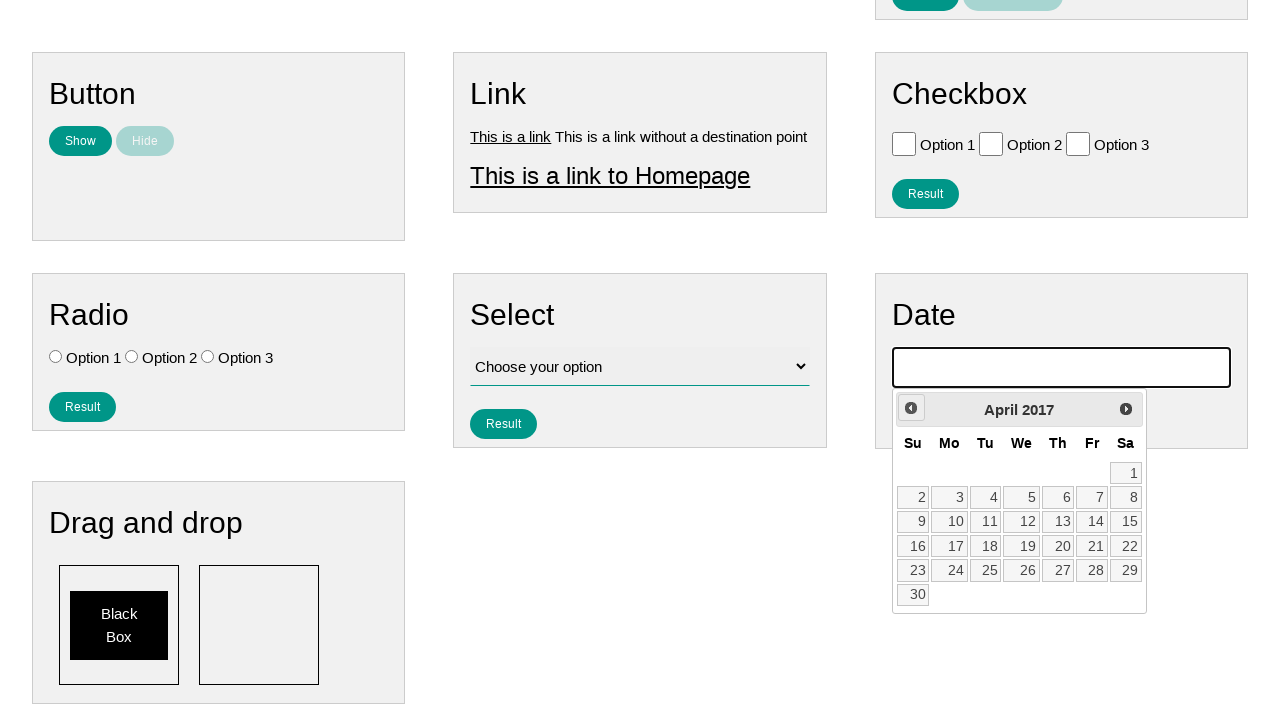

Navigated back one month in calendar (month 107 of 141) at (911, 408) on .ui-datepicker-prev
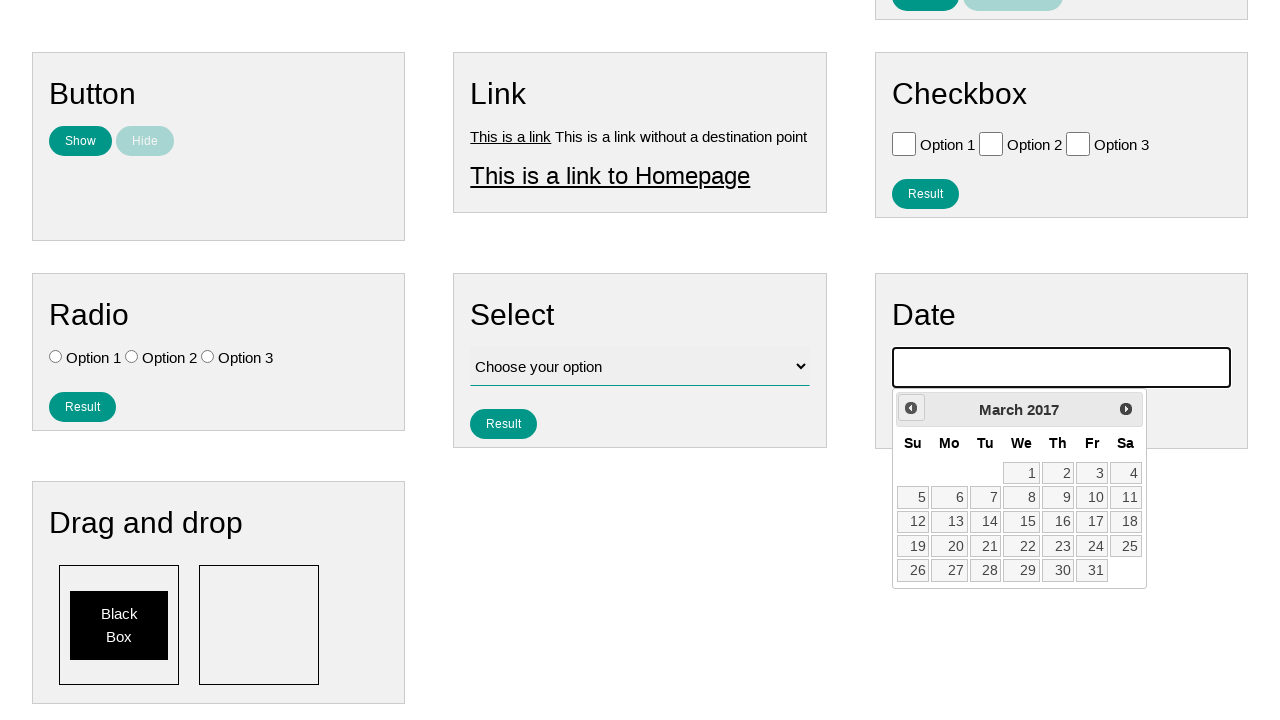

Navigated back one month in calendar (month 108 of 141) at (911, 408) on .ui-datepicker-prev
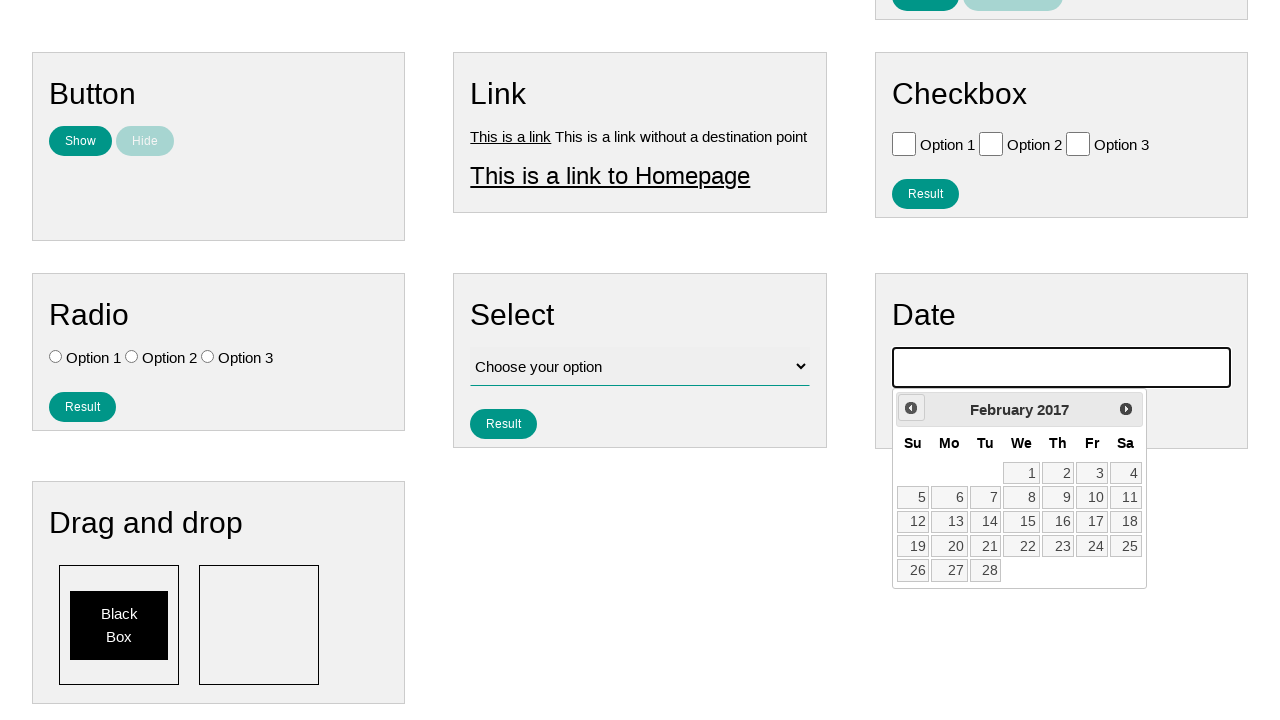

Navigated back one month in calendar (month 109 of 141) at (911, 408) on .ui-datepicker-prev
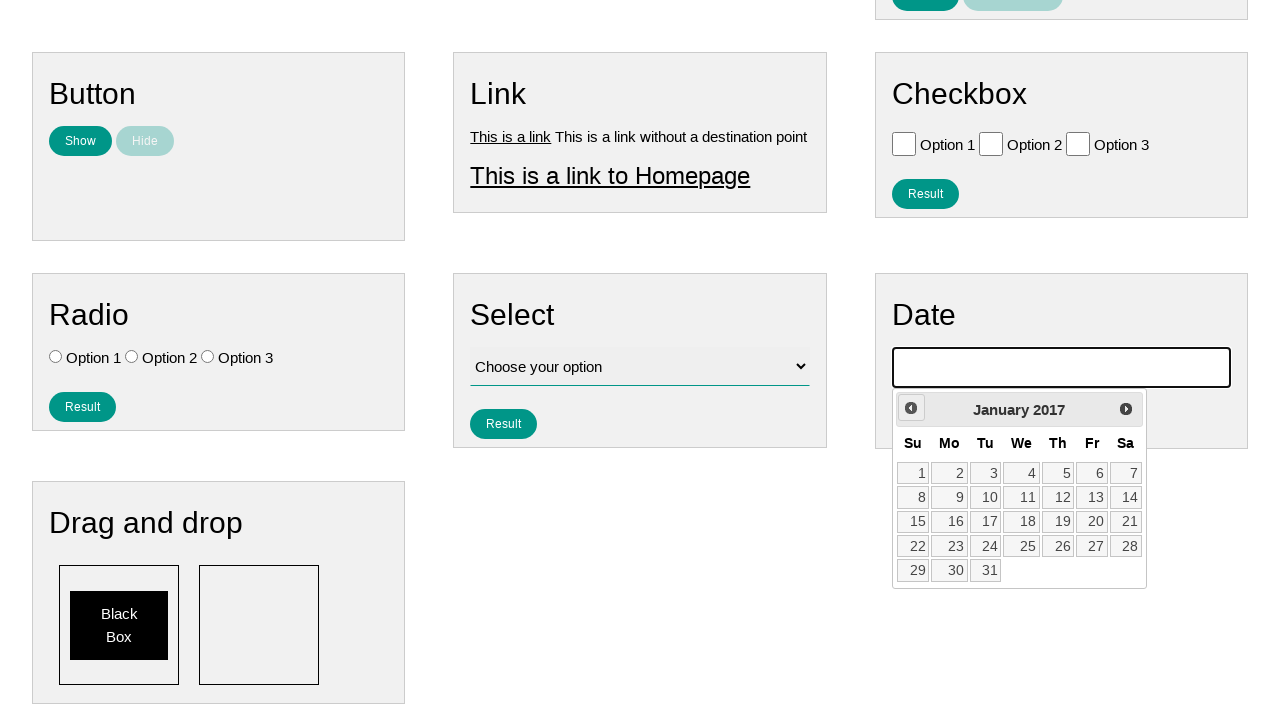

Navigated back one month in calendar (month 110 of 141) at (911, 408) on .ui-datepicker-prev
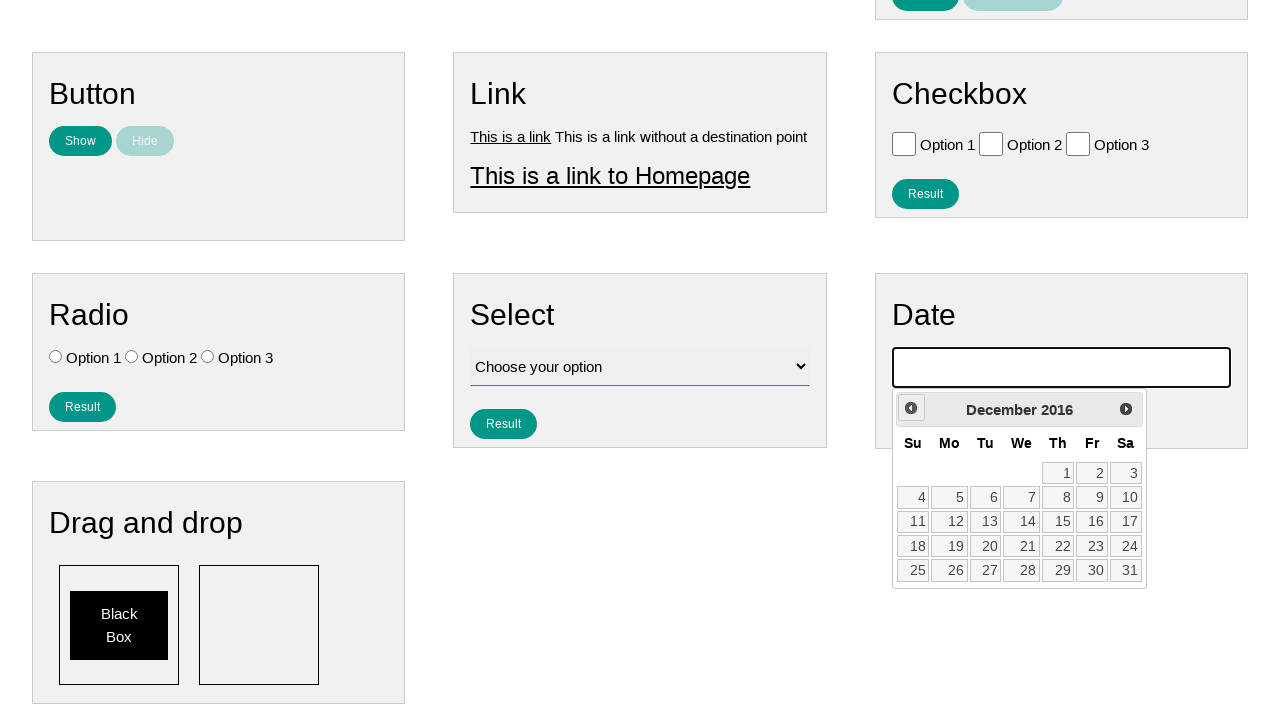

Navigated back one month in calendar (month 111 of 141) at (911, 408) on .ui-datepicker-prev
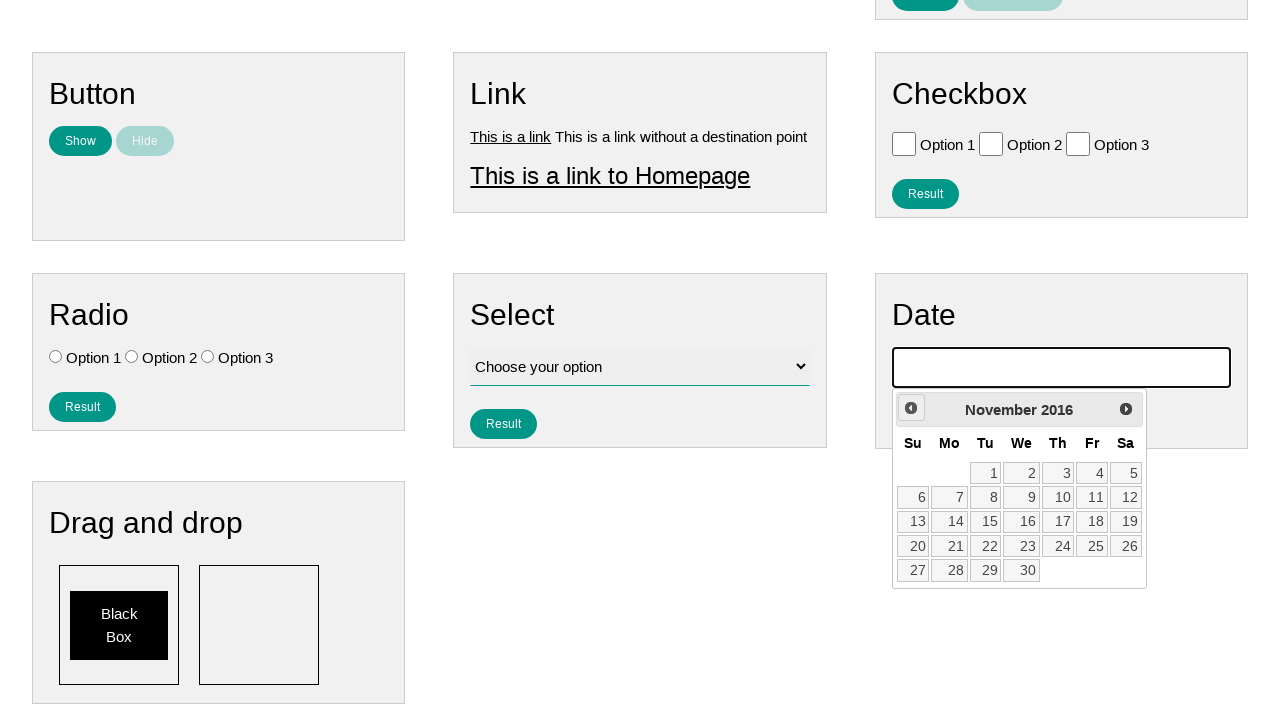

Navigated back one month in calendar (month 112 of 141) at (911, 408) on .ui-datepicker-prev
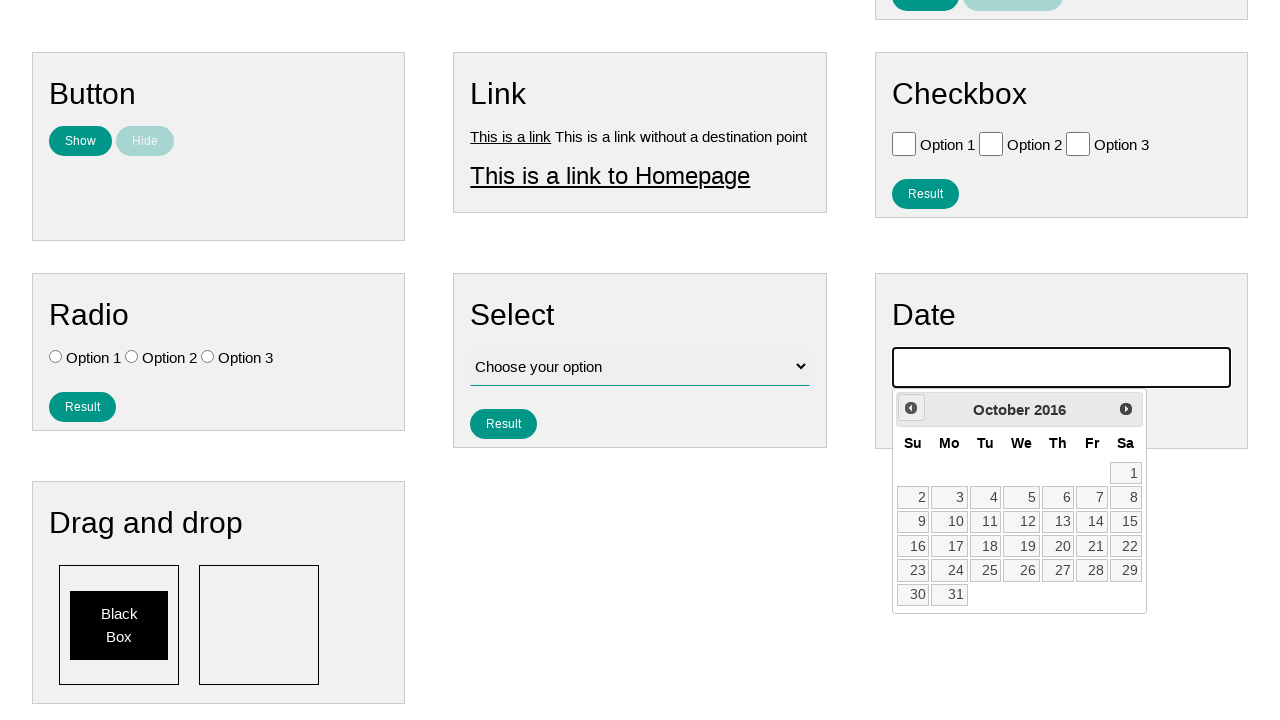

Navigated back one month in calendar (month 113 of 141) at (911, 408) on .ui-datepicker-prev
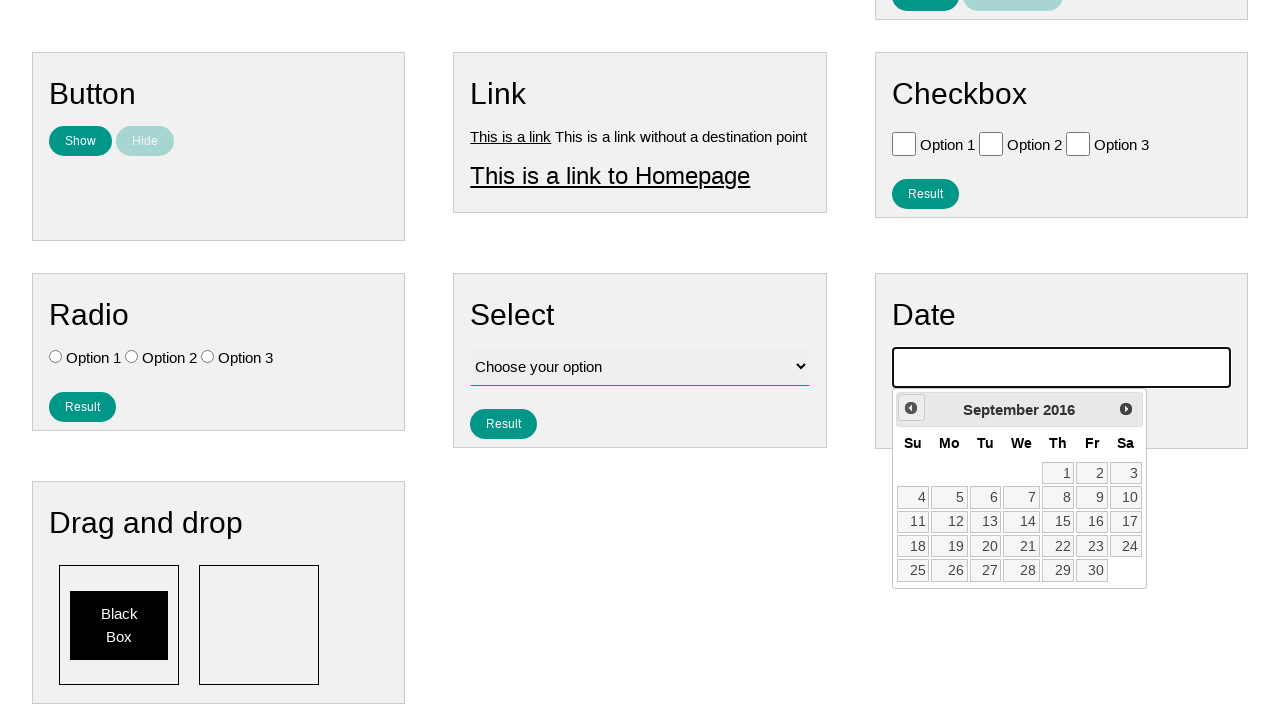

Navigated back one month in calendar (month 114 of 141) at (911, 408) on .ui-datepicker-prev
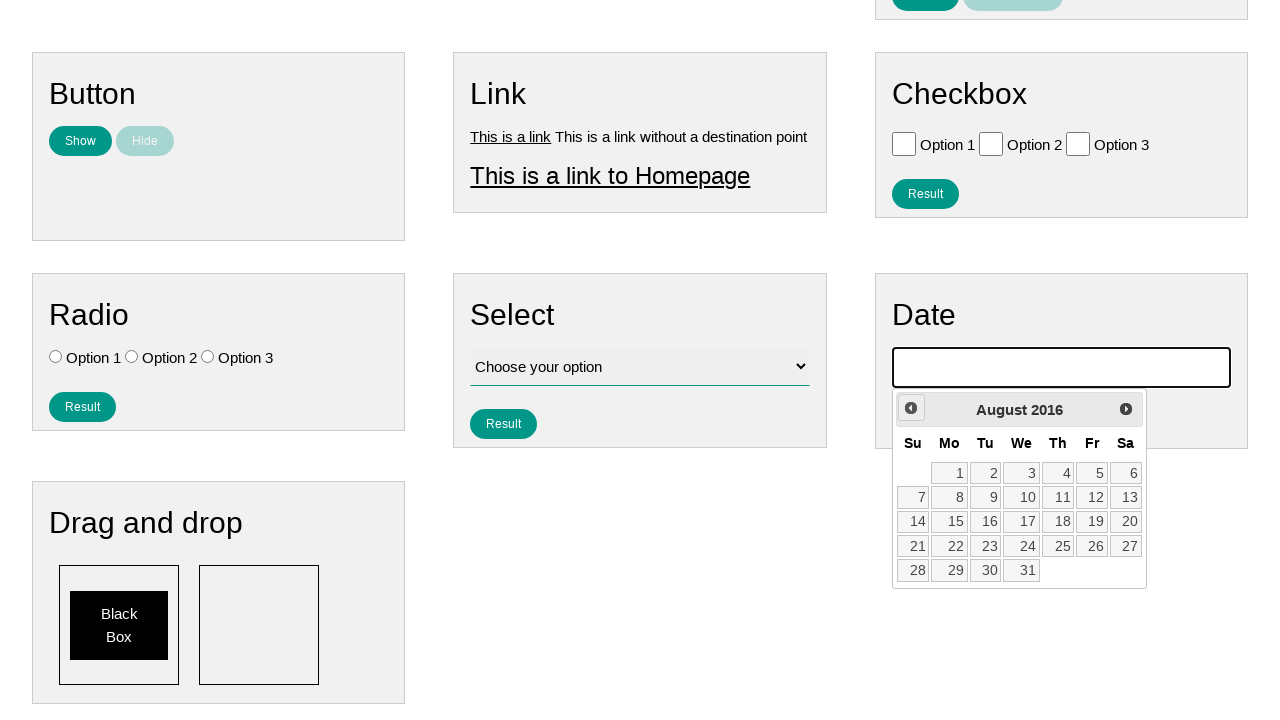

Navigated back one month in calendar (month 115 of 141) at (911, 408) on .ui-datepicker-prev
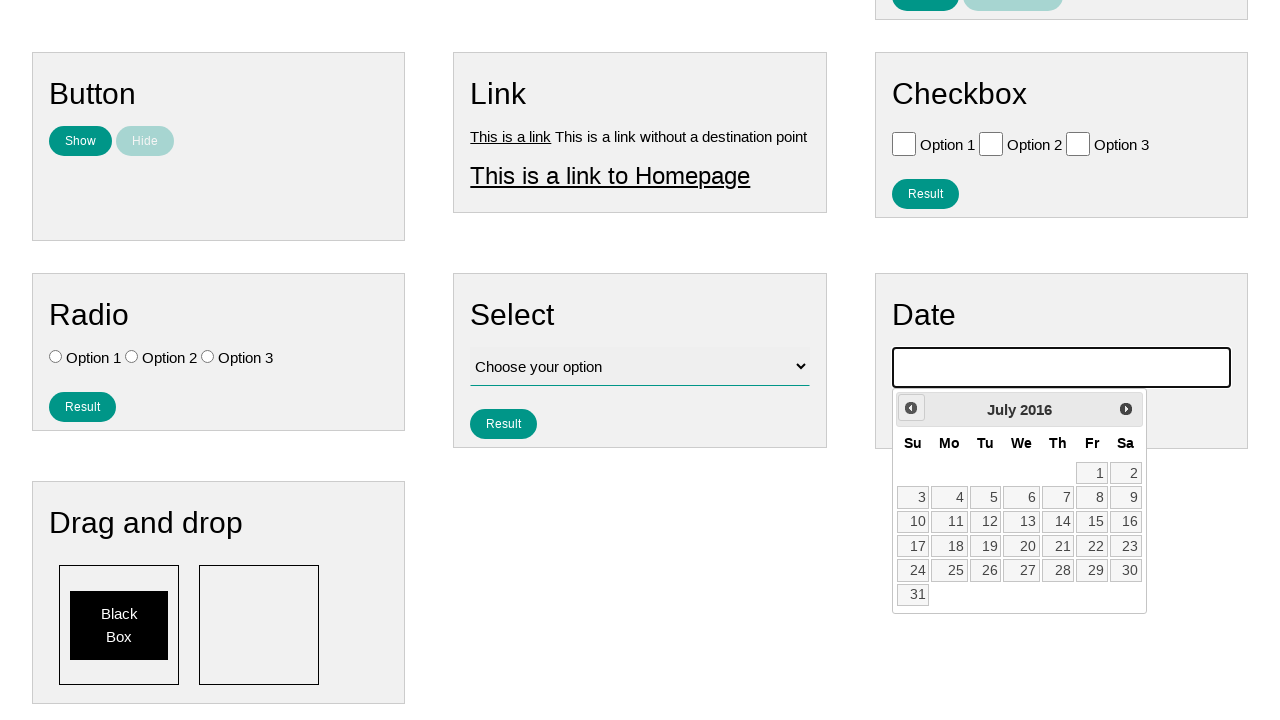

Navigated back one month in calendar (month 116 of 141) at (911, 408) on .ui-datepicker-prev
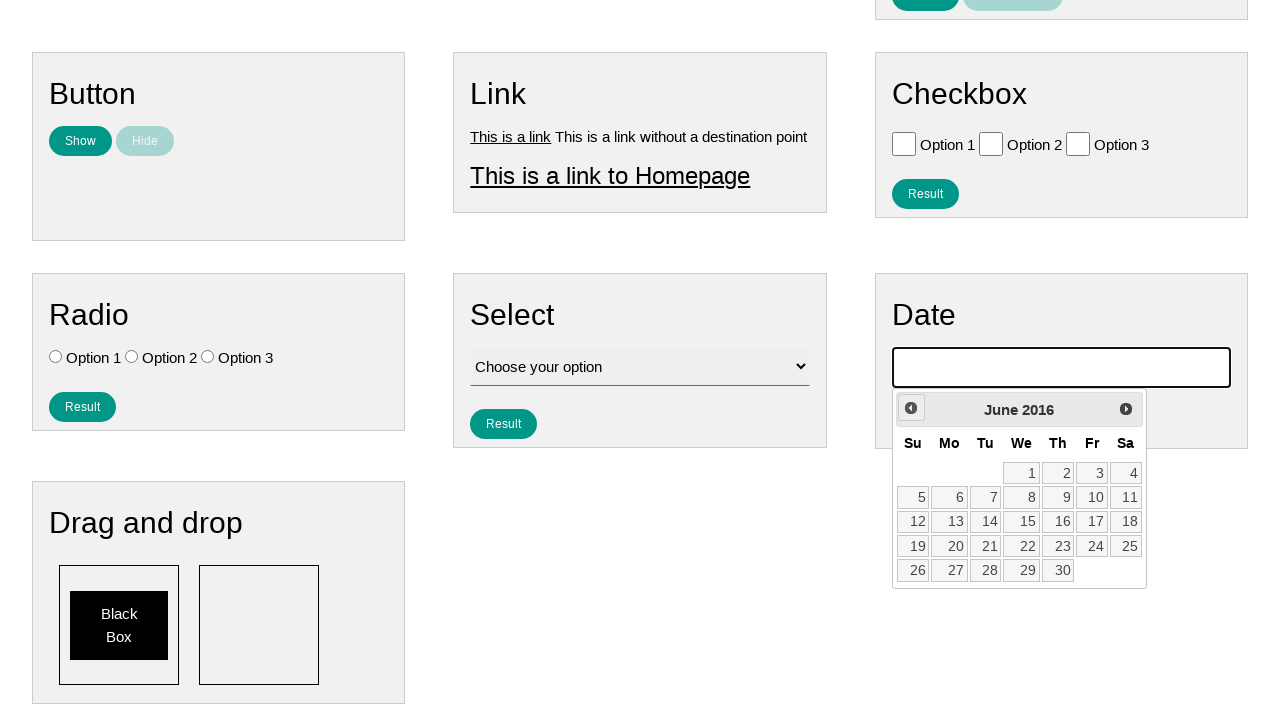

Navigated back one month in calendar (month 117 of 141) at (911, 408) on .ui-datepicker-prev
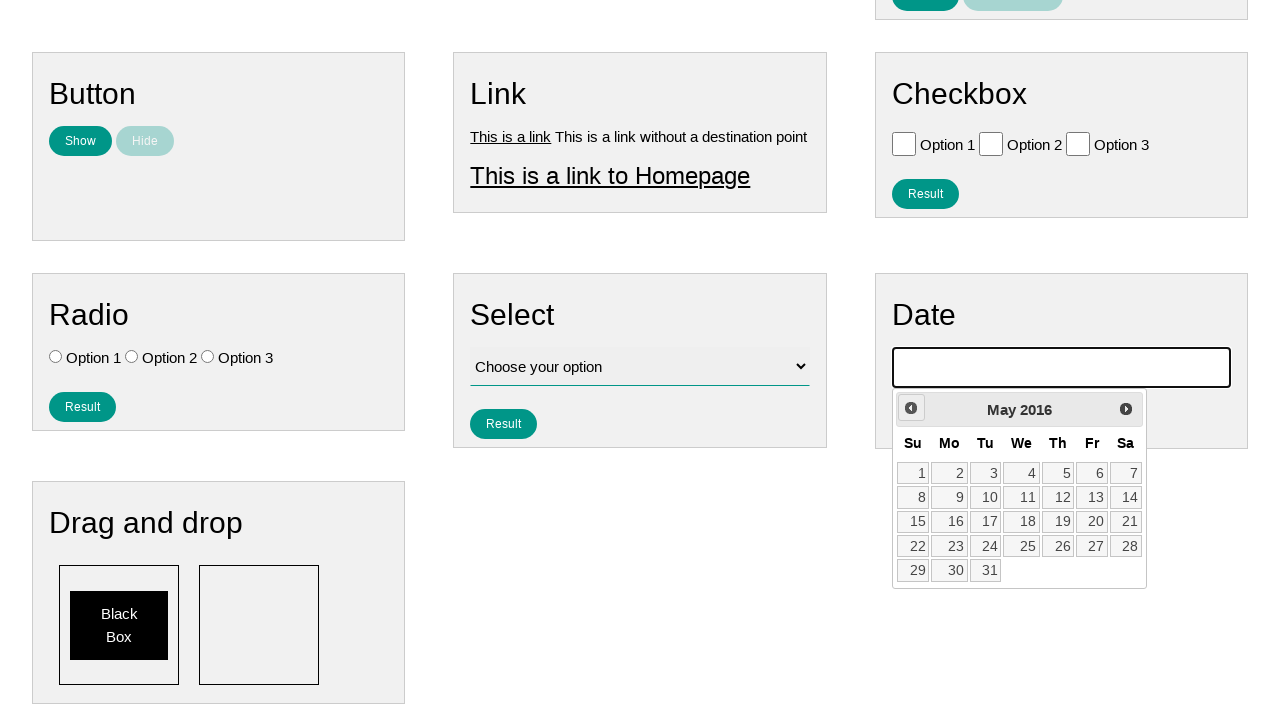

Navigated back one month in calendar (month 118 of 141) at (911, 408) on .ui-datepicker-prev
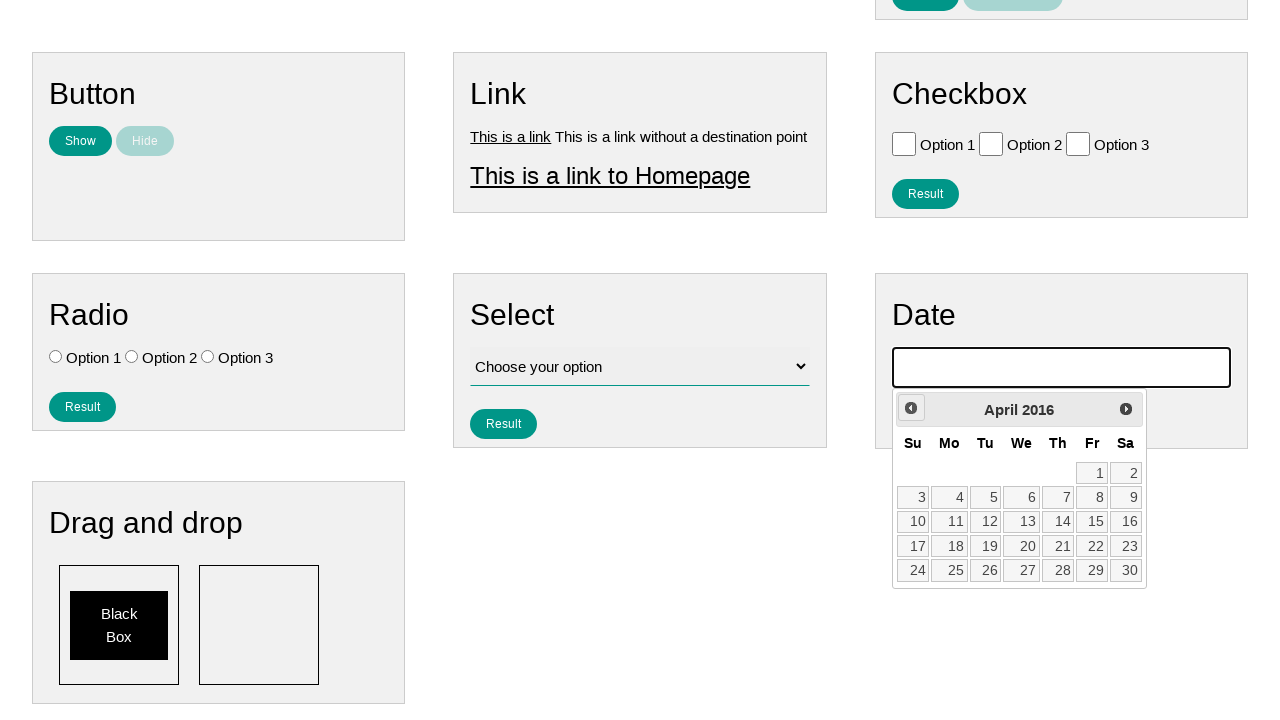

Navigated back one month in calendar (month 119 of 141) at (911, 408) on .ui-datepicker-prev
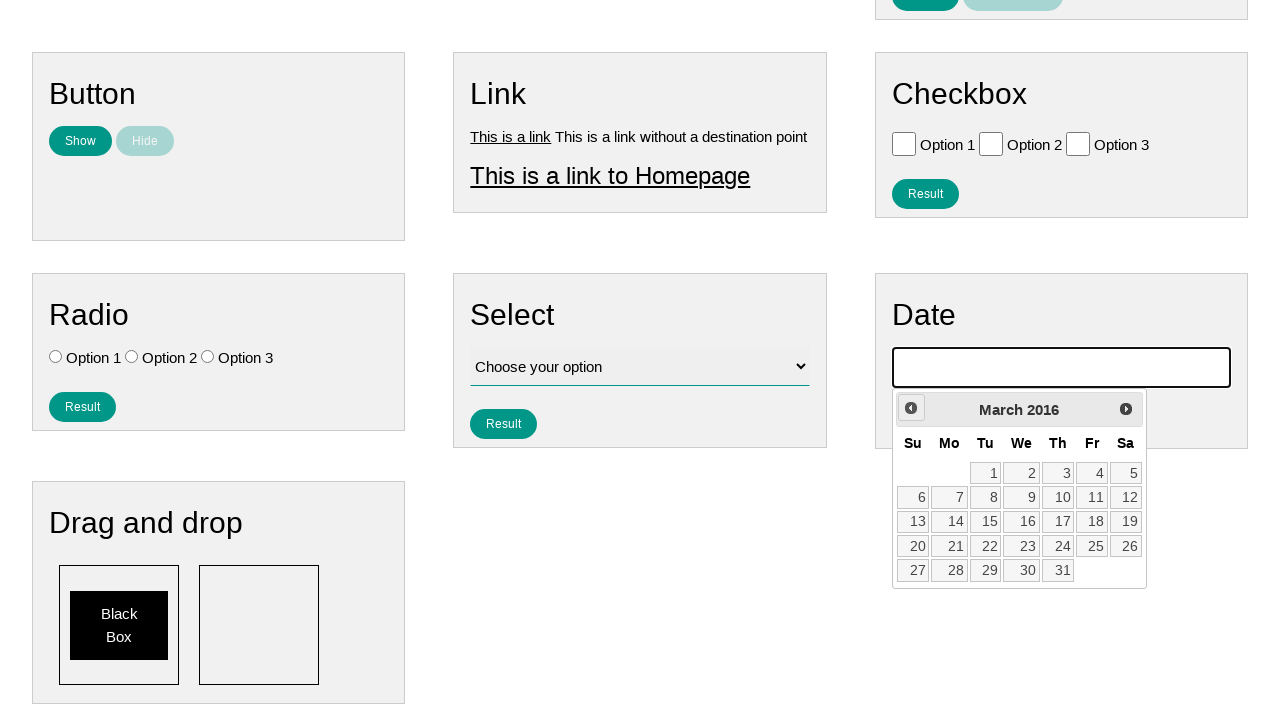

Navigated back one month in calendar (month 120 of 141) at (911, 408) on .ui-datepicker-prev
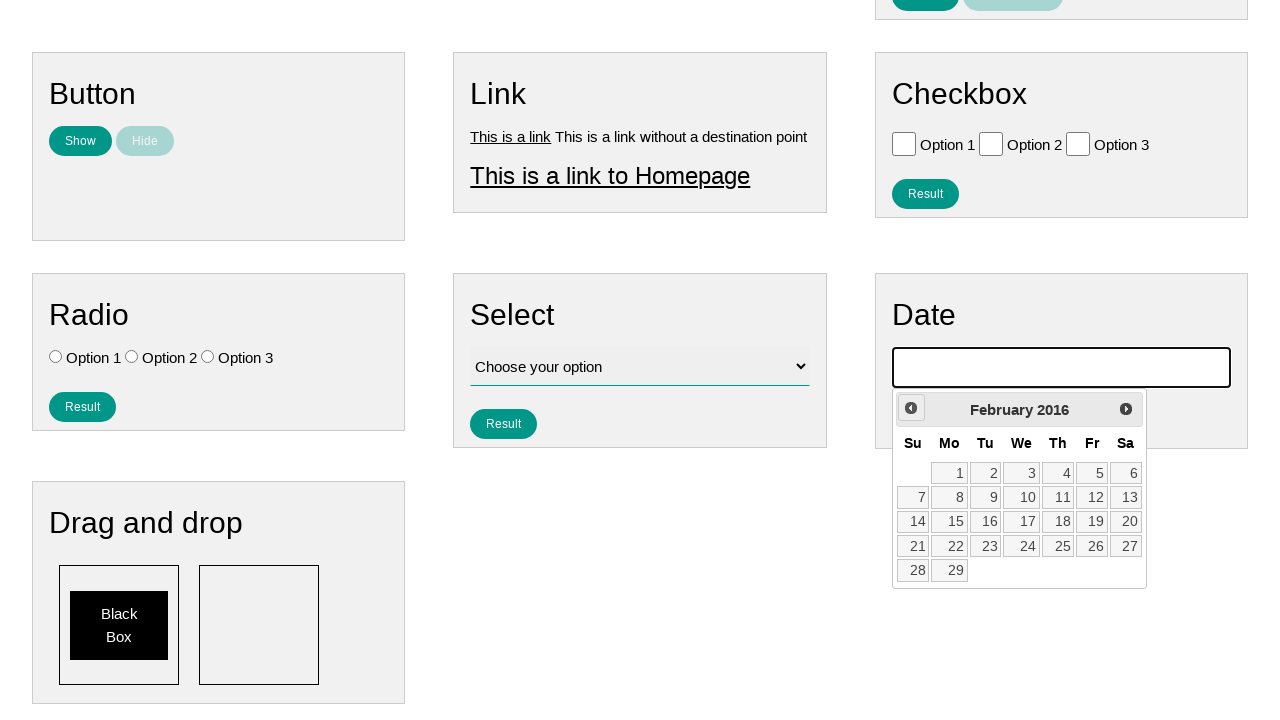

Navigated back one month in calendar (month 121 of 141) at (911, 408) on .ui-datepicker-prev
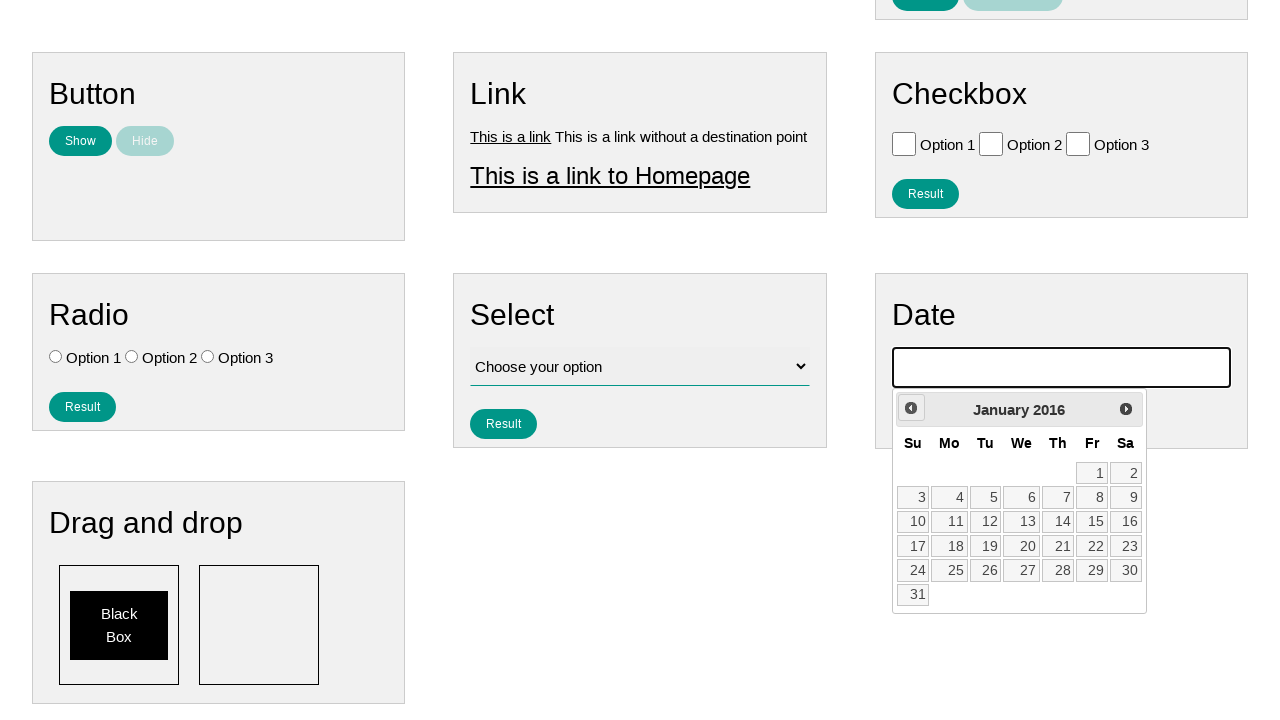

Navigated back one month in calendar (month 122 of 141) at (911, 408) on .ui-datepicker-prev
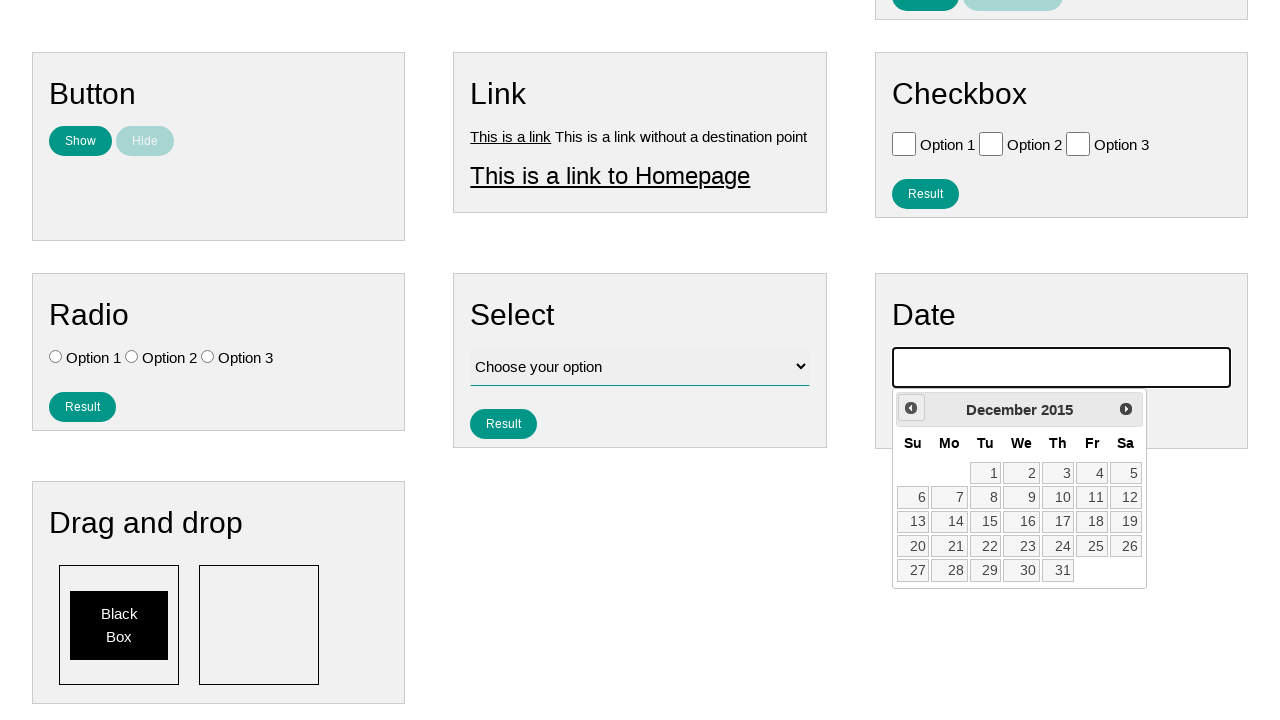

Navigated back one month in calendar (month 123 of 141) at (911, 408) on .ui-datepicker-prev
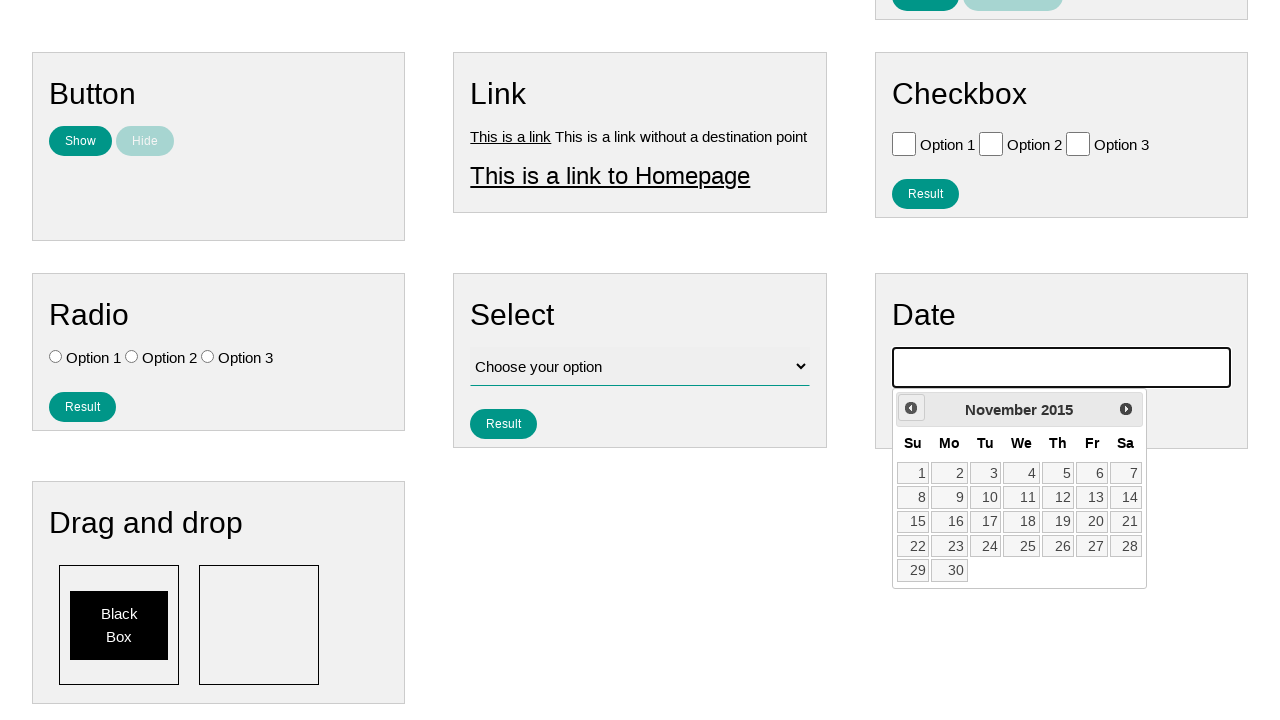

Navigated back one month in calendar (month 124 of 141) at (911, 408) on .ui-datepicker-prev
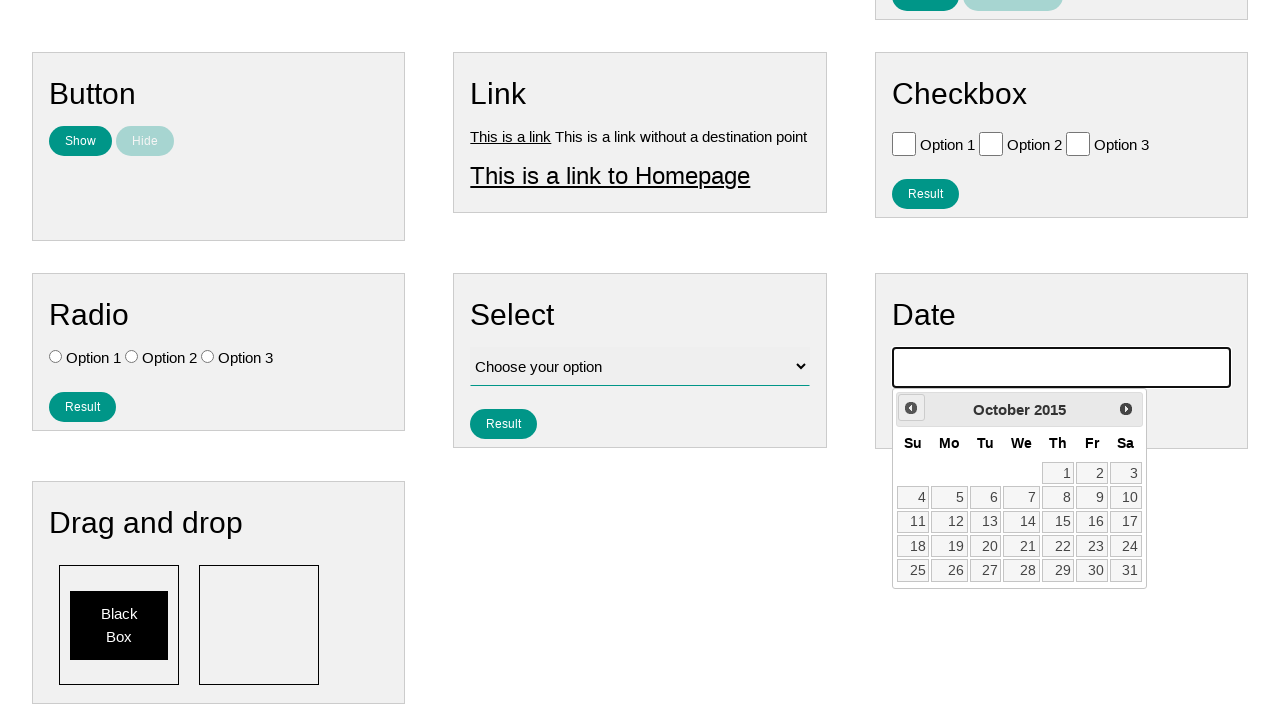

Navigated back one month in calendar (month 125 of 141) at (911, 408) on .ui-datepicker-prev
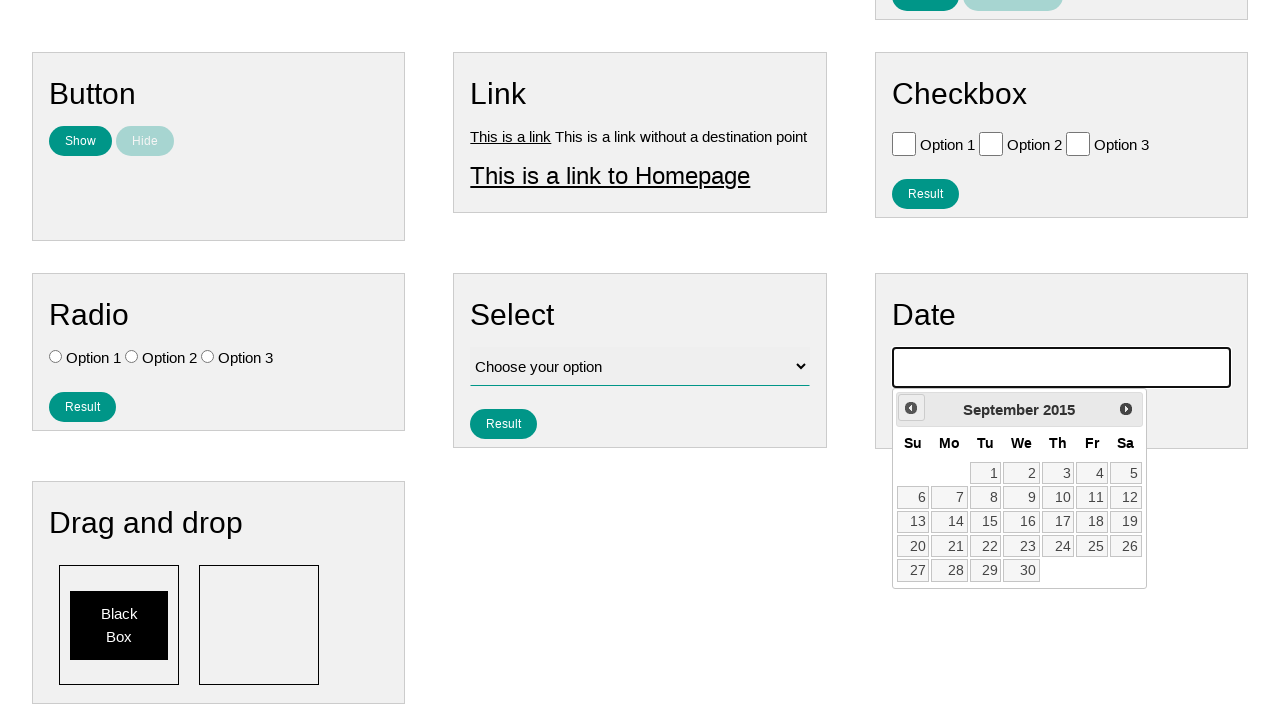

Navigated back one month in calendar (month 126 of 141) at (911, 408) on .ui-datepicker-prev
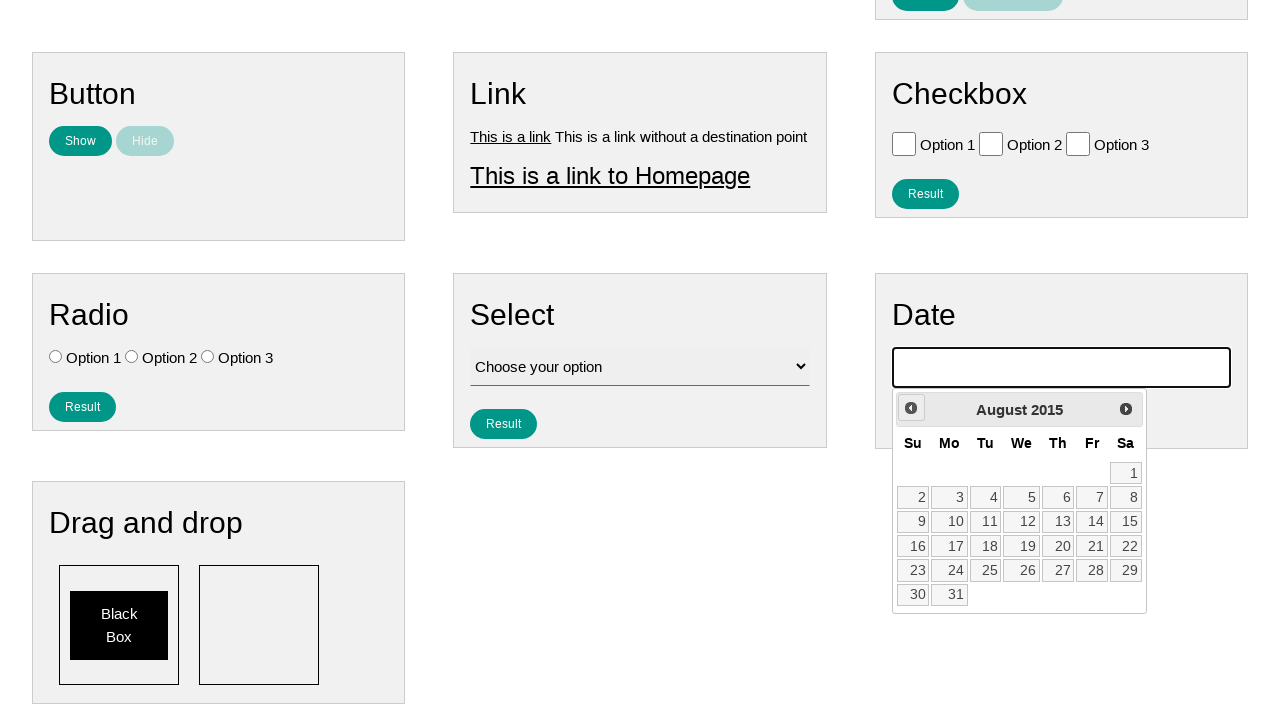

Navigated back one month in calendar (month 127 of 141) at (911, 408) on .ui-datepicker-prev
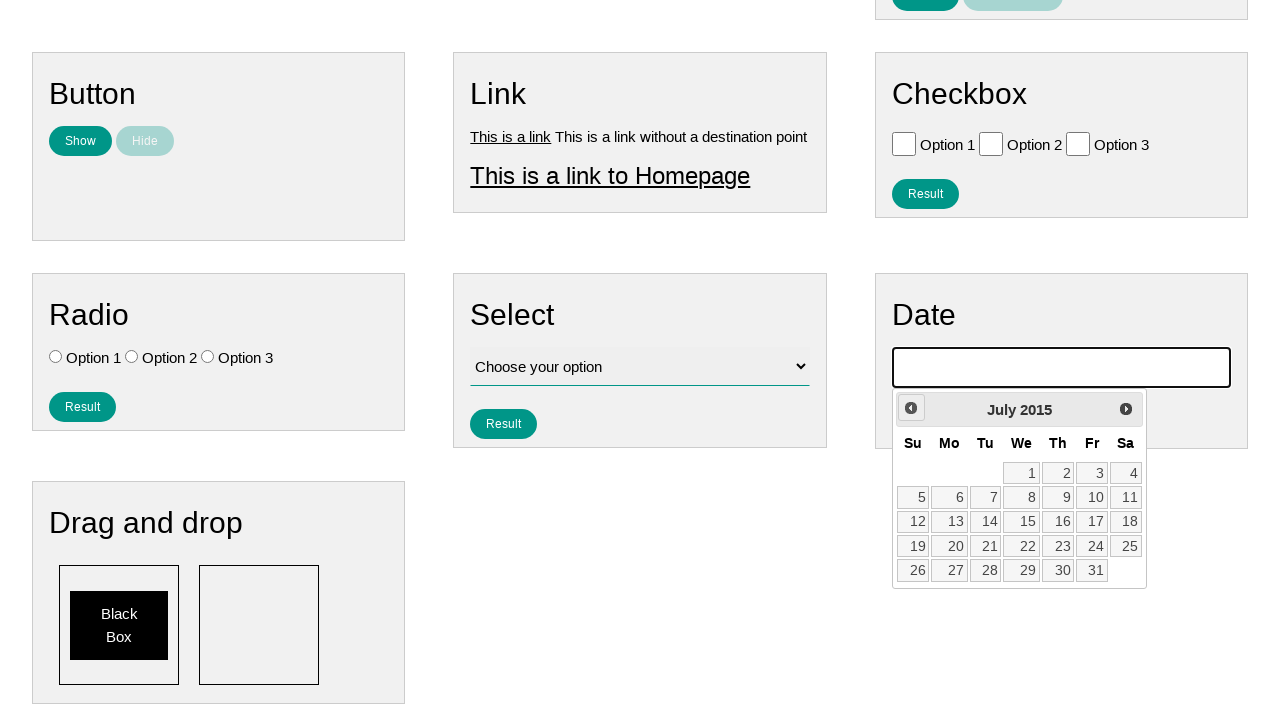

Navigated back one month in calendar (month 128 of 141) at (911, 408) on .ui-datepicker-prev
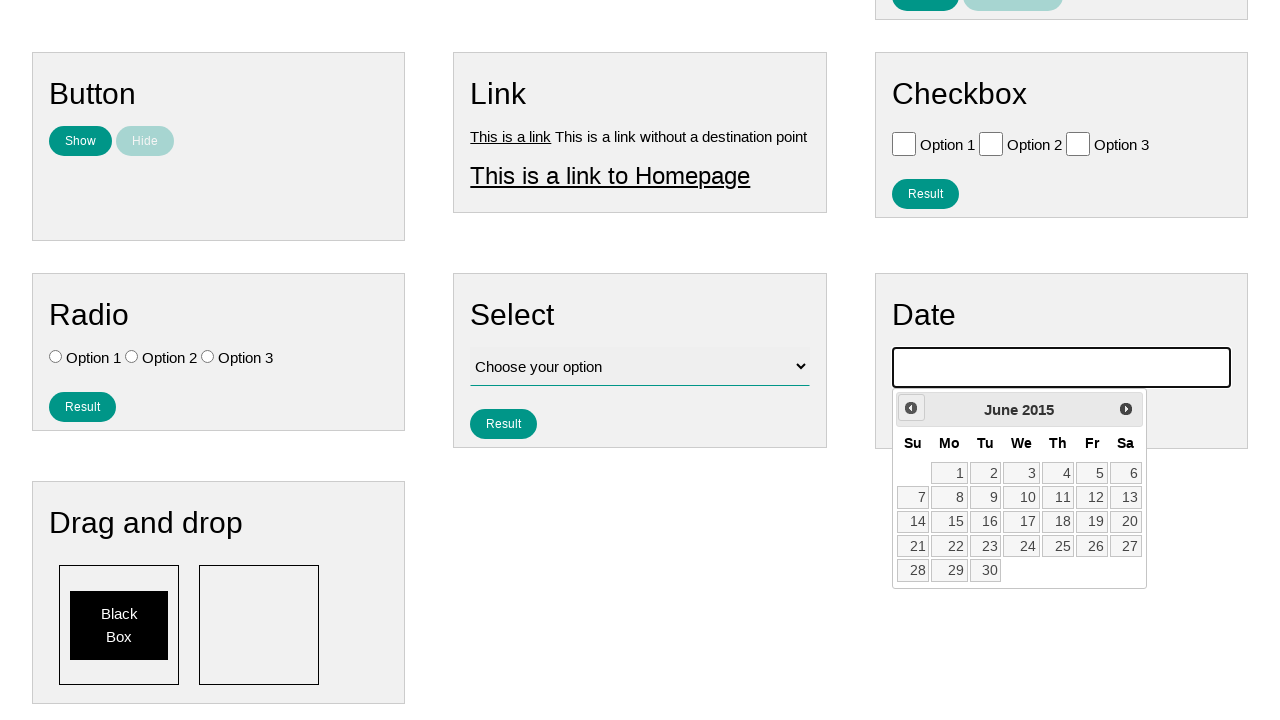

Navigated back one month in calendar (month 129 of 141) at (911, 408) on .ui-datepicker-prev
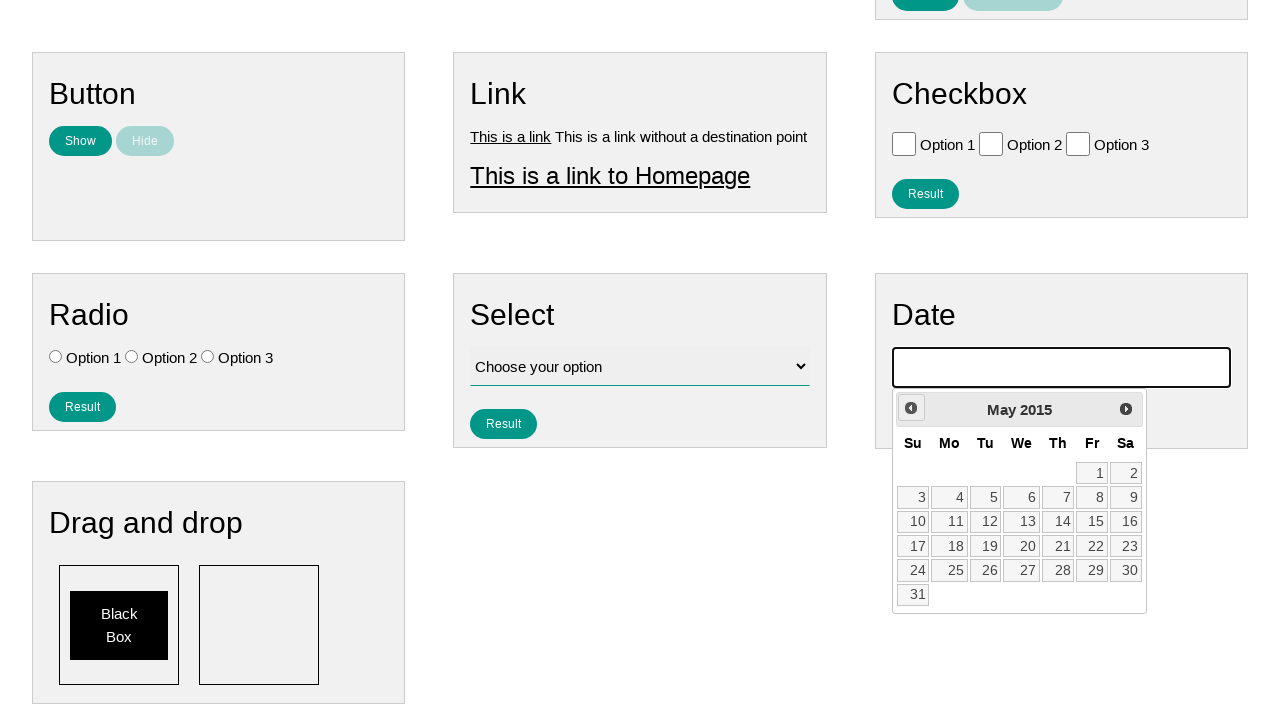

Navigated back one month in calendar (month 130 of 141) at (911, 408) on .ui-datepicker-prev
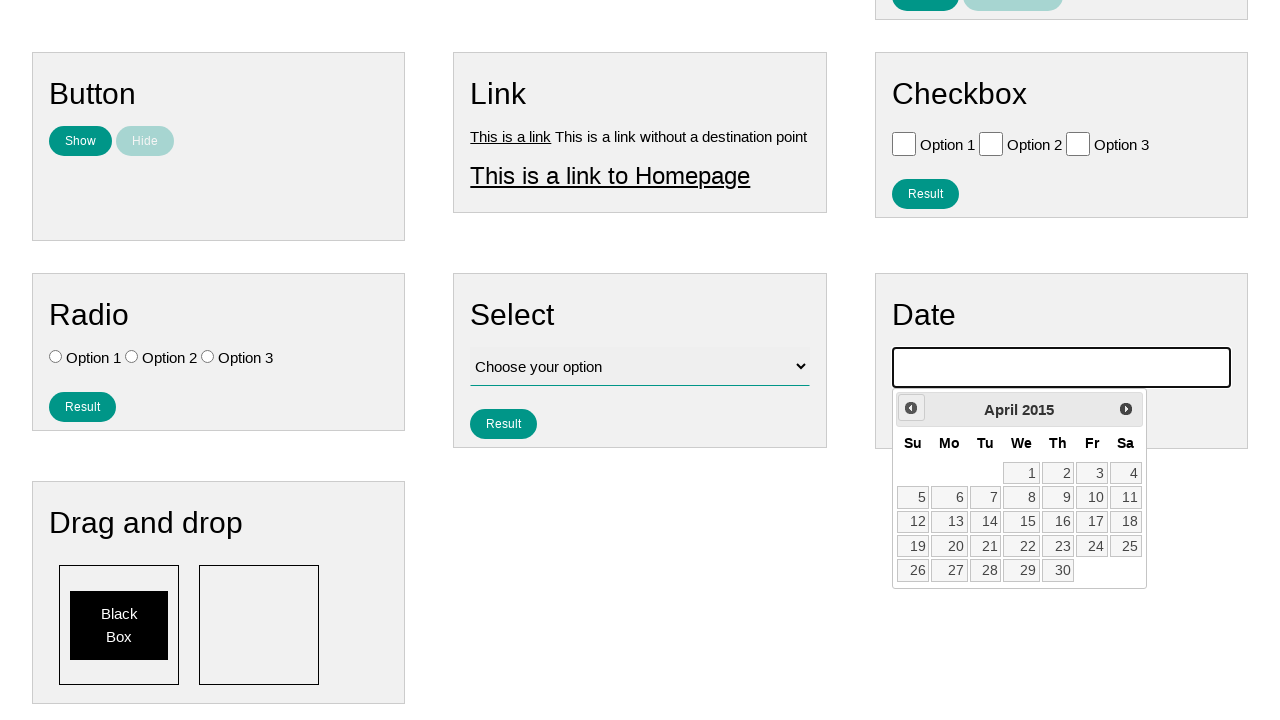

Navigated back one month in calendar (month 131 of 141) at (911, 408) on .ui-datepicker-prev
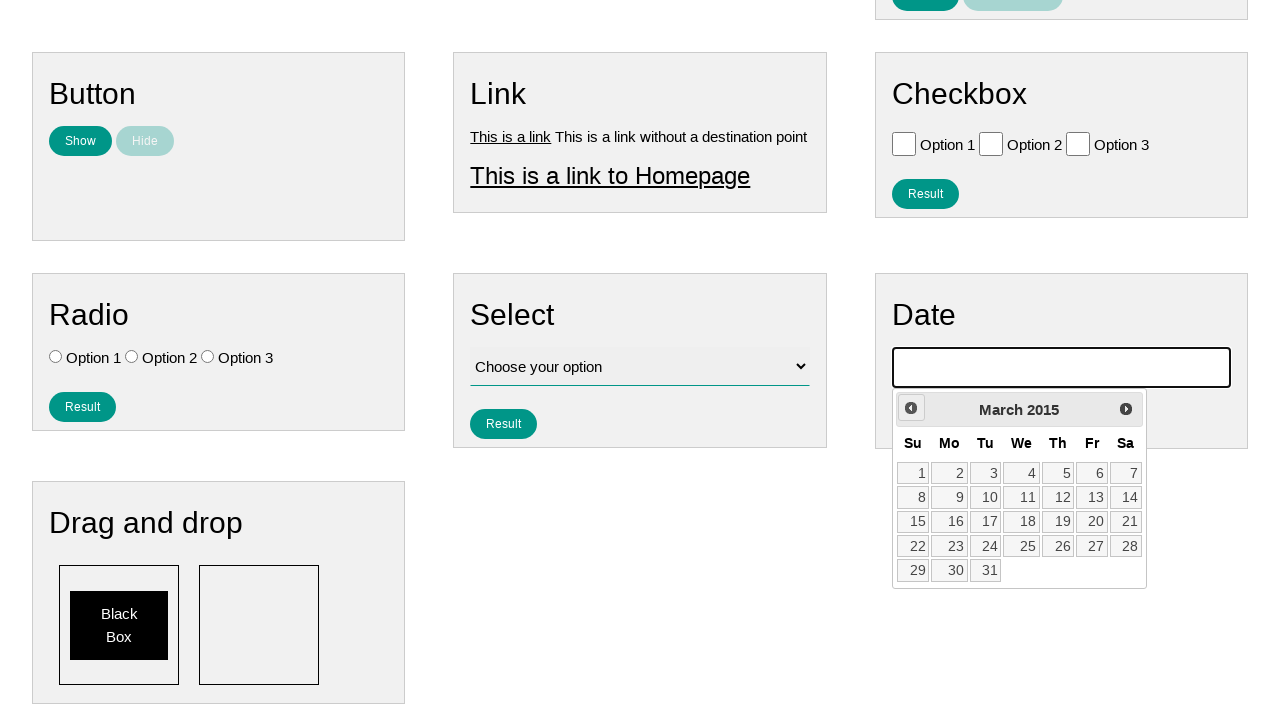

Navigated back one month in calendar (month 132 of 141) at (911, 408) on .ui-datepicker-prev
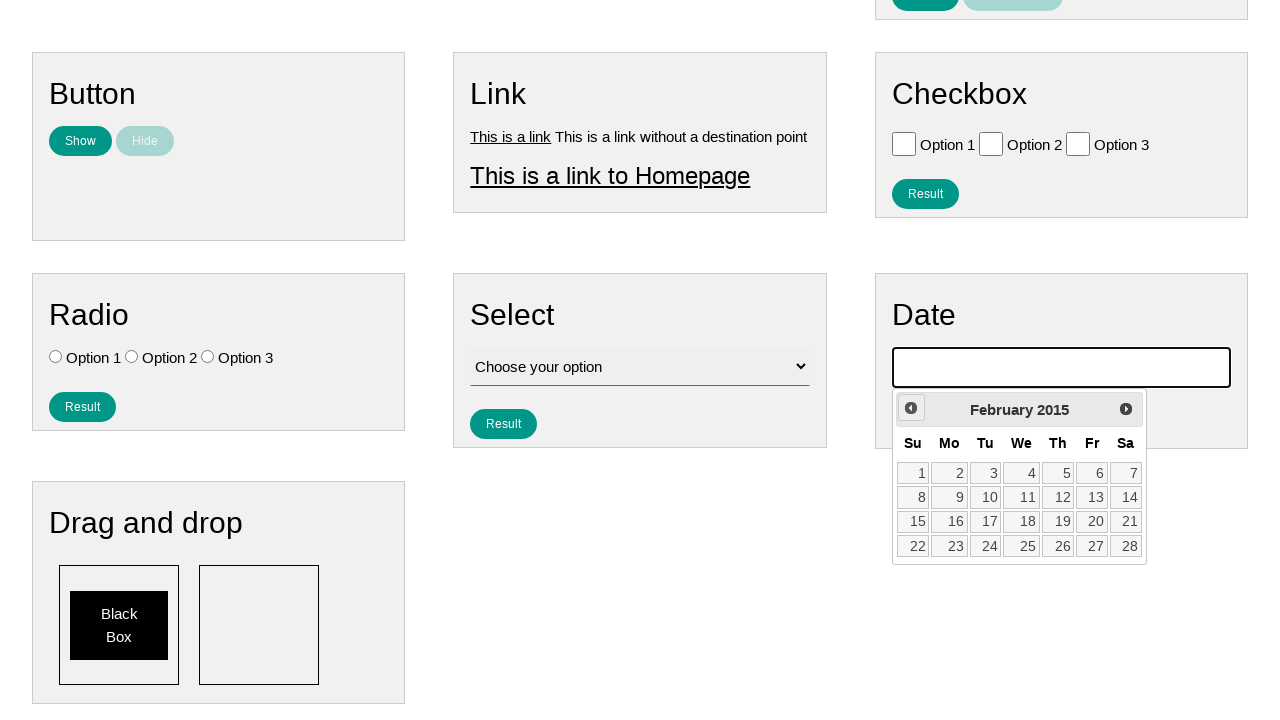

Navigated back one month in calendar (month 133 of 141) at (911, 408) on .ui-datepicker-prev
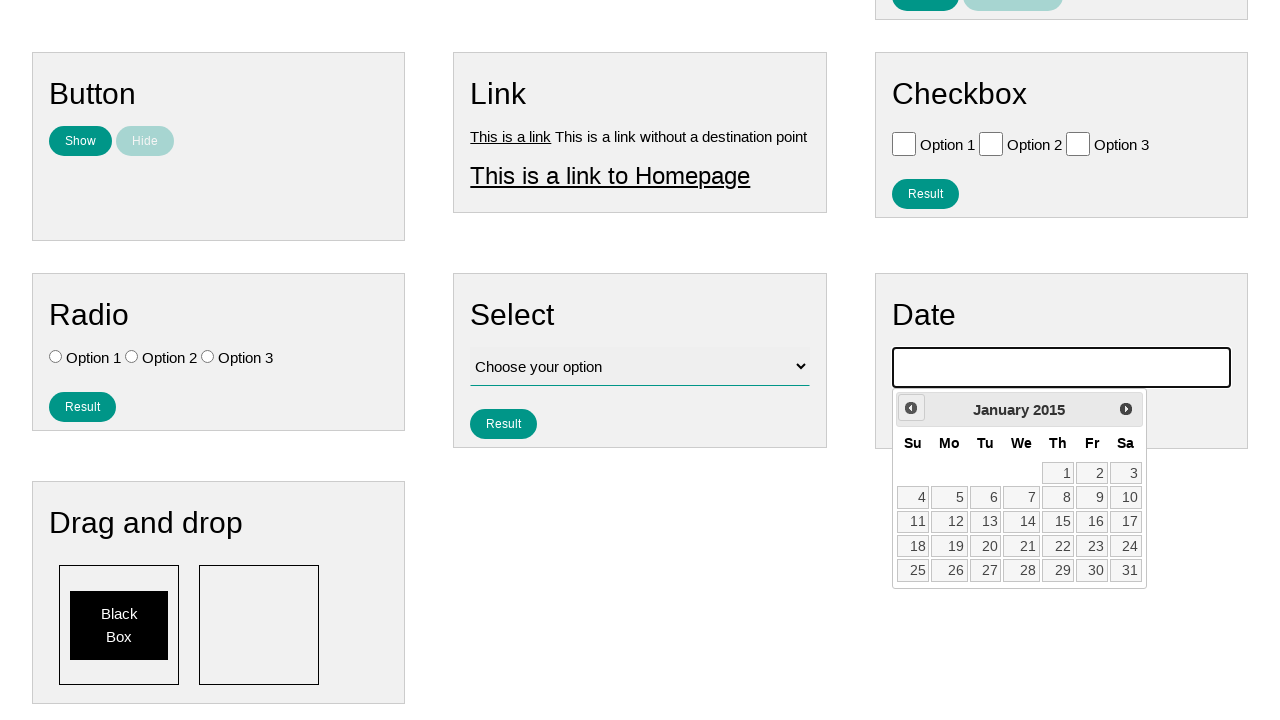

Navigated back one month in calendar (month 134 of 141) at (911, 408) on .ui-datepicker-prev
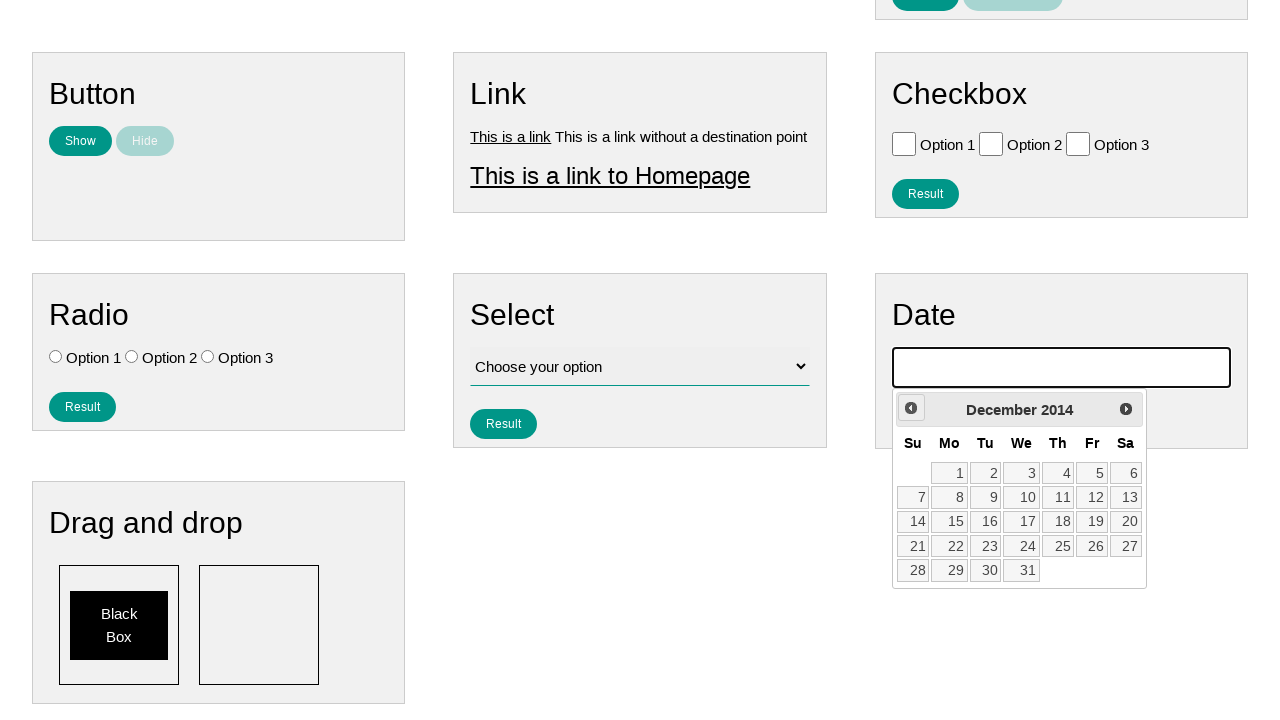

Navigated back one month in calendar (month 135 of 141) at (911, 408) on .ui-datepicker-prev
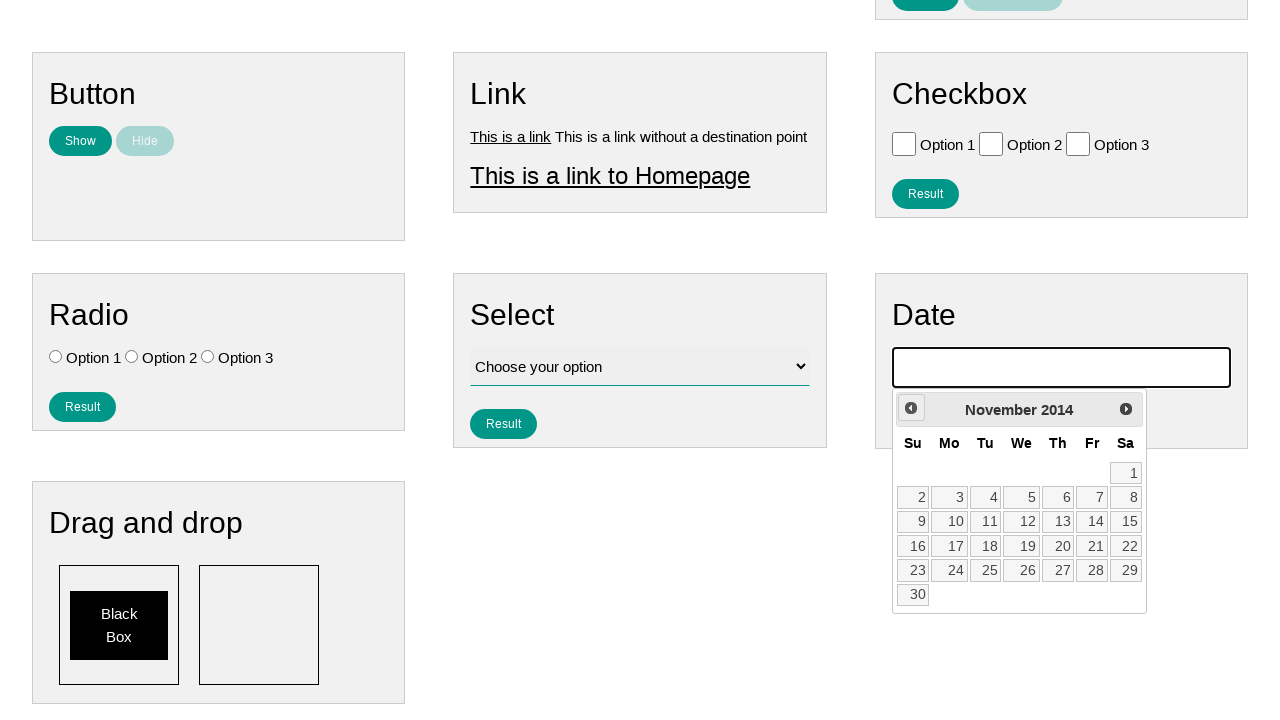

Navigated back one month in calendar (month 136 of 141) at (911, 408) on .ui-datepicker-prev
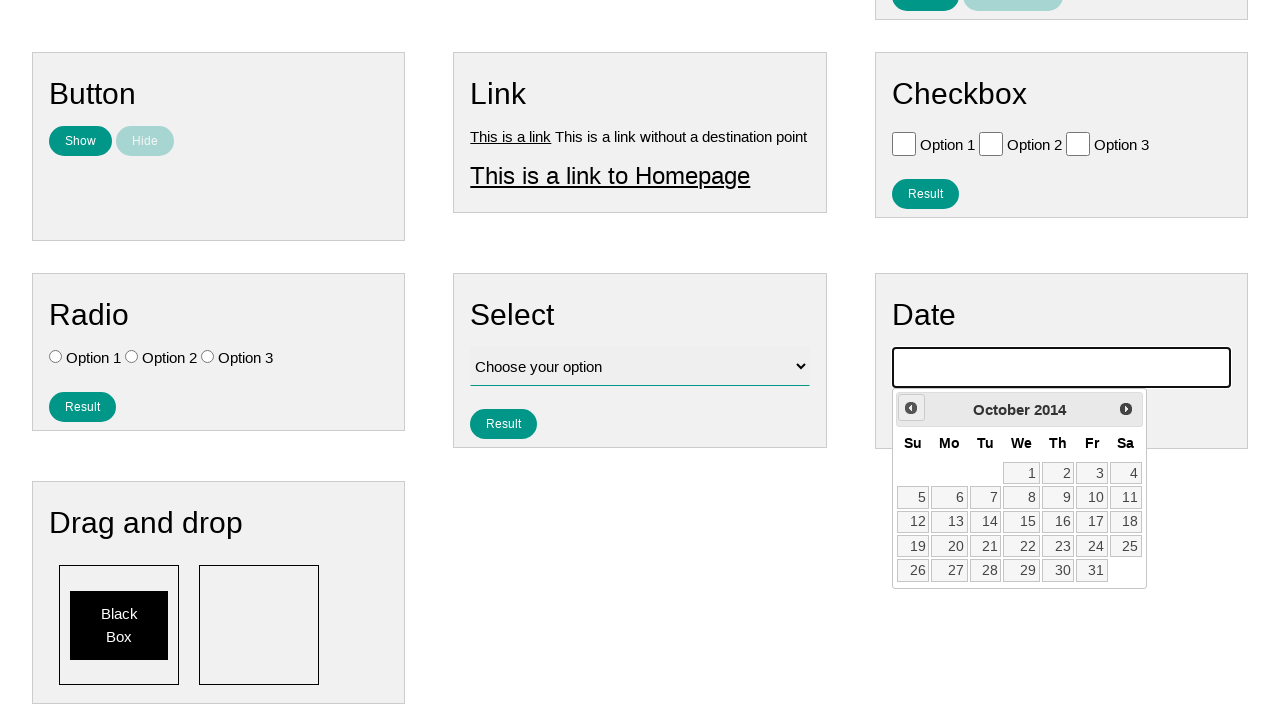

Navigated back one month in calendar (month 137 of 141) at (911, 408) on .ui-datepicker-prev
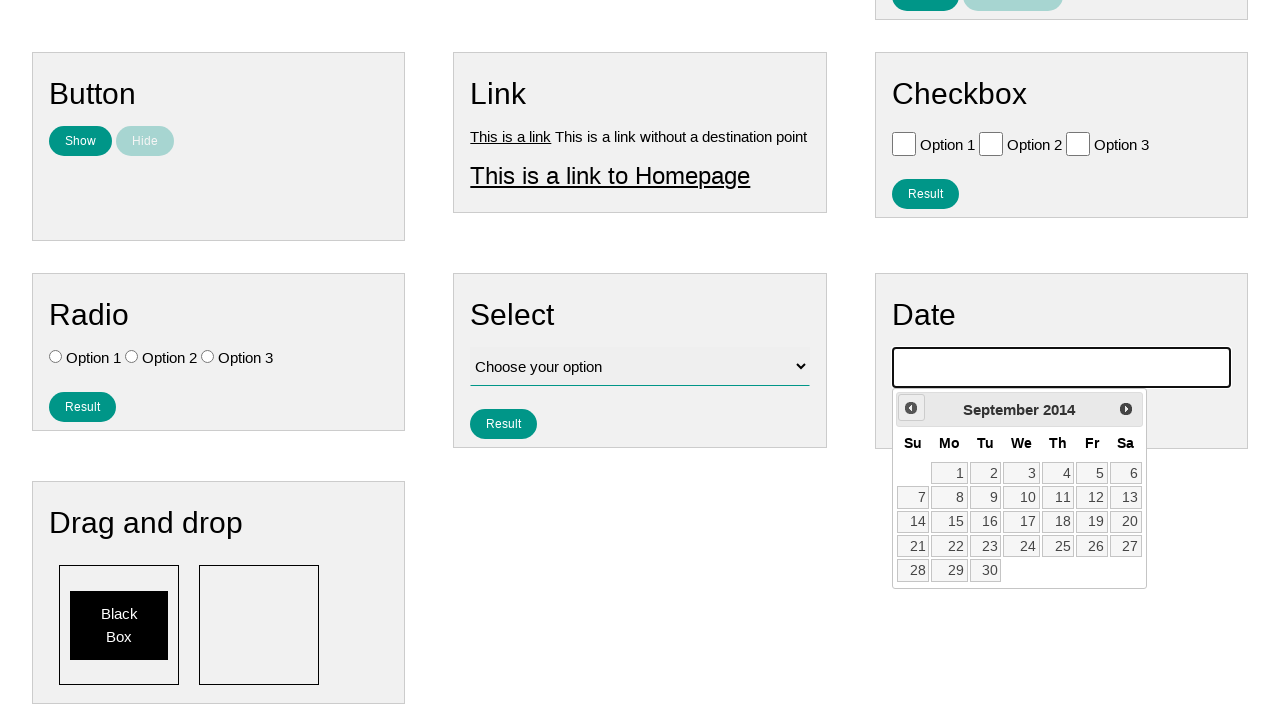

Navigated back one month in calendar (month 138 of 141) at (911, 408) on .ui-datepicker-prev
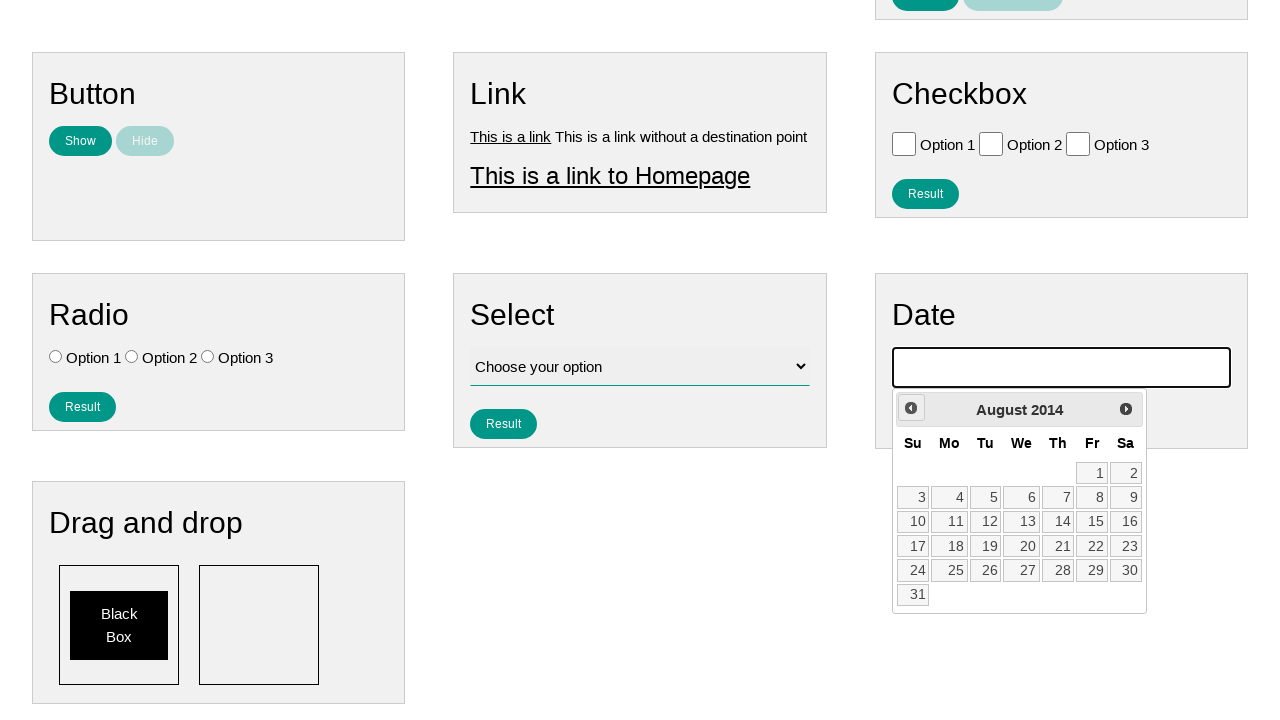

Navigated back one month in calendar (month 139 of 141) at (911, 408) on .ui-datepicker-prev
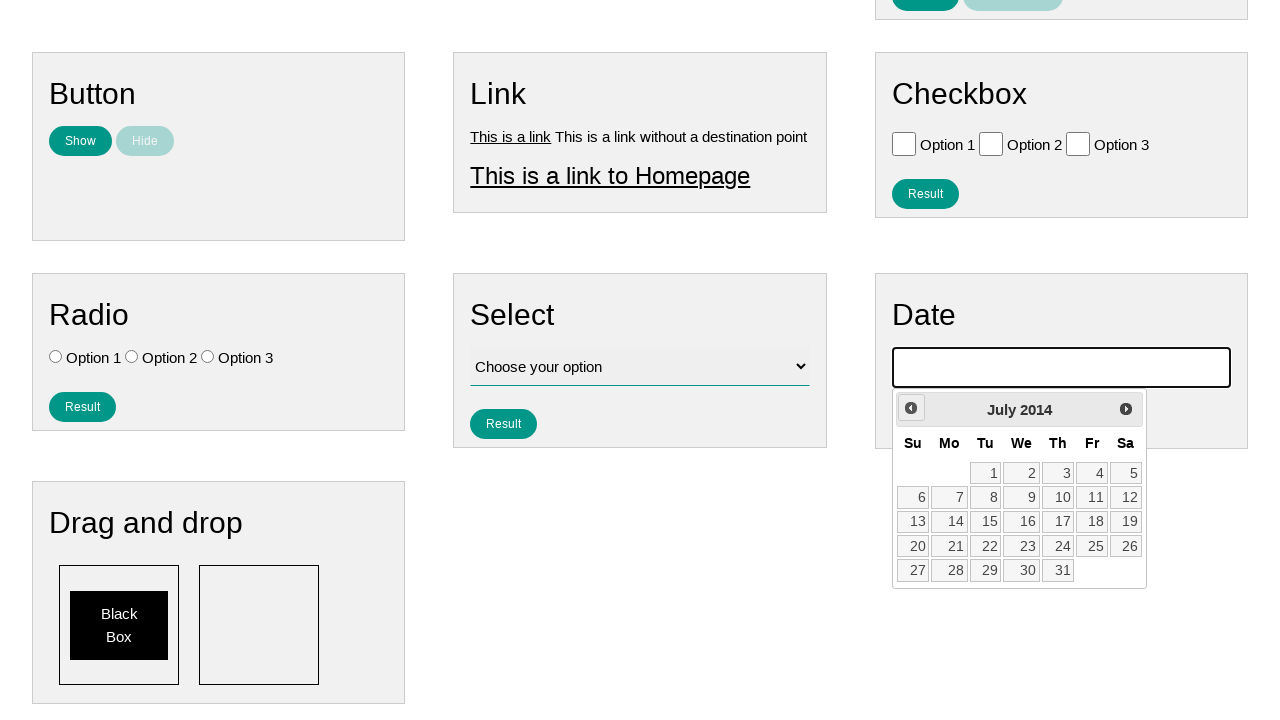

Navigated back one month in calendar (month 140 of 141) at (911, 408) on .ui-datepicker-prev
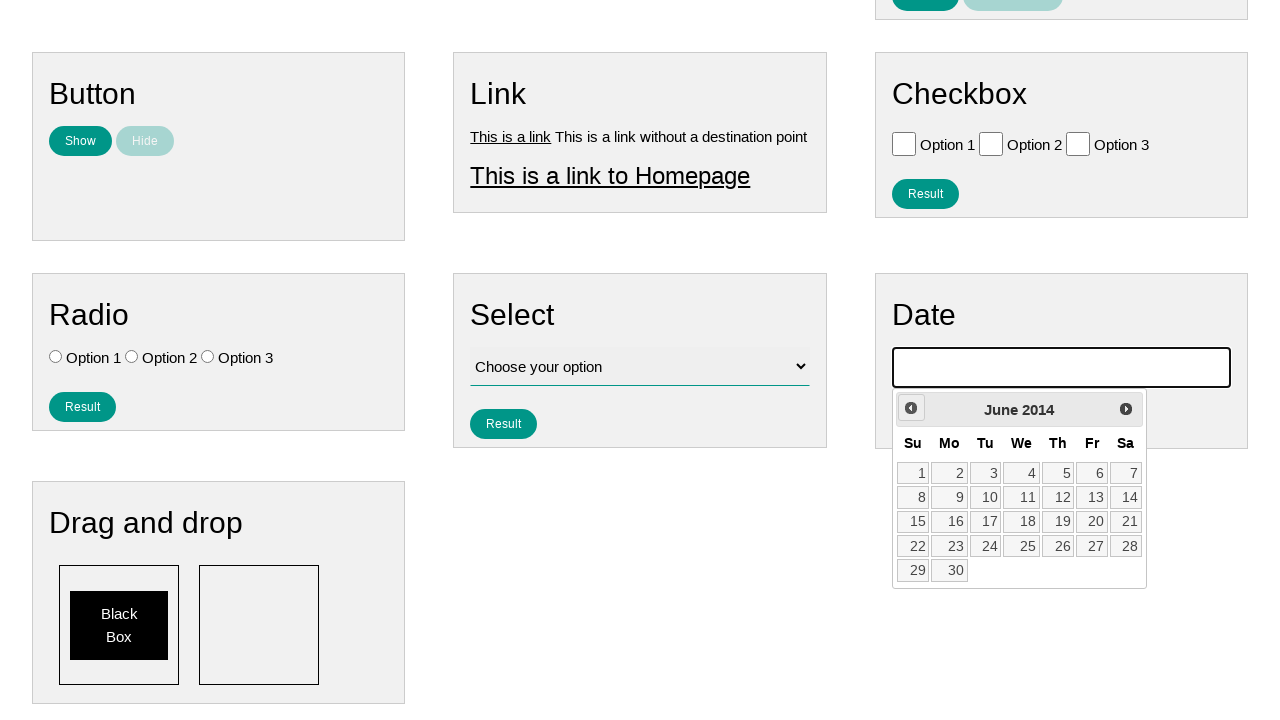

Navigated back one month in calendar (month 141 of 141) at (911, 408) on .ui-datepicker-prev
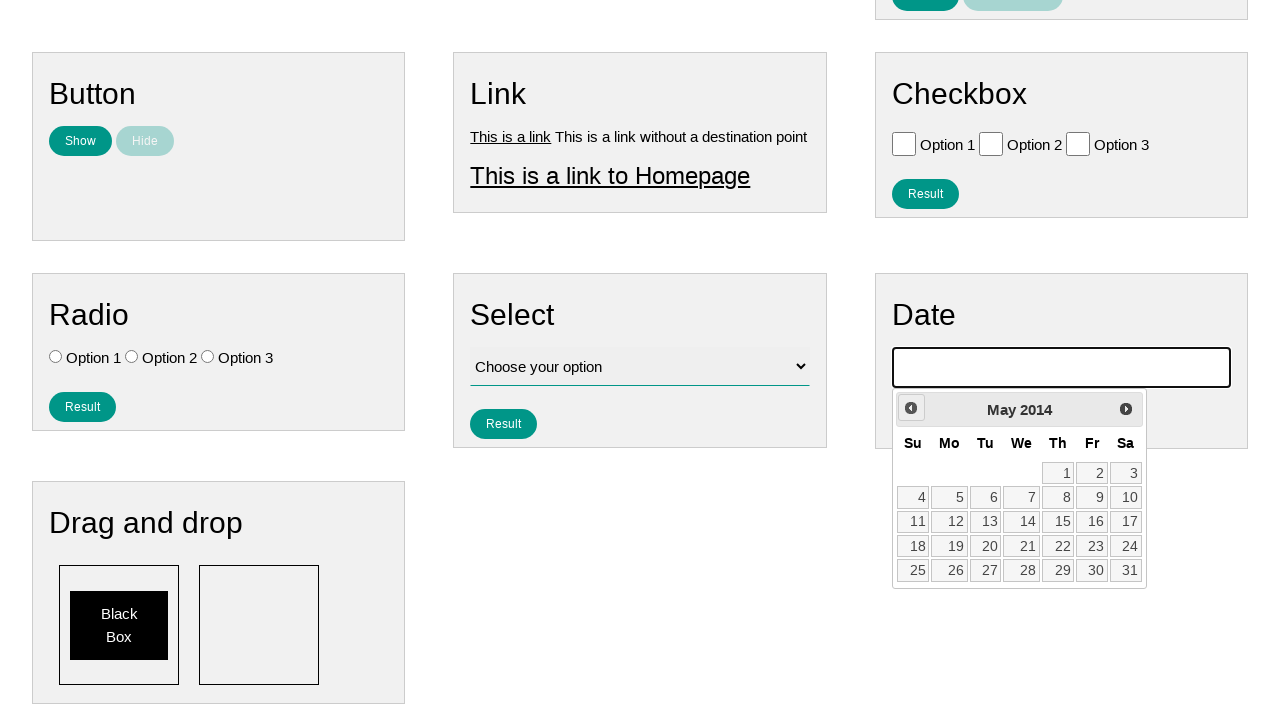

Selected the 4th day to enter July 4, 2007 at (913, 497) on xpath=//a[text()='4']
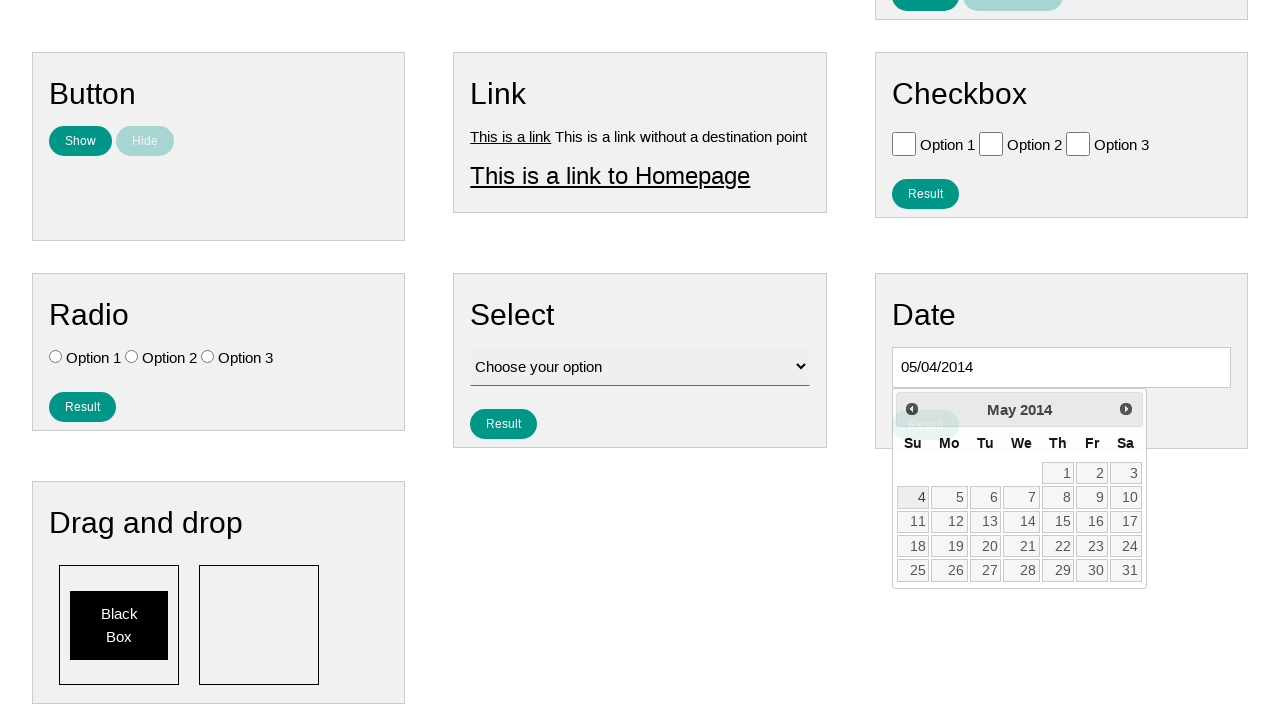

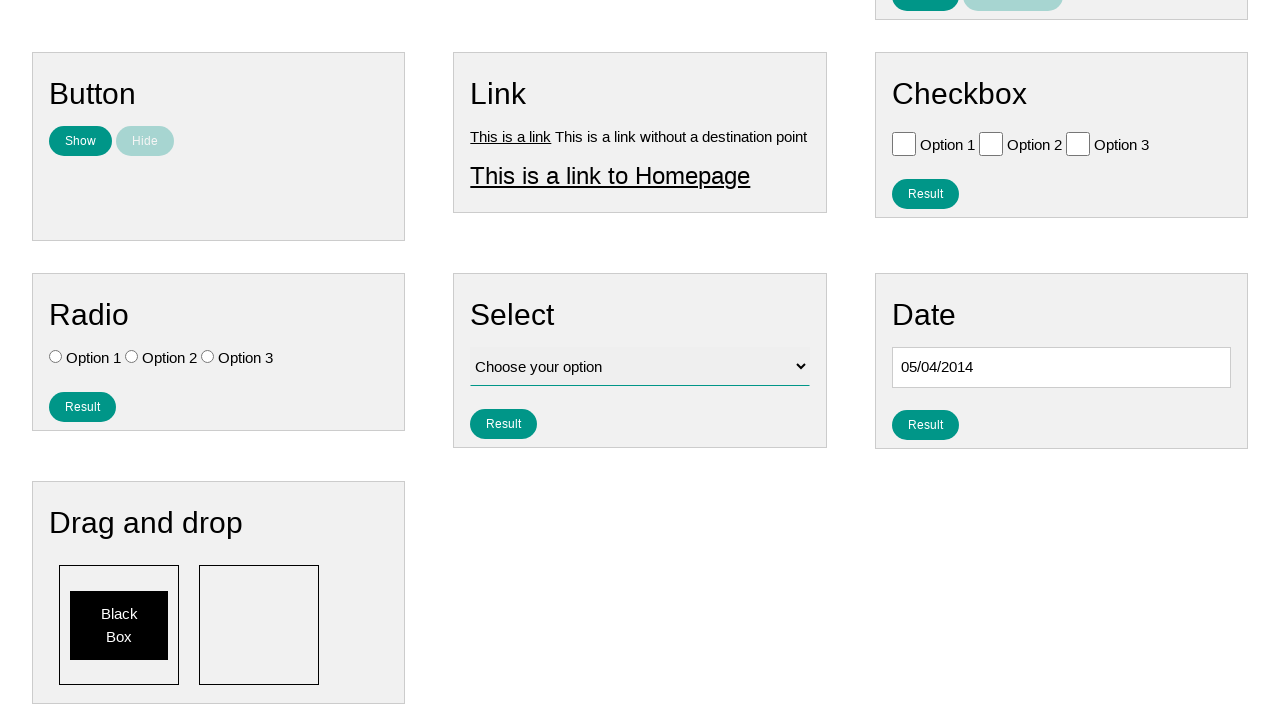